Tests filling a large form by entering text into all input fields and submitting the form via a button click

Starting URL: http://suninjuly.github.io/huge_form.html

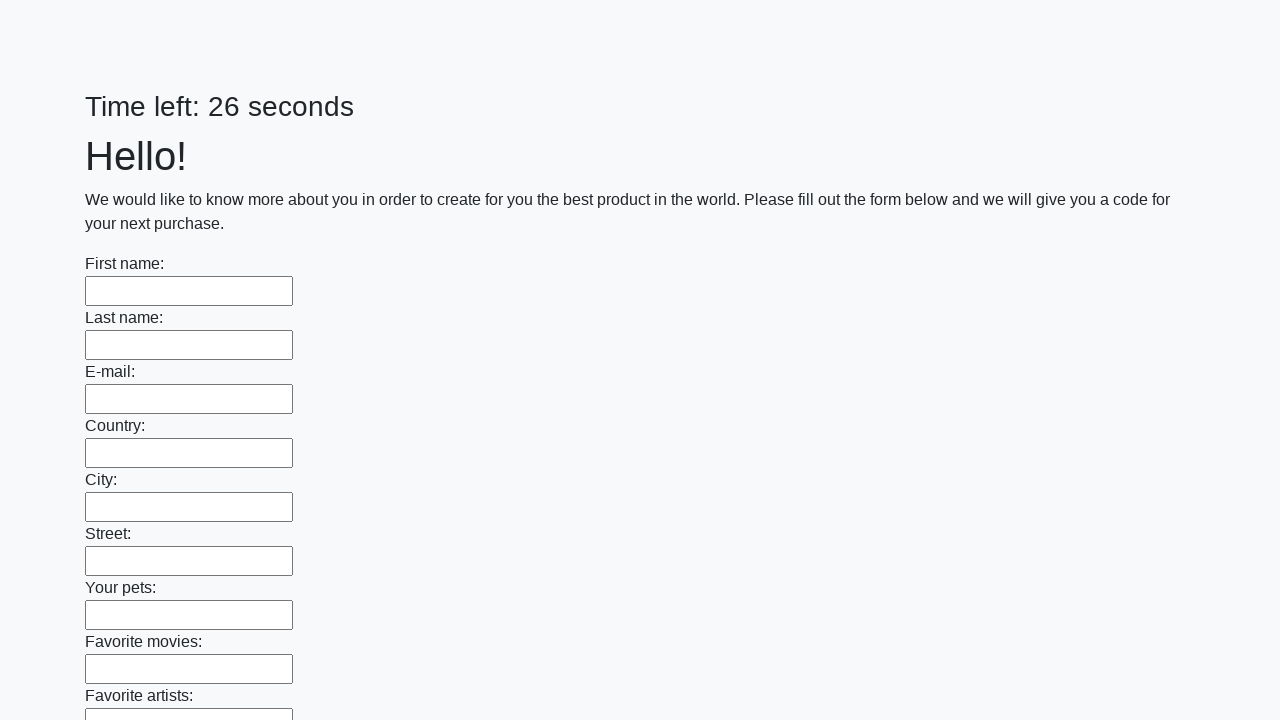

Navigated to huge form page
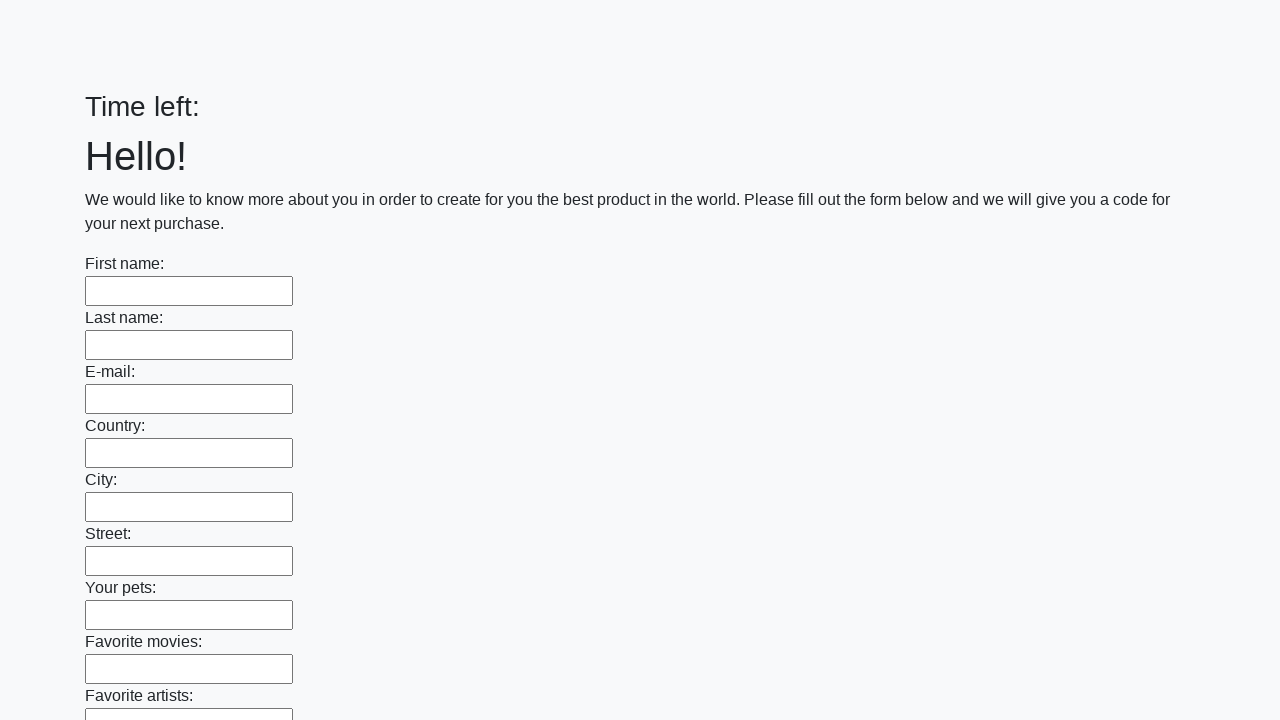

Filled input field with 'NOOOOOO' on input >> nth=0
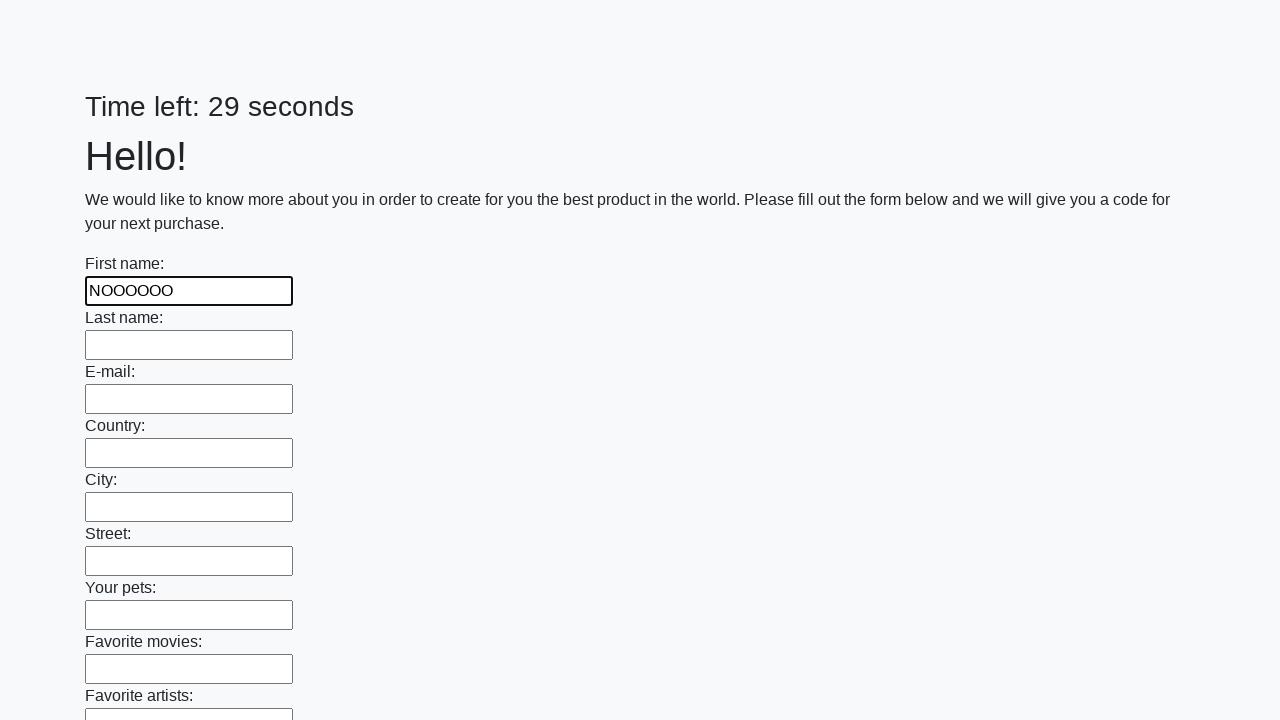

Filled input field with 'NOOOOOO' on input >> nth=1
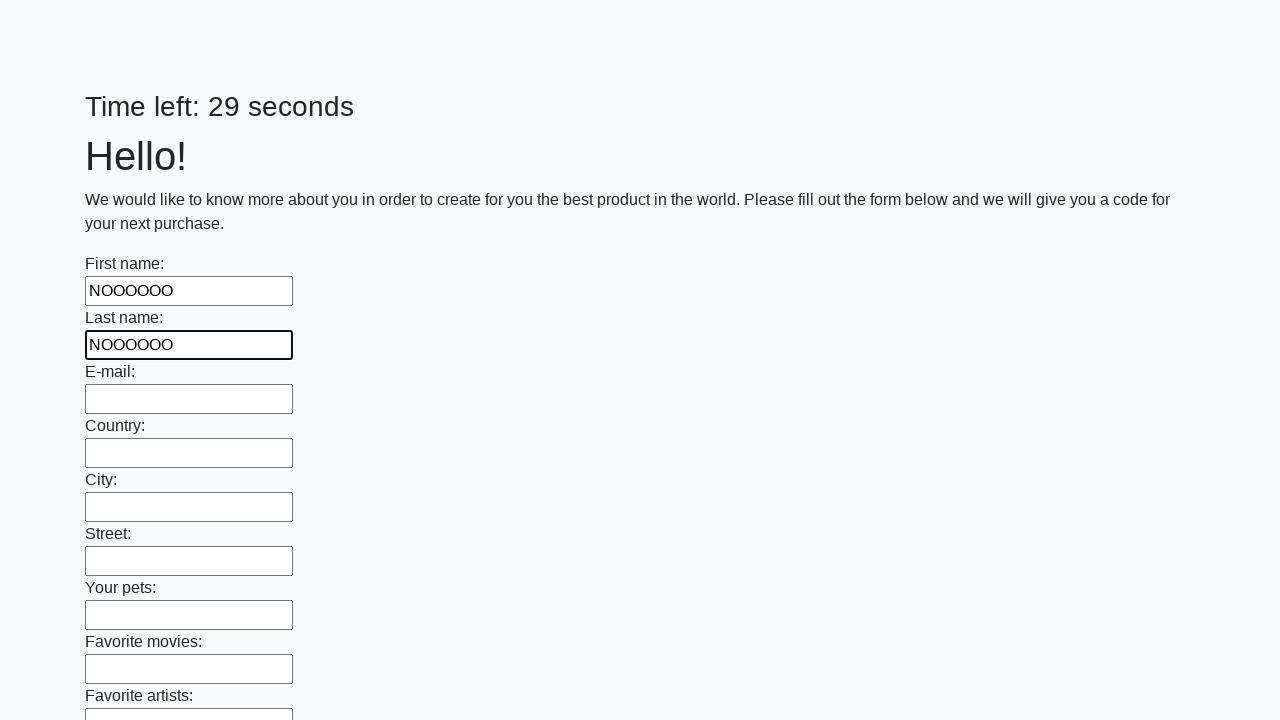

Filled input field with 'NOOOOOO' on input >> nth=2
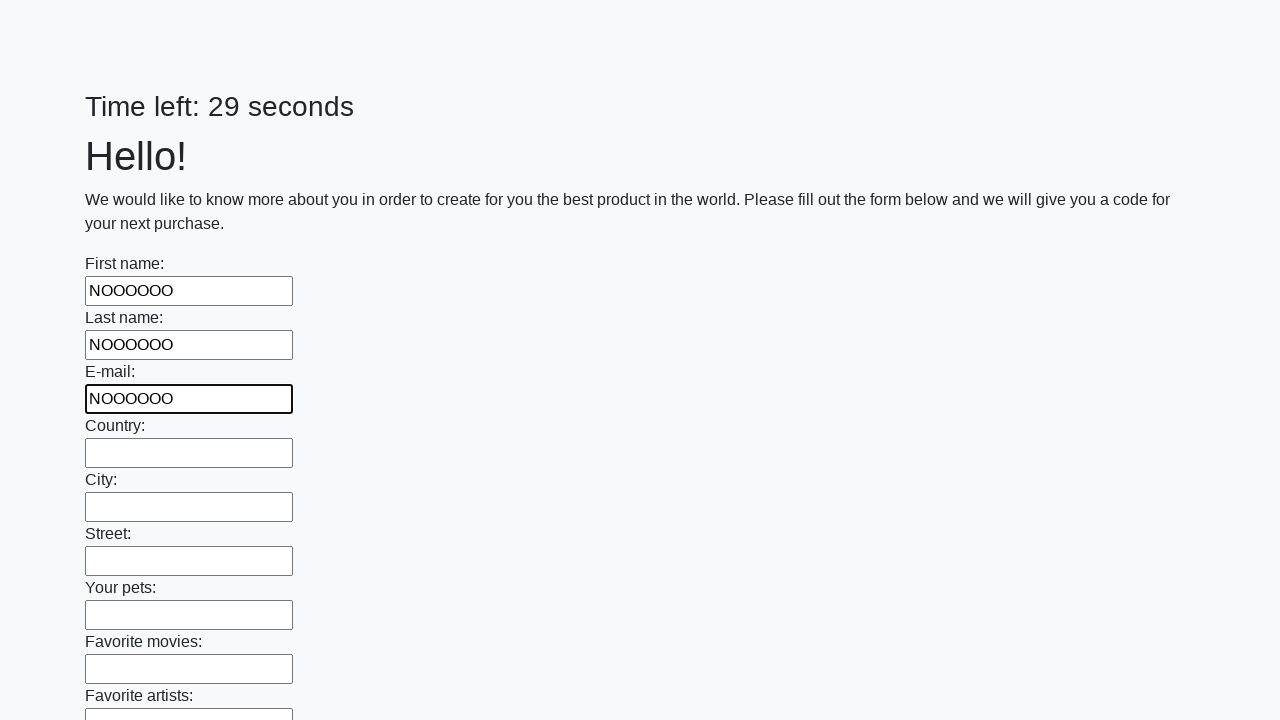

Filled input field with 'NOOOOOO' on input >> nth=3
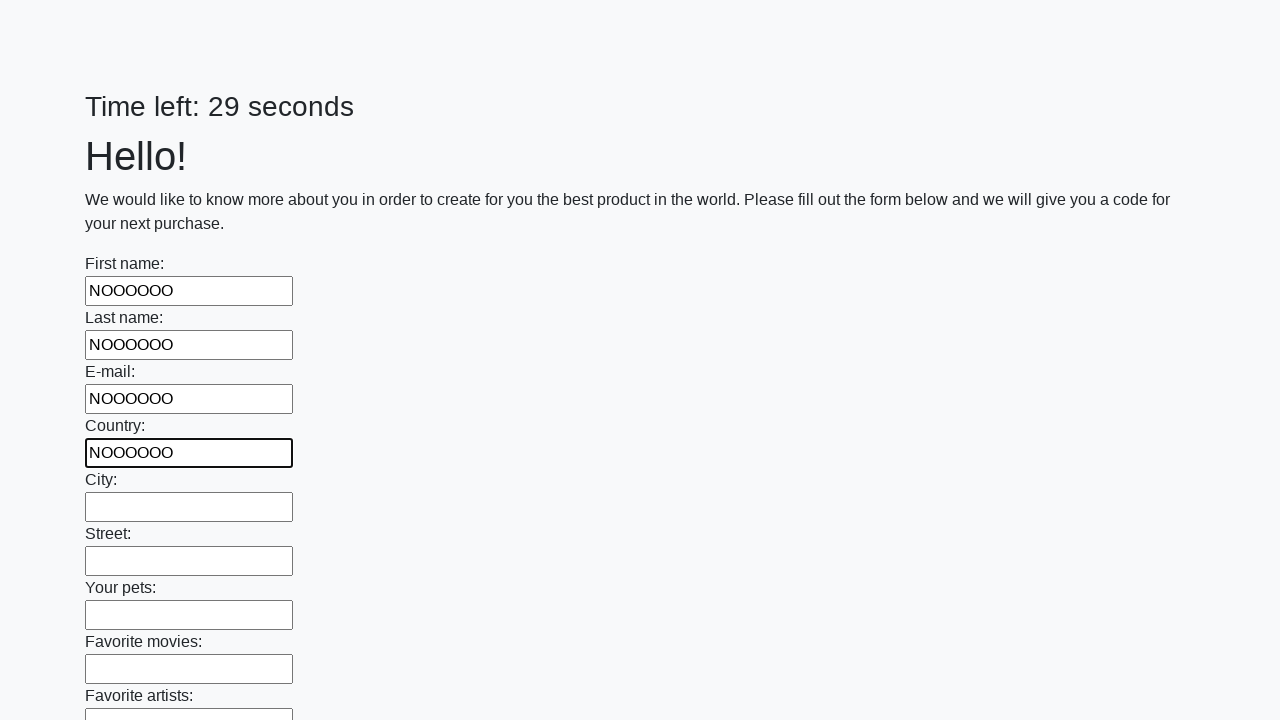

Filled input field with 'NOOOOOO' on input >> nth=4
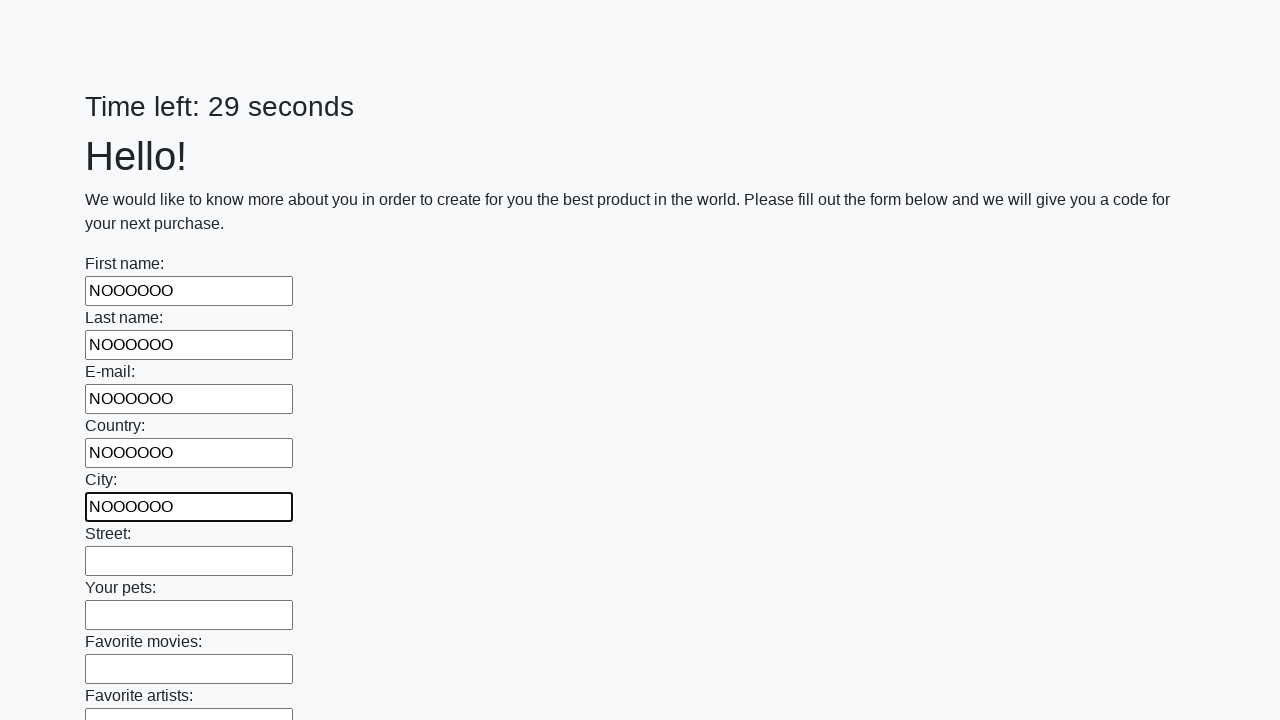

Filled input field with 'NOOOOOO' on input >> nth=5
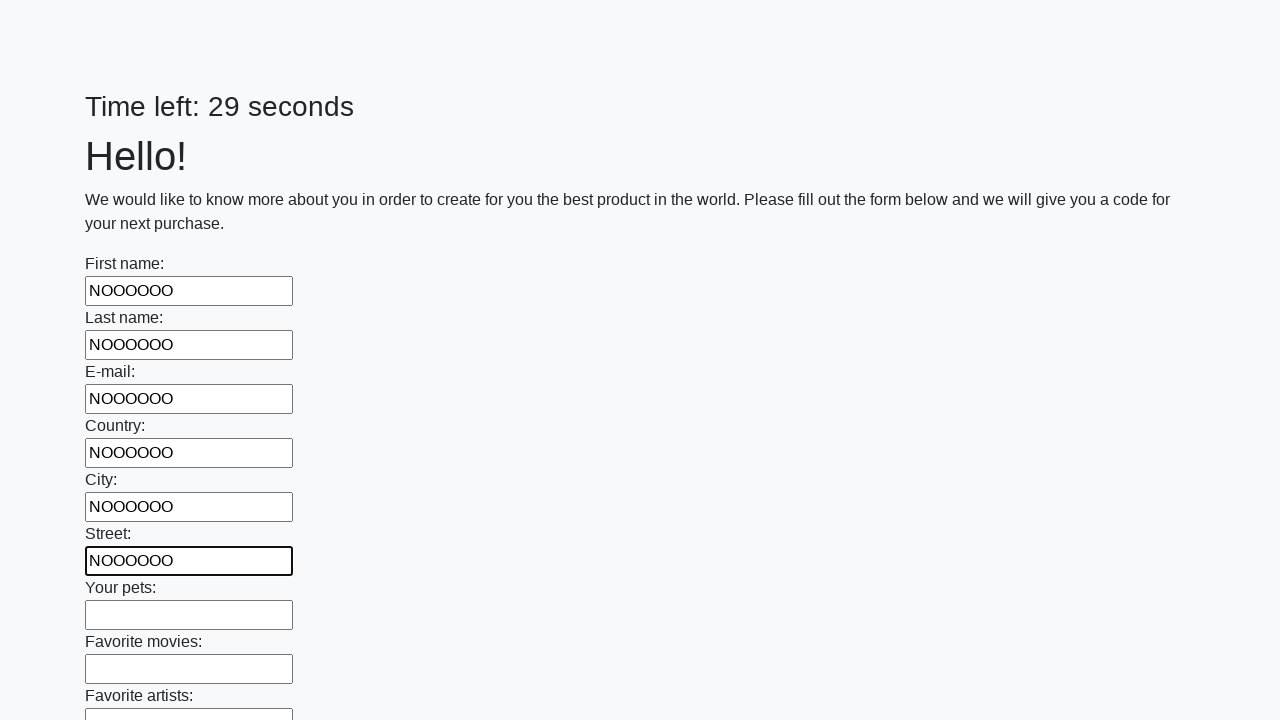

Filled input field with 'NOOOOOO' on input >> nth=6
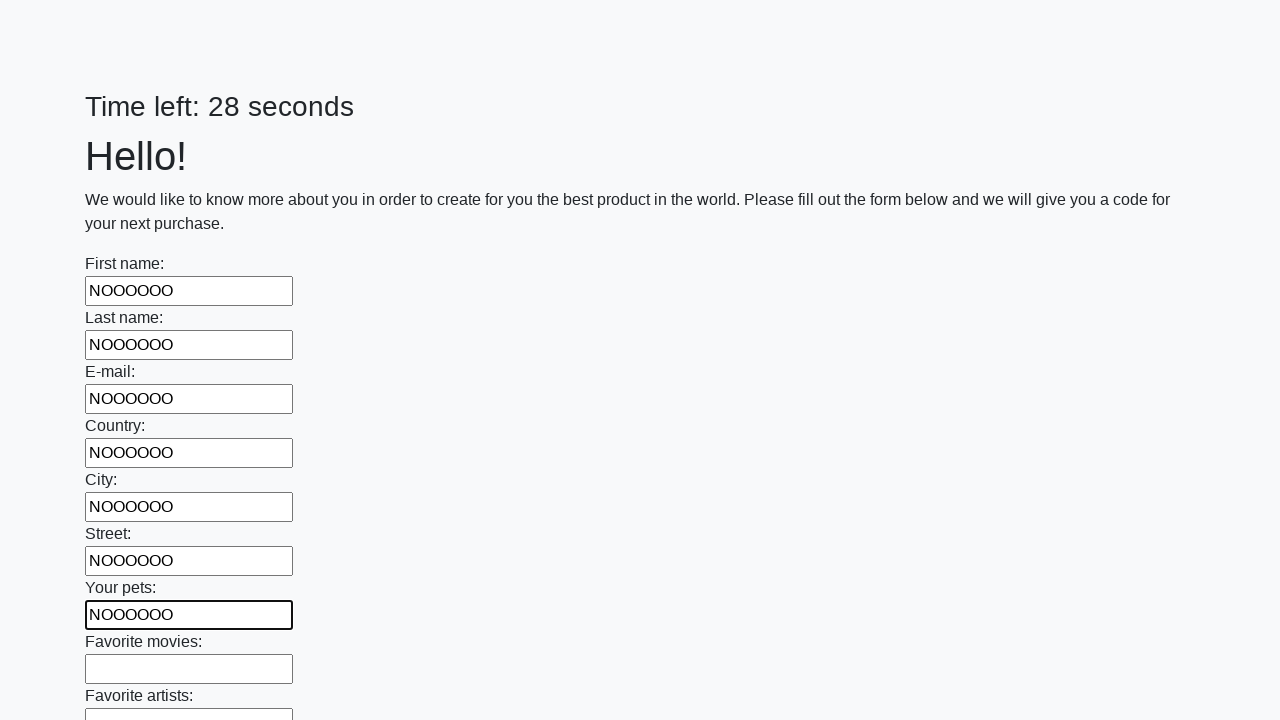

Filled input field with 'NOOOOOO' on input >> nth=7
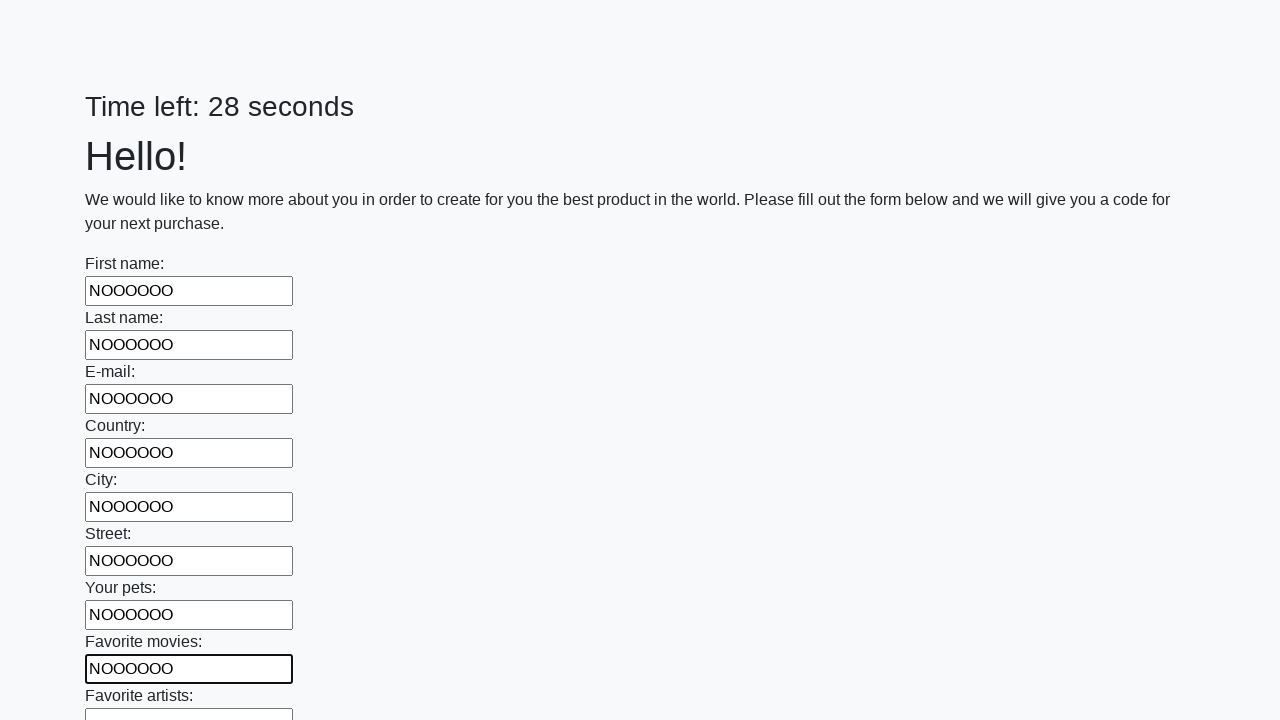

Filled input field with 'NOOOOOO' on input >> nth=8
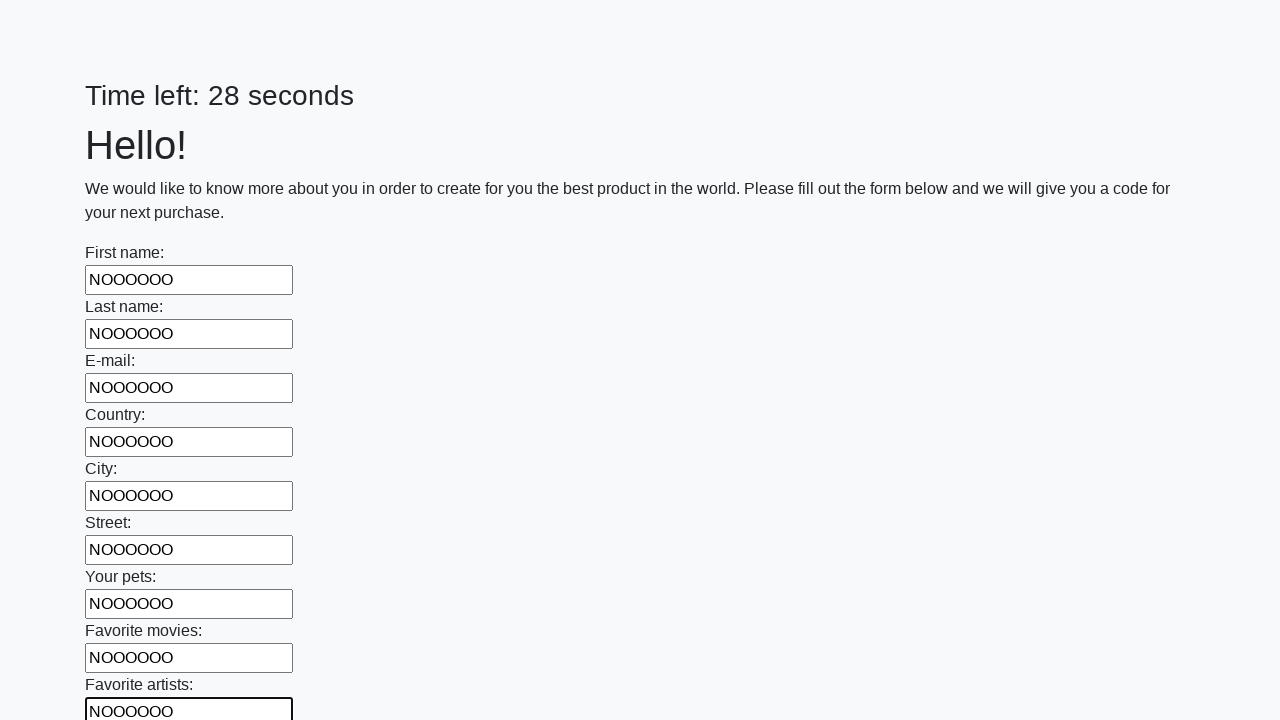

Filled input field with 'NOOOOOO' on input >> nth=9
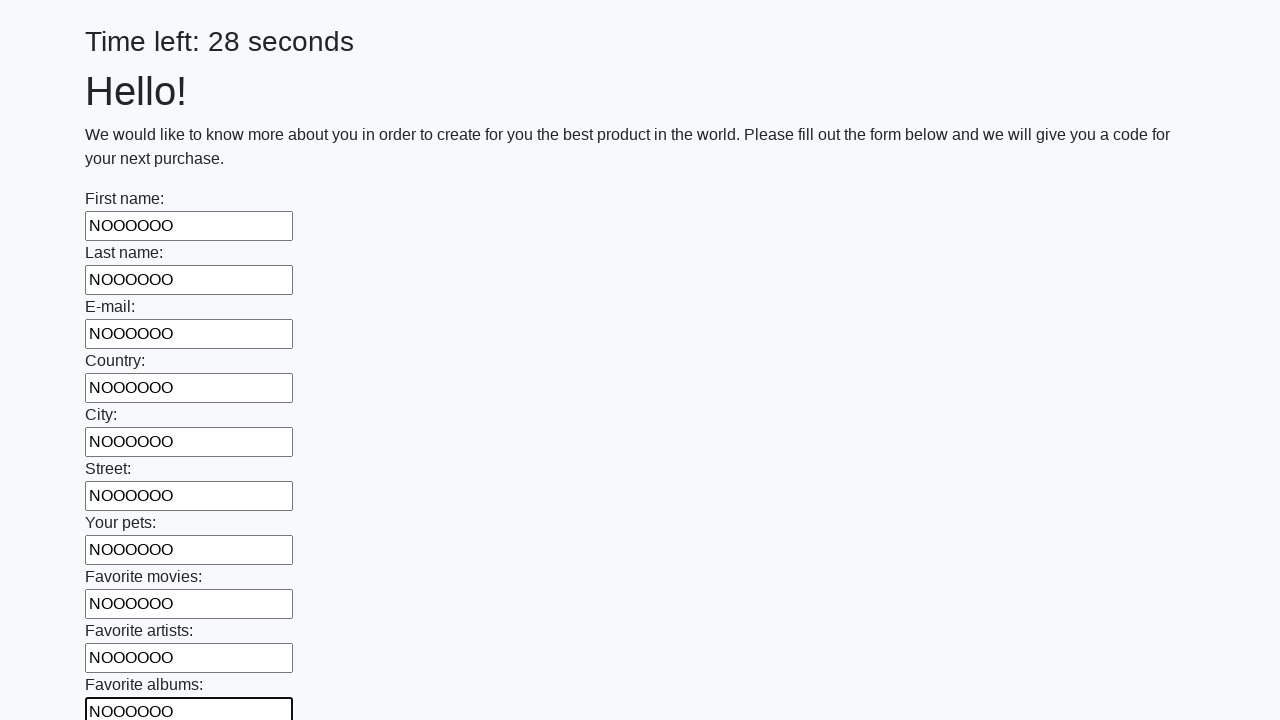

Filled input field with 'NOOOOOO' on input >> nth=10
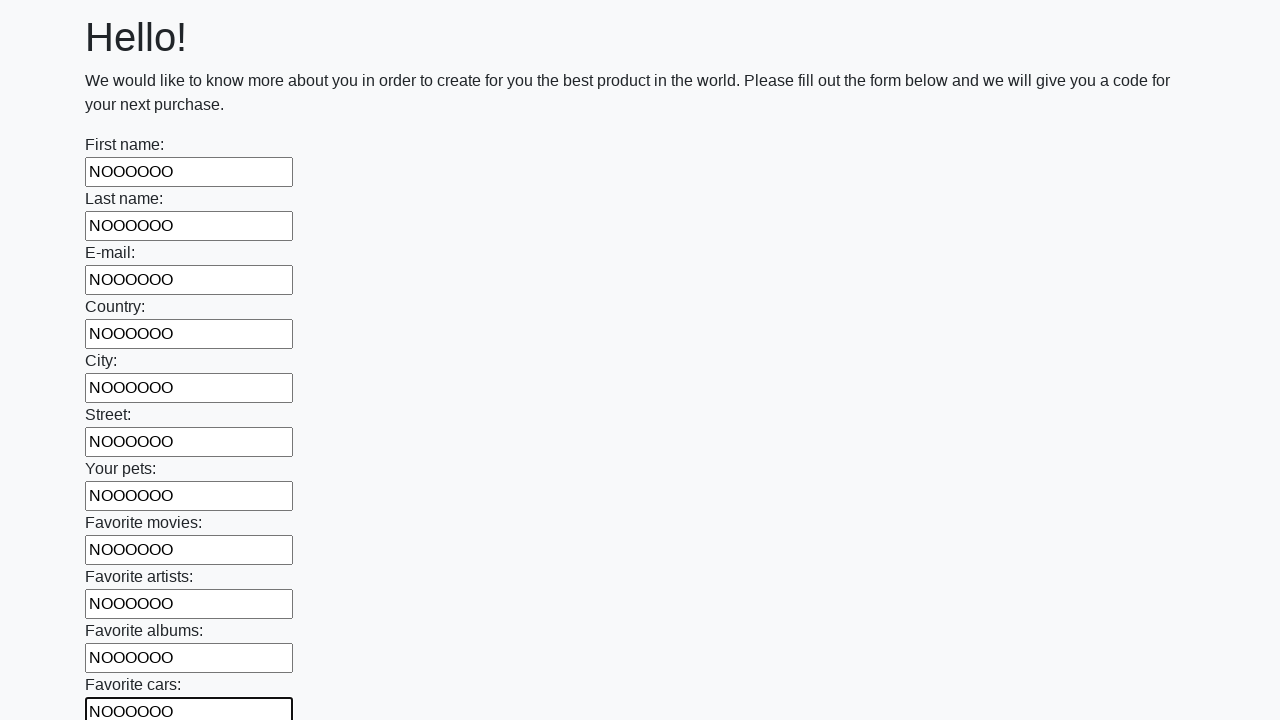

Filled input field with 'NOOOOOO' on input >> nth=11
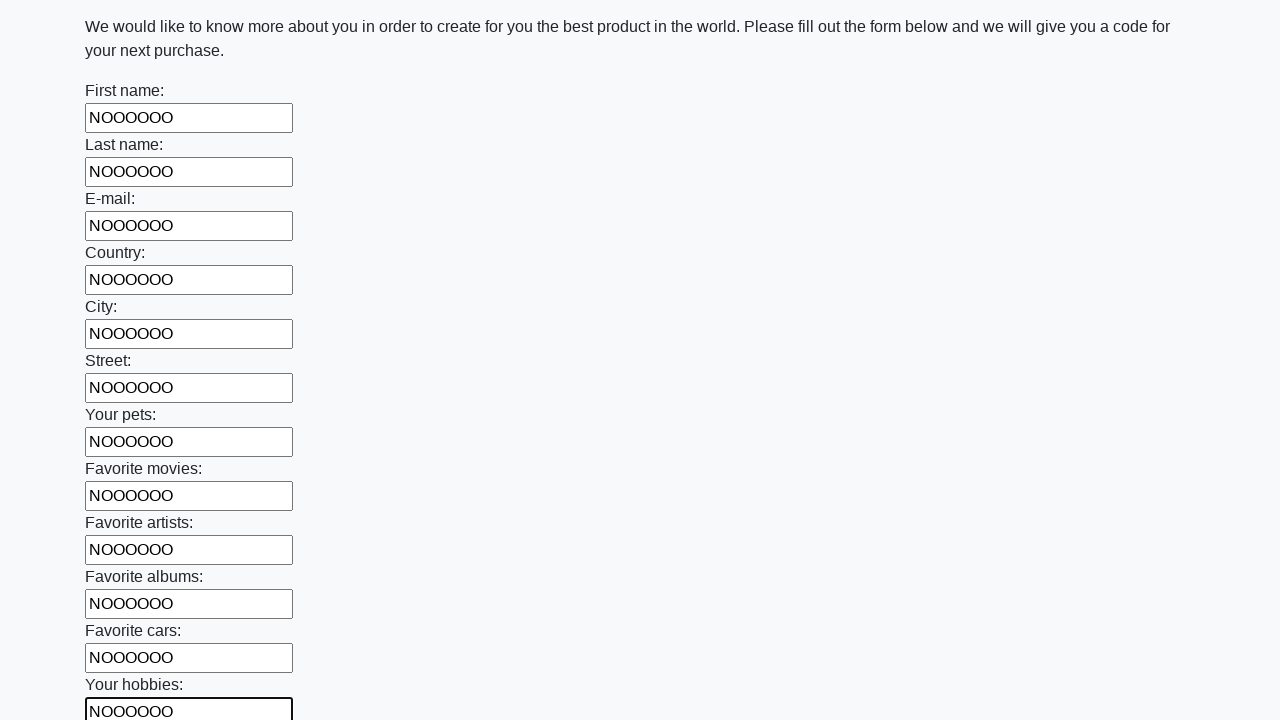

Filled input field with 'NOOOOOO' on input >> nth=12
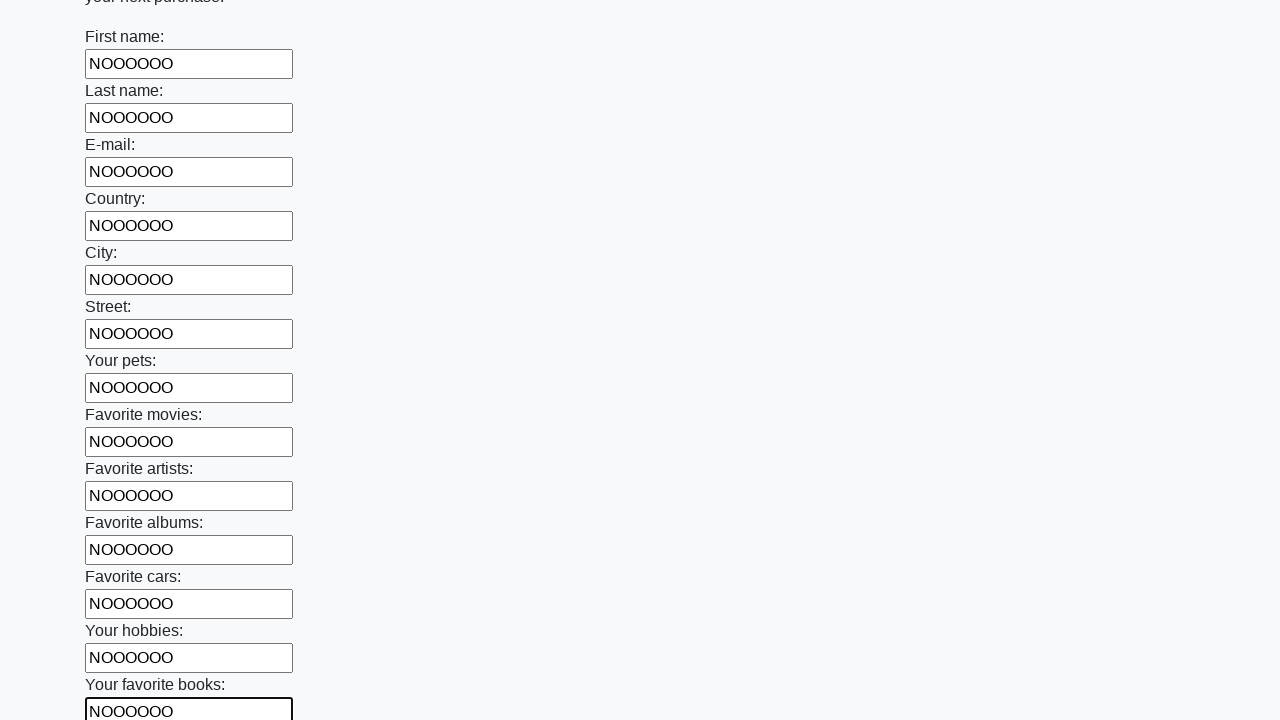

Filled input field with 'NOOOOOO' on input >> nth=13
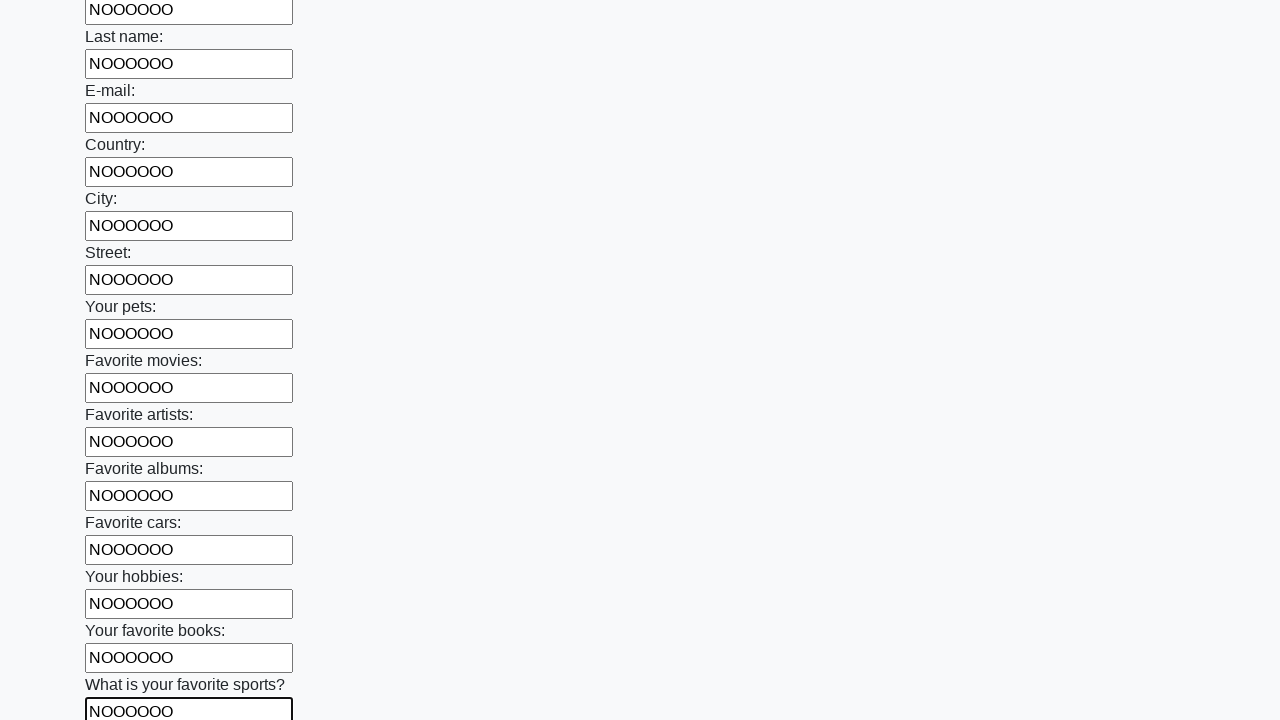

Filled input field with 'NOOOOOO' on input >> nth=14
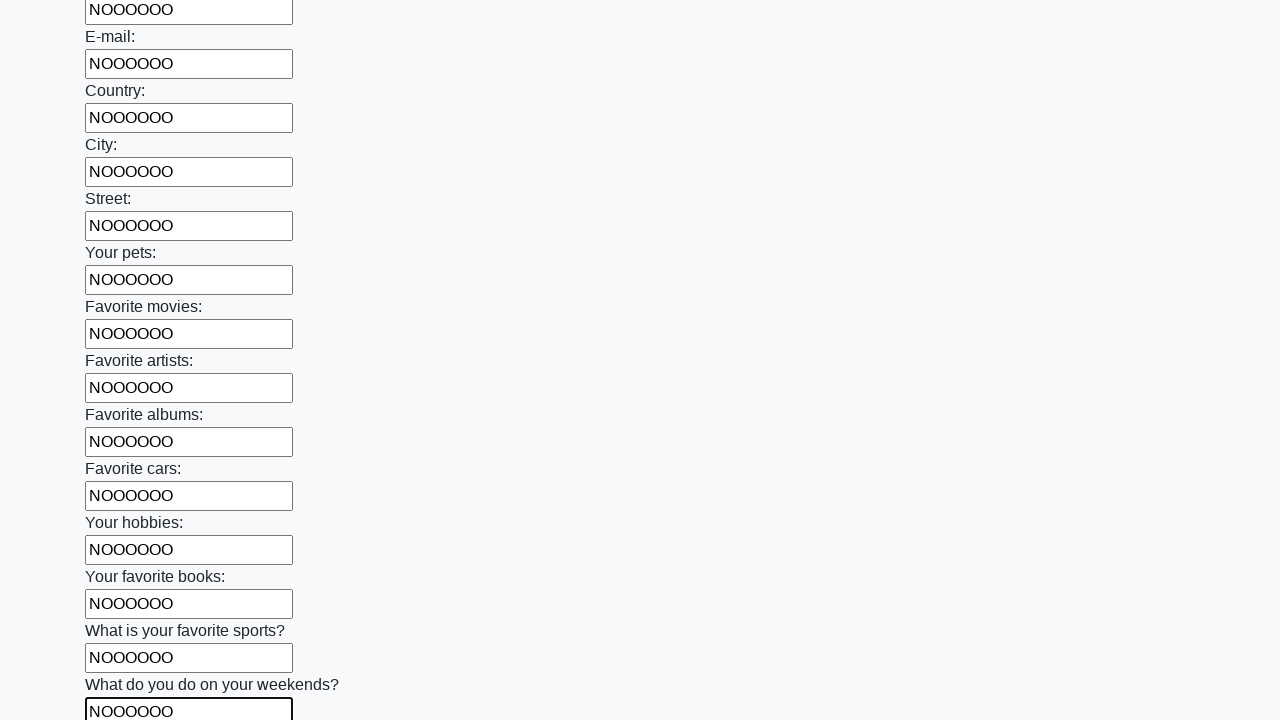

Filled input field with 'NOOOOOO' on input >> nth=15
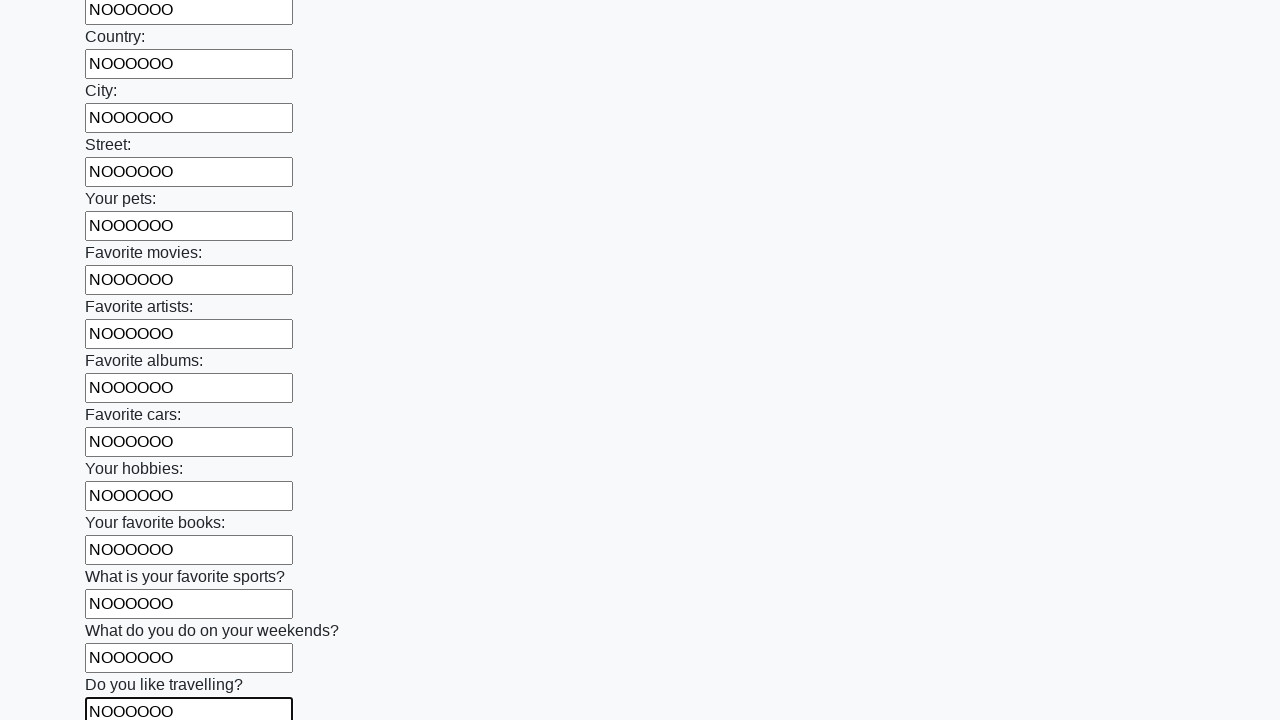

Filled input field with 'NOOOOOO' on input >> nth=16
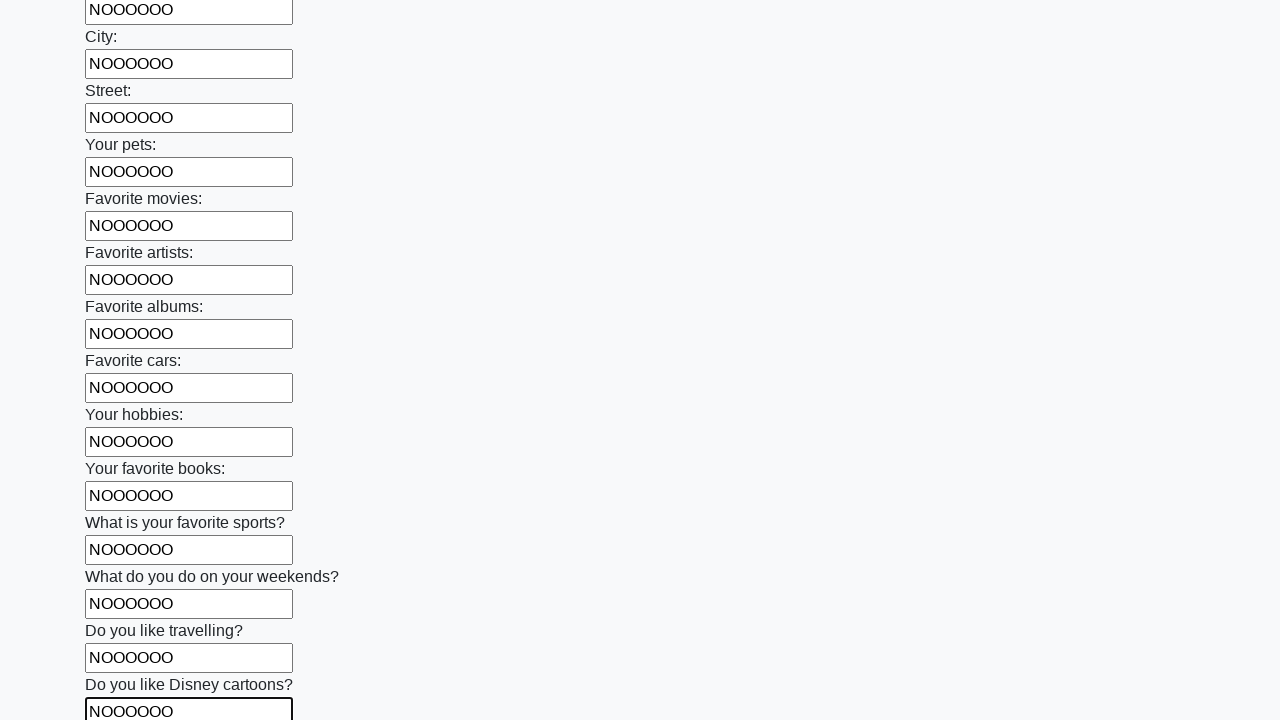

Filled input field with 'NOOOOOO' on input >> nth=17
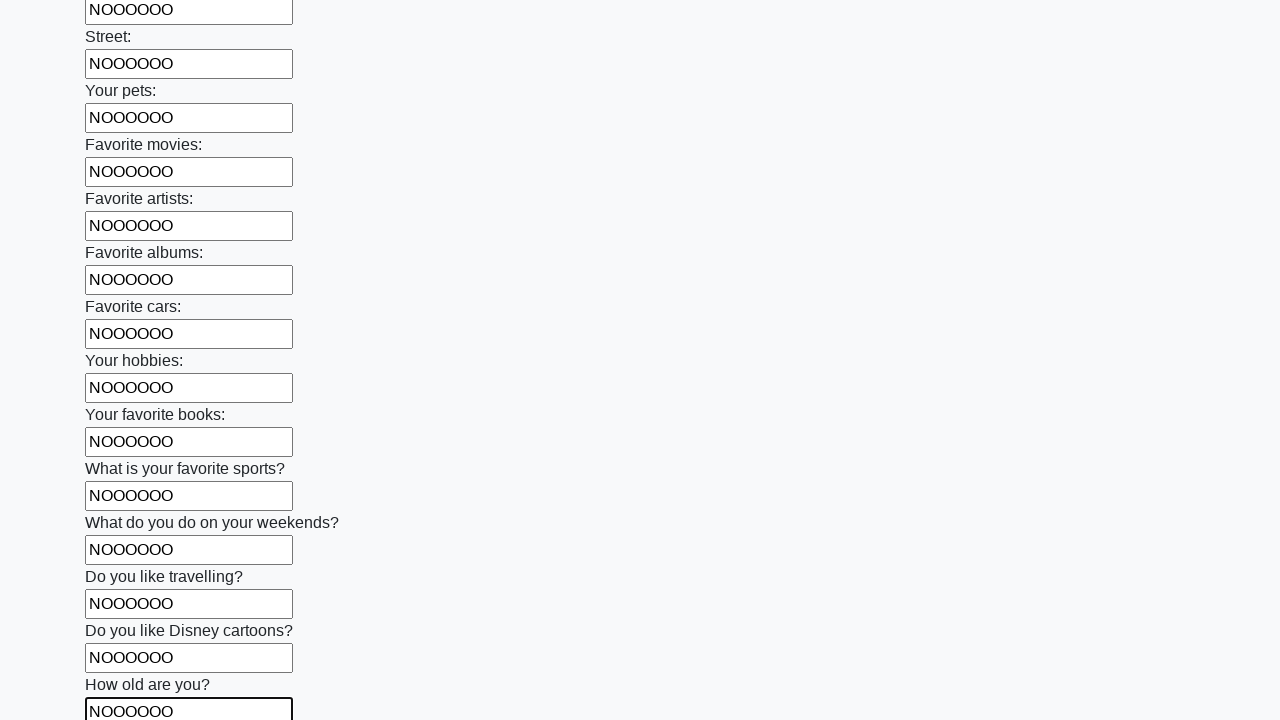

Filled input field with 'NOOOOOO' on input >> nth=18
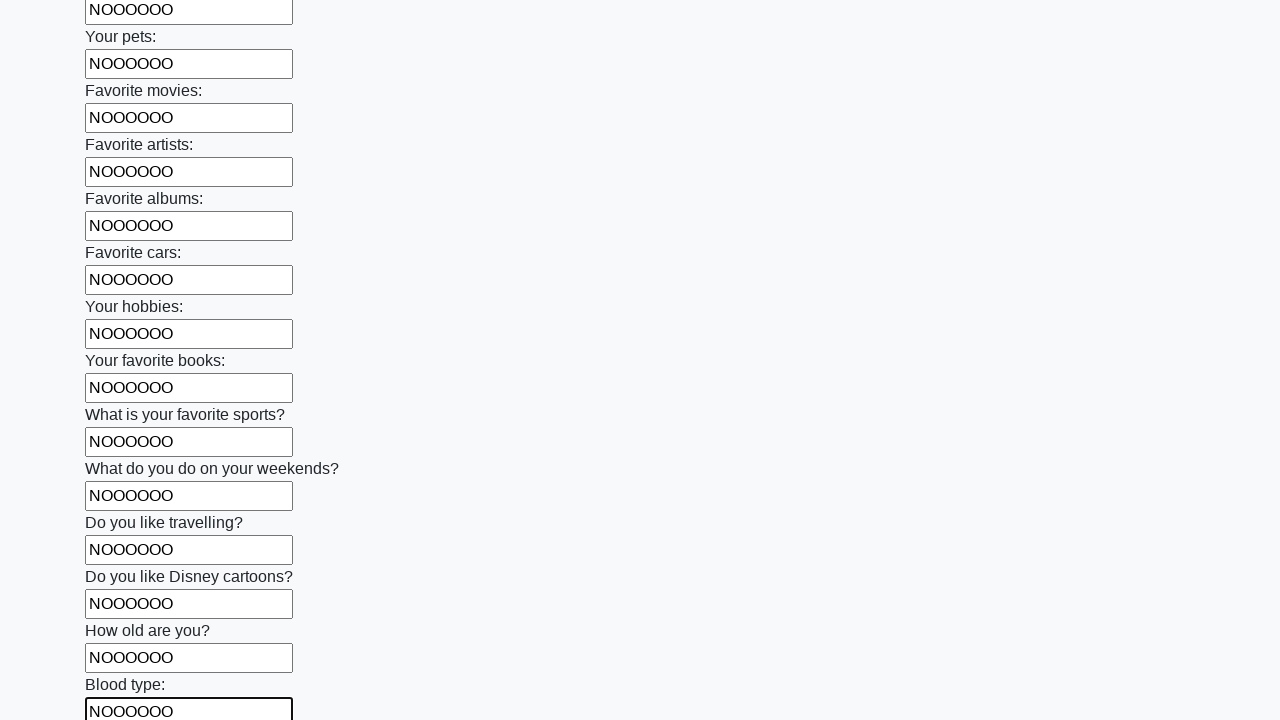

Filled input field with 'NOOOOOO' on input >> nth=19
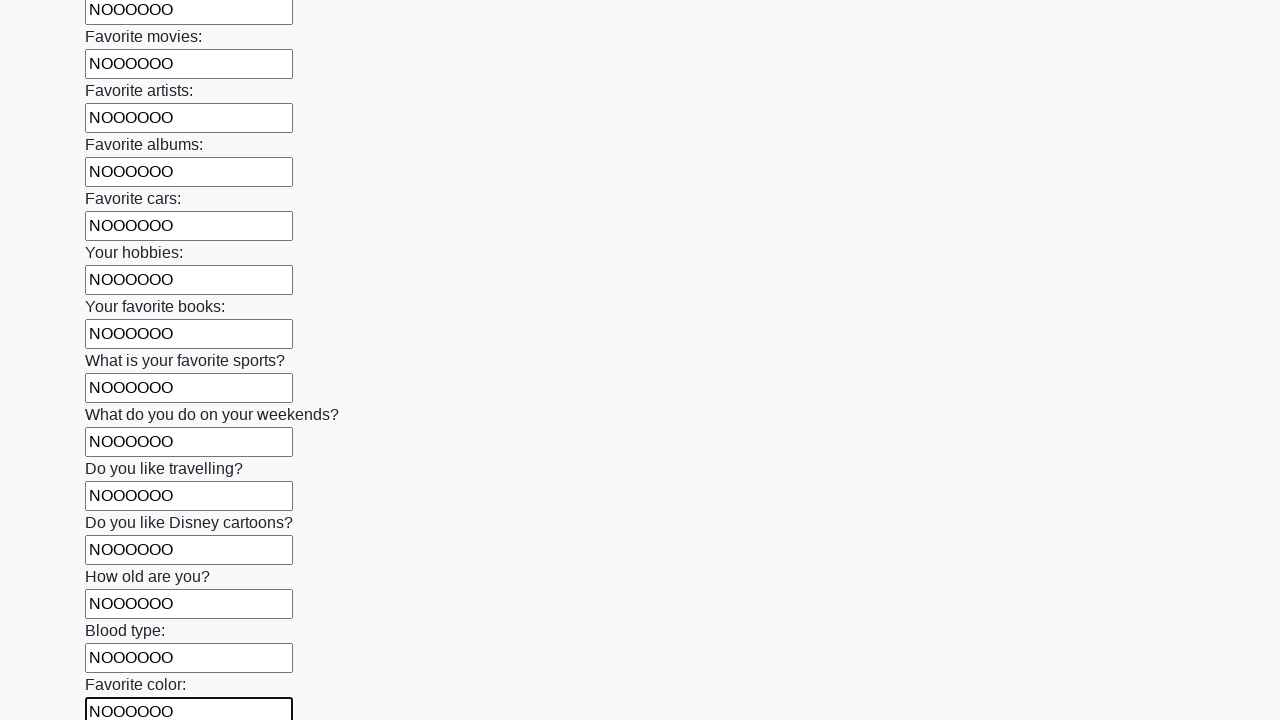

Filled input field with 'NOOOOOO' on input >> nth=20
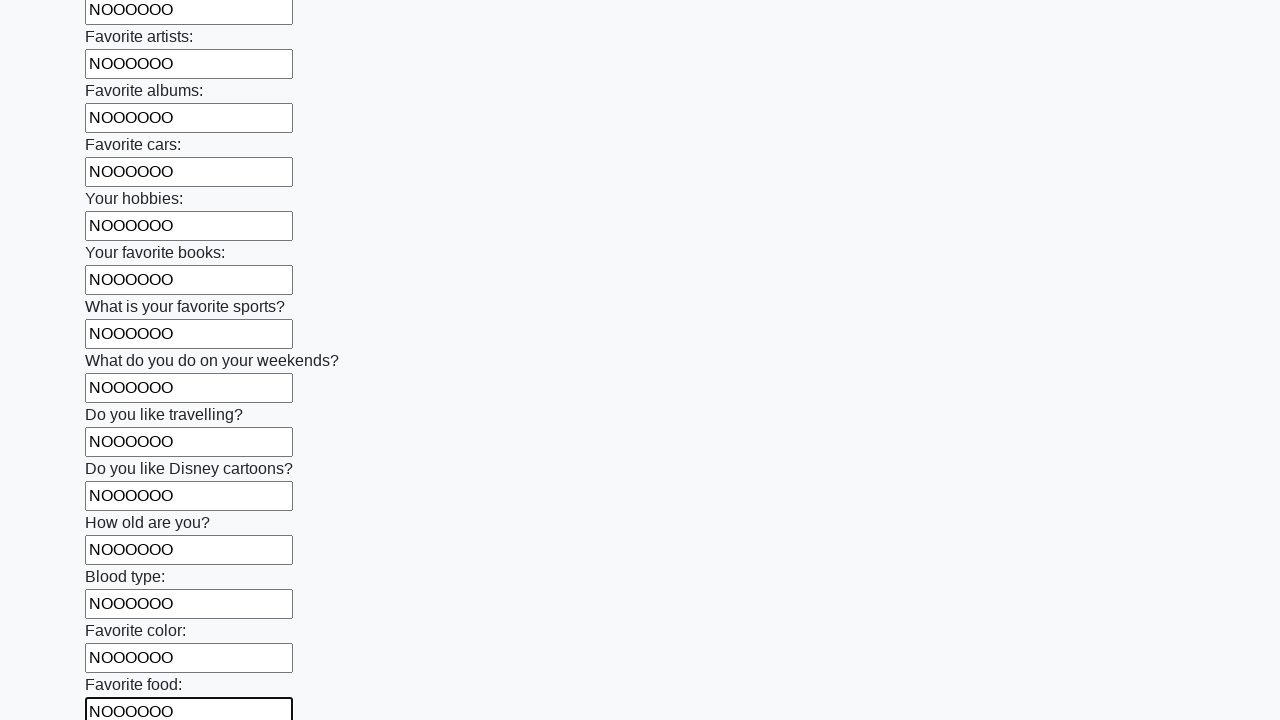

Filled input field with 'NOOOOOO' on input >> nth=21
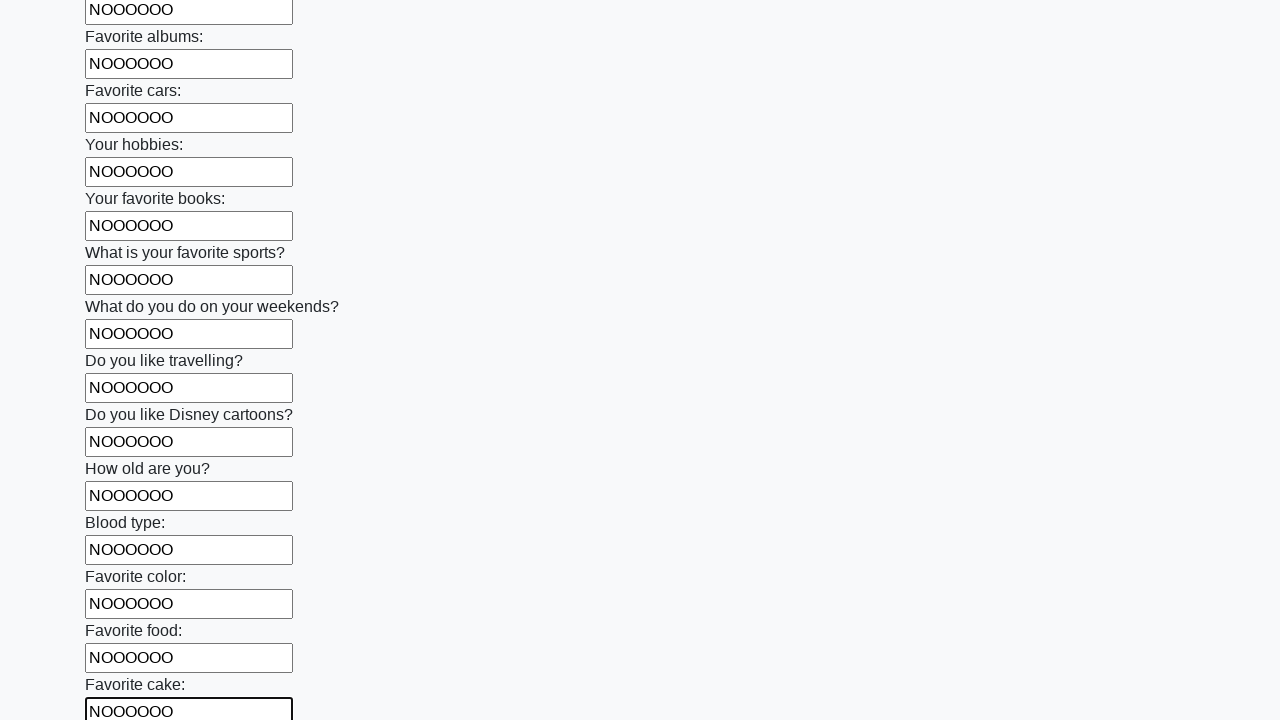

Filled input field with 'NOOOOOO' on input >> nth=22
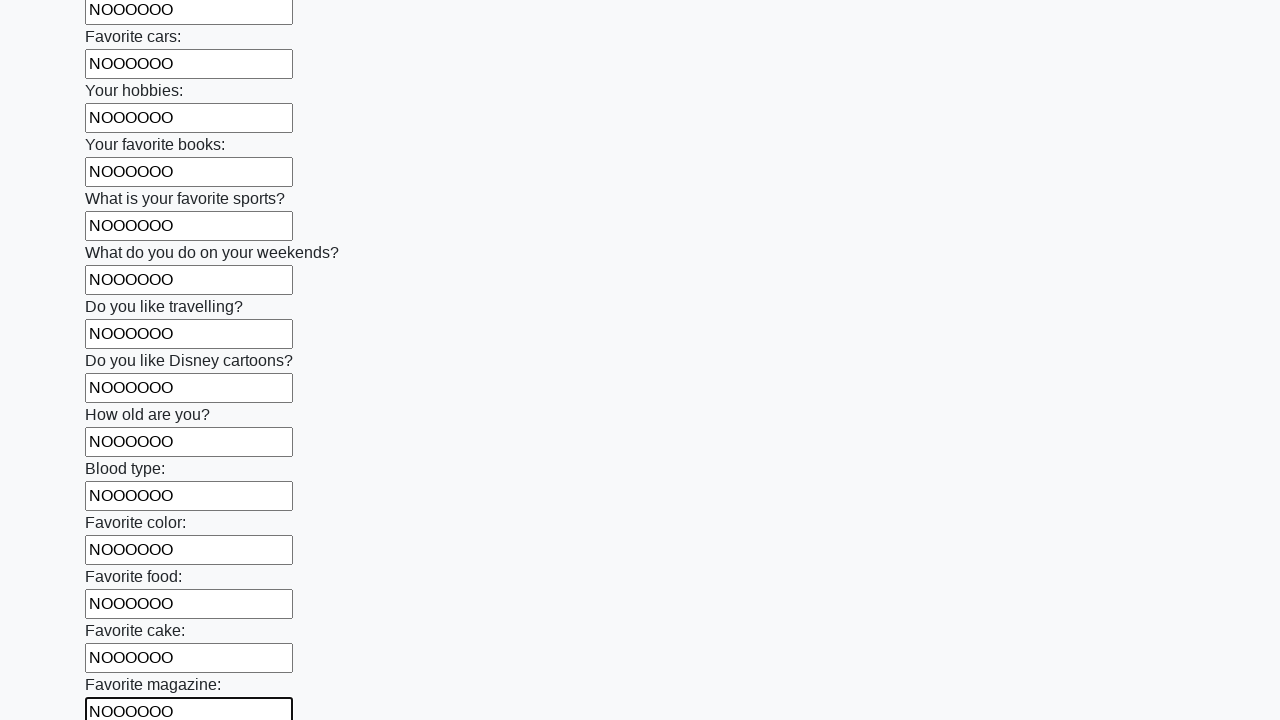

Filled input field with 'NOOOOOO' on input >> nth=23
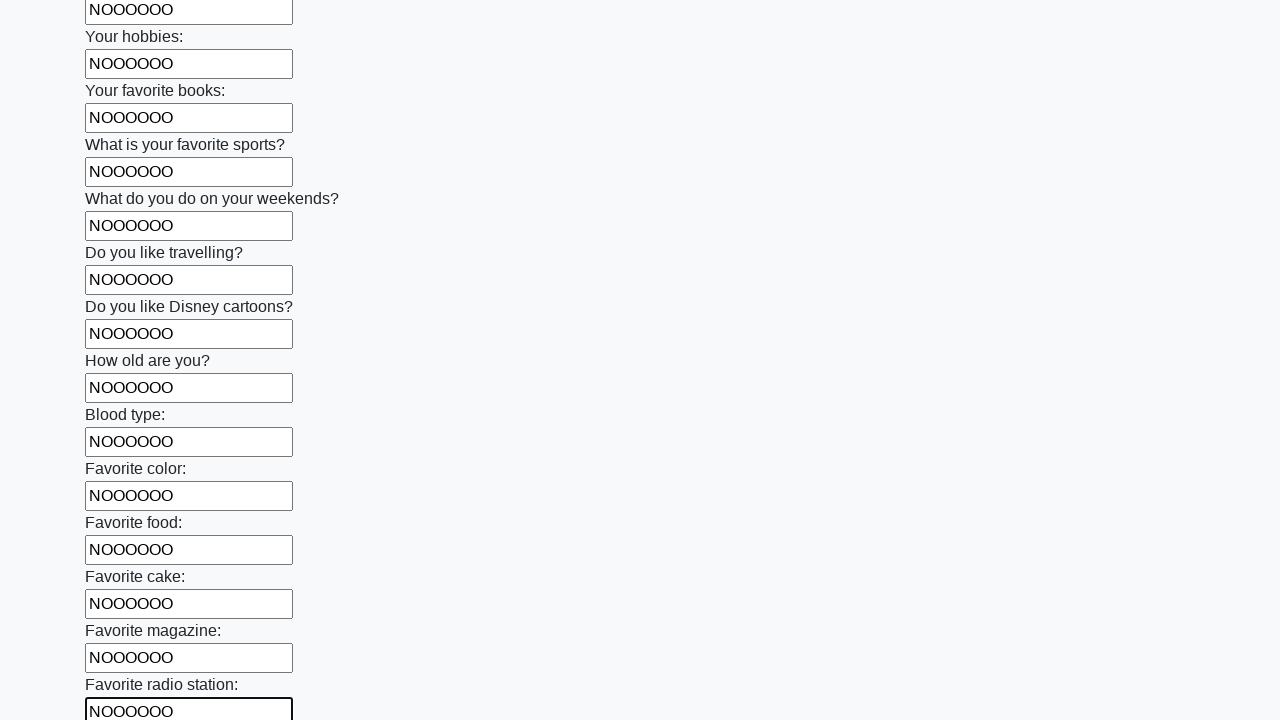

Filled input field with 'NOOOOOO' on input >> nth=24
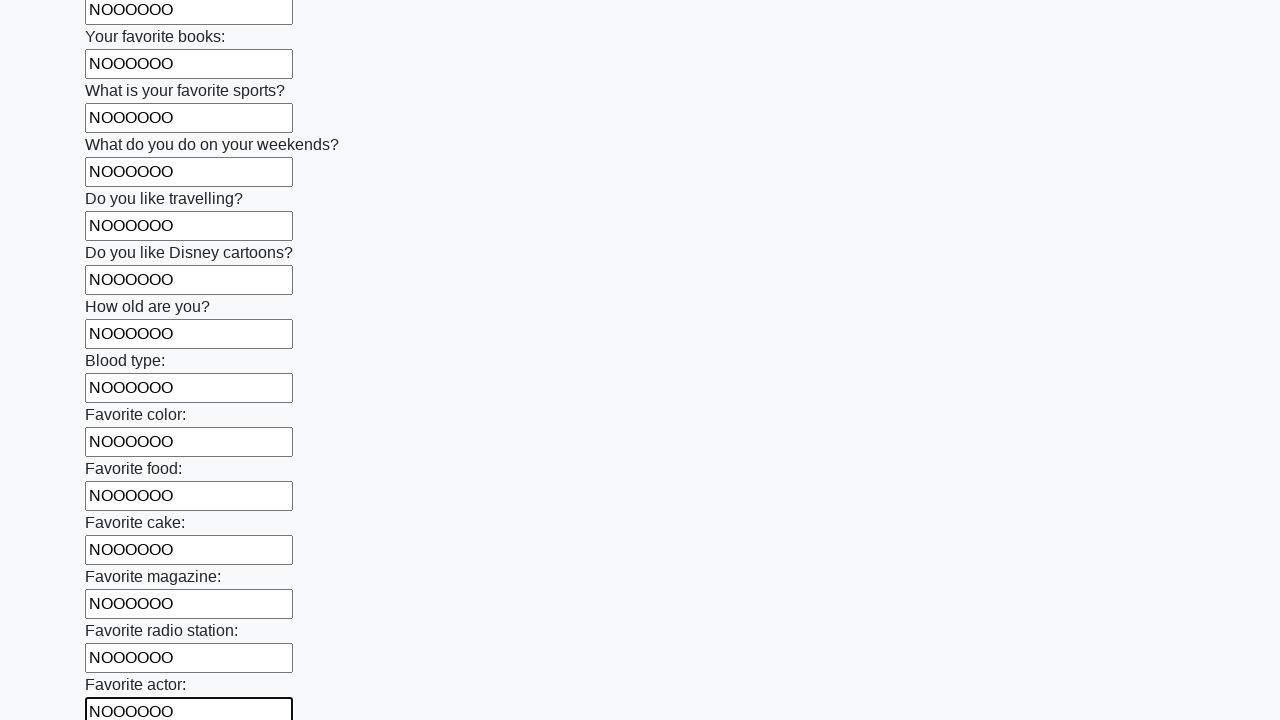

Filled input field with 'NOOOOOO' on input >> nth=25
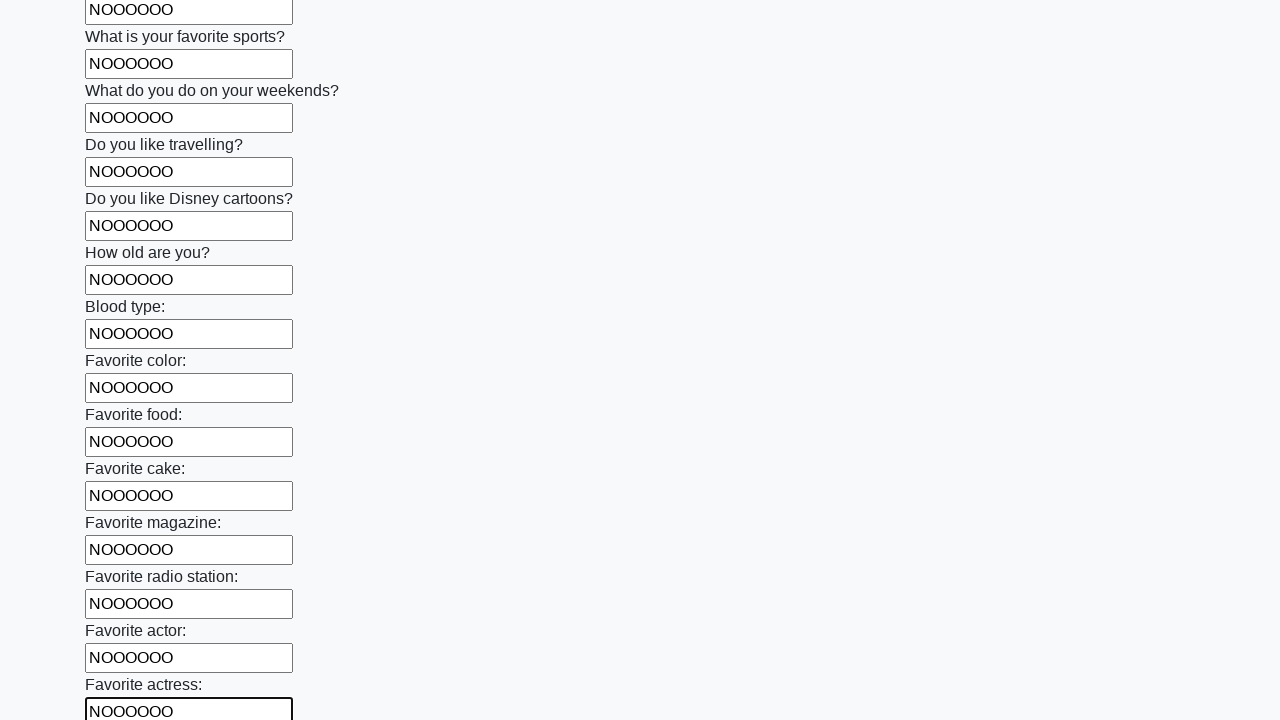

Filled input field with 'NOOOOOO' on input >> nth=26
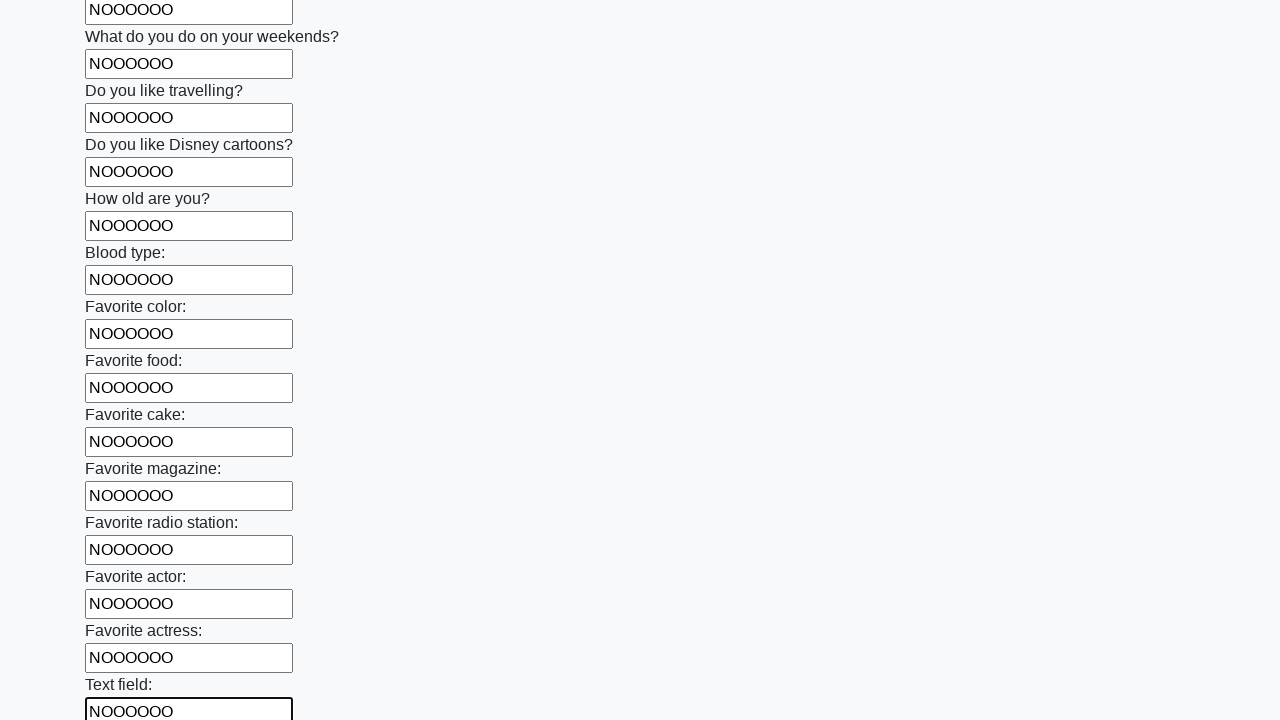

Filled input field with 'NOOOOOO' on input >> nth=27
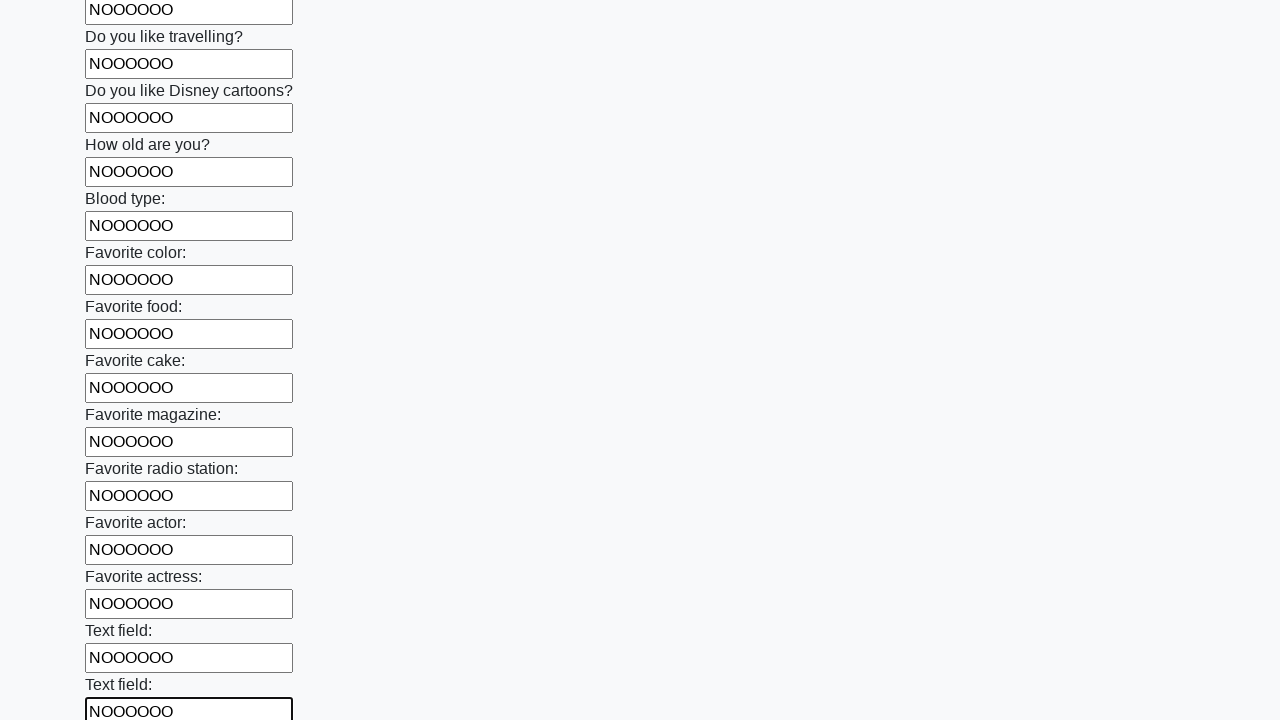

Filled input field with 'NOOOOOO' on input >> nth=28
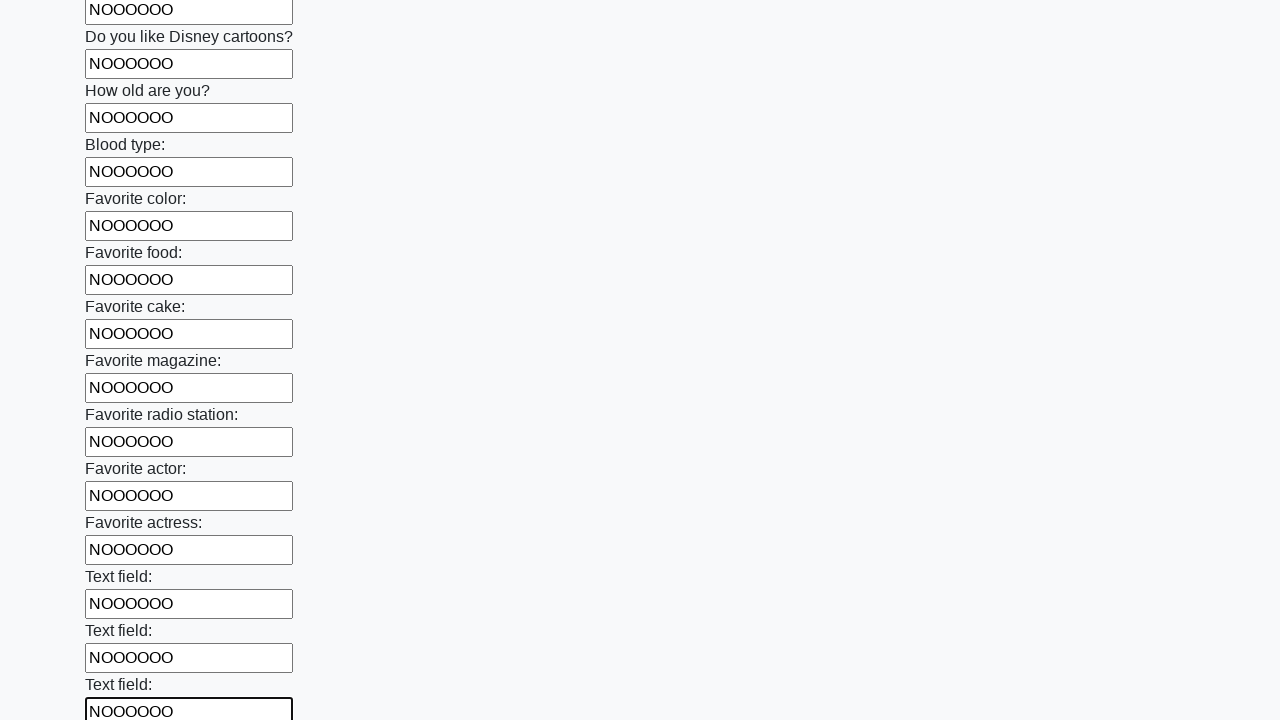

Filled input field with 'NOOOOOO' on input >> nth=29
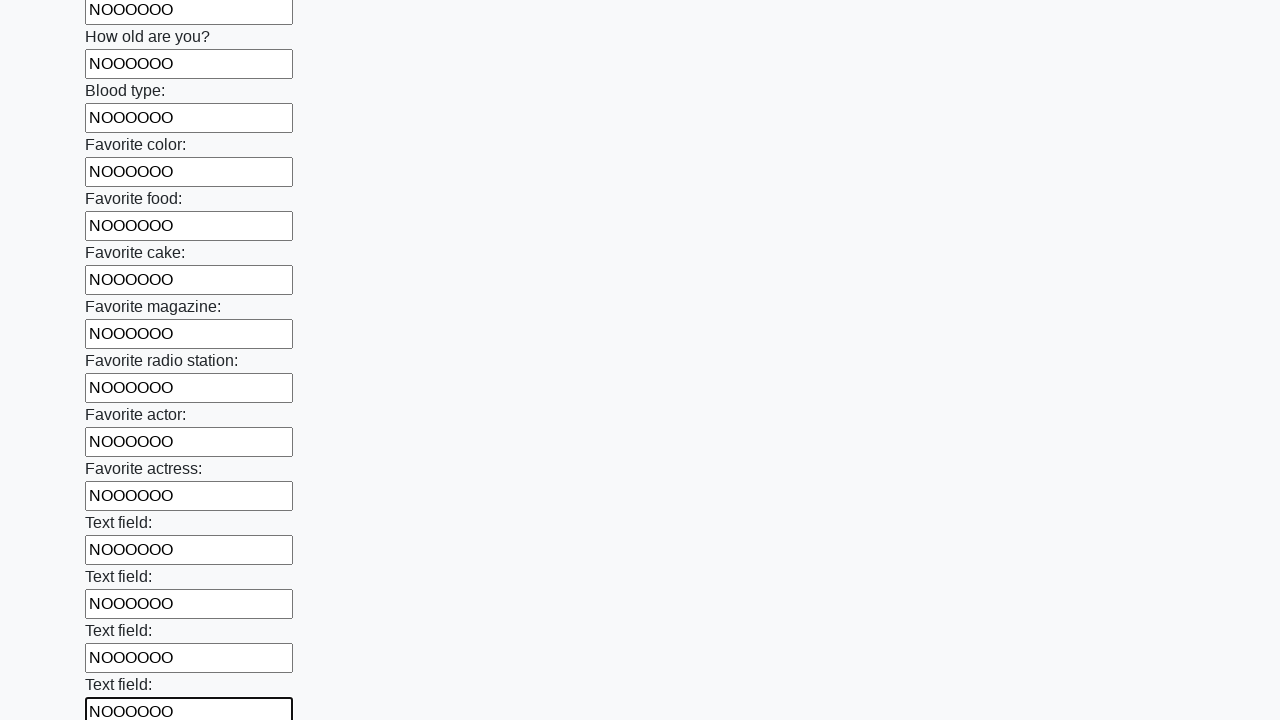

Filled input field with 'NOOOOOO' on input >> nth=30
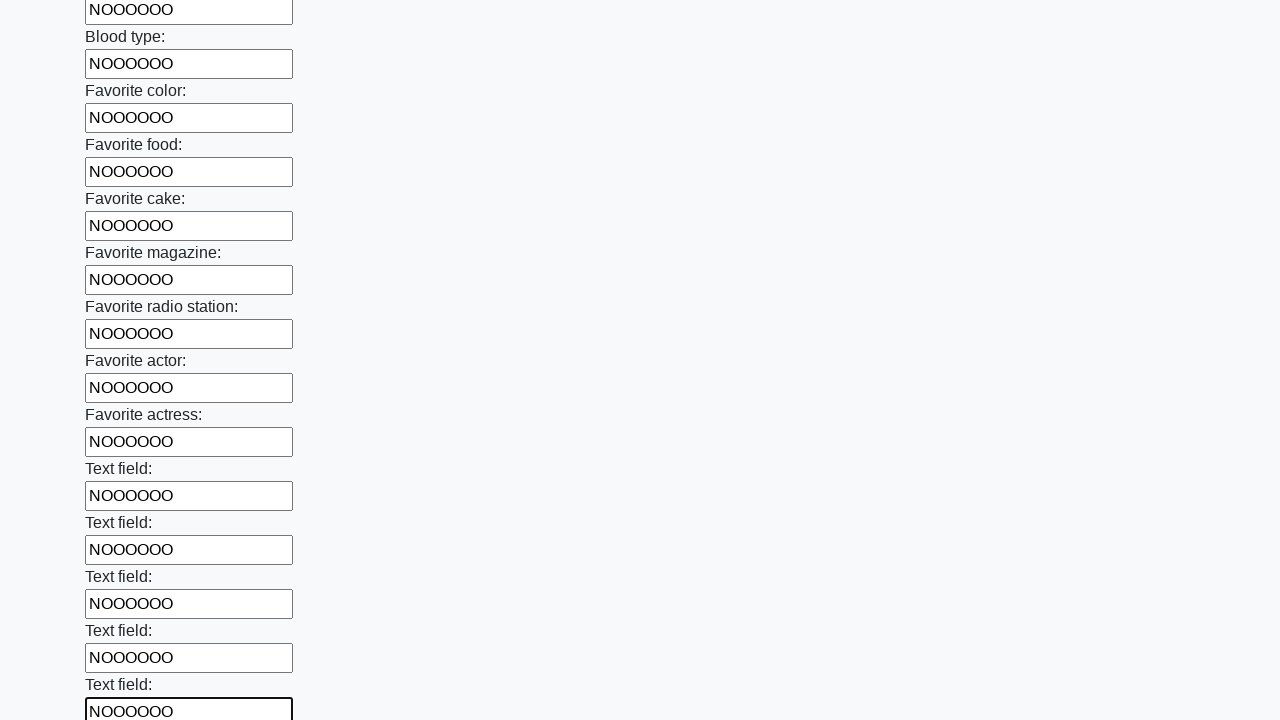

Filled input field with 'NOOOOOO' on input >> nth=31
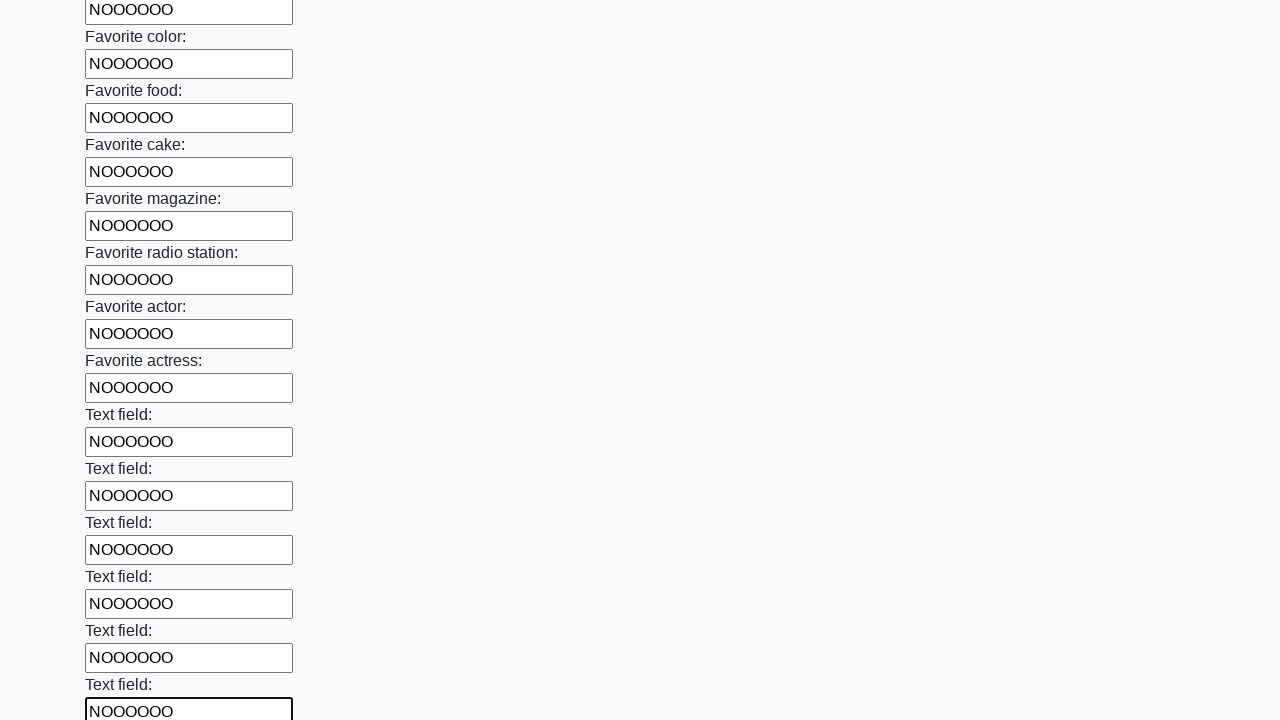

Filled input field with 'NOOOOOO' on input >> nth=32
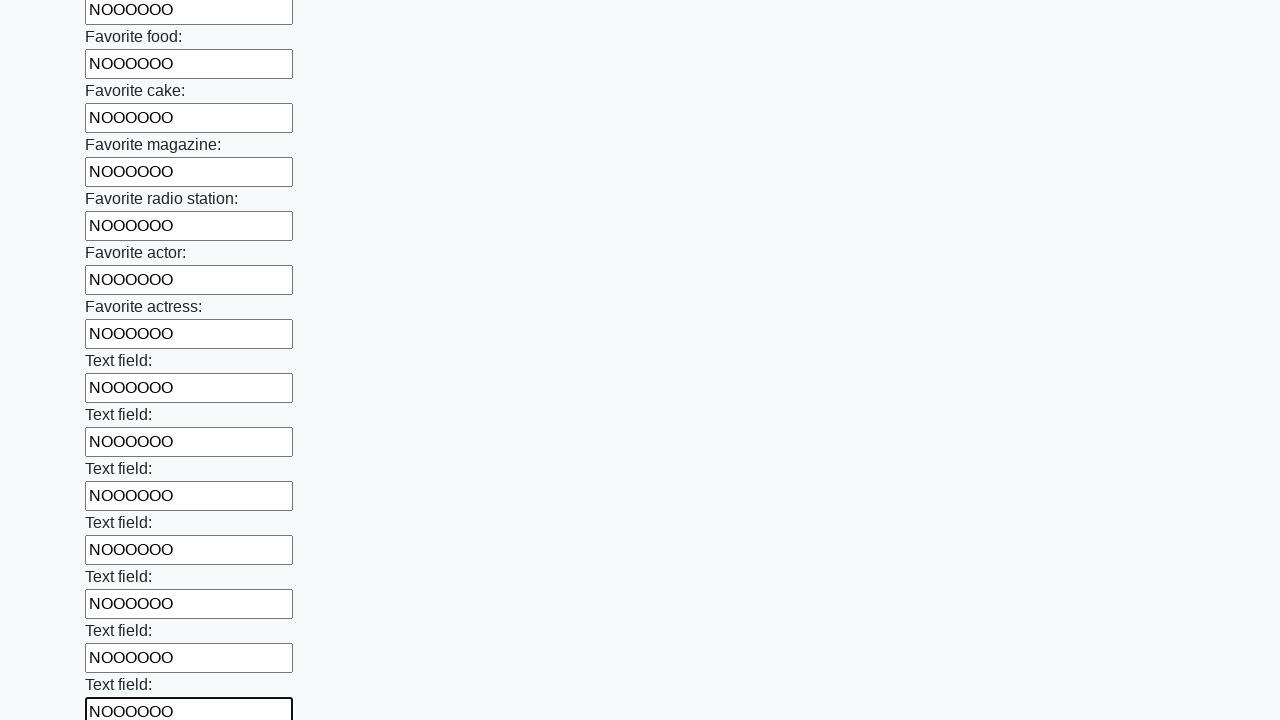

Filled input field with 'NOOOOOO' on input >> nth=33
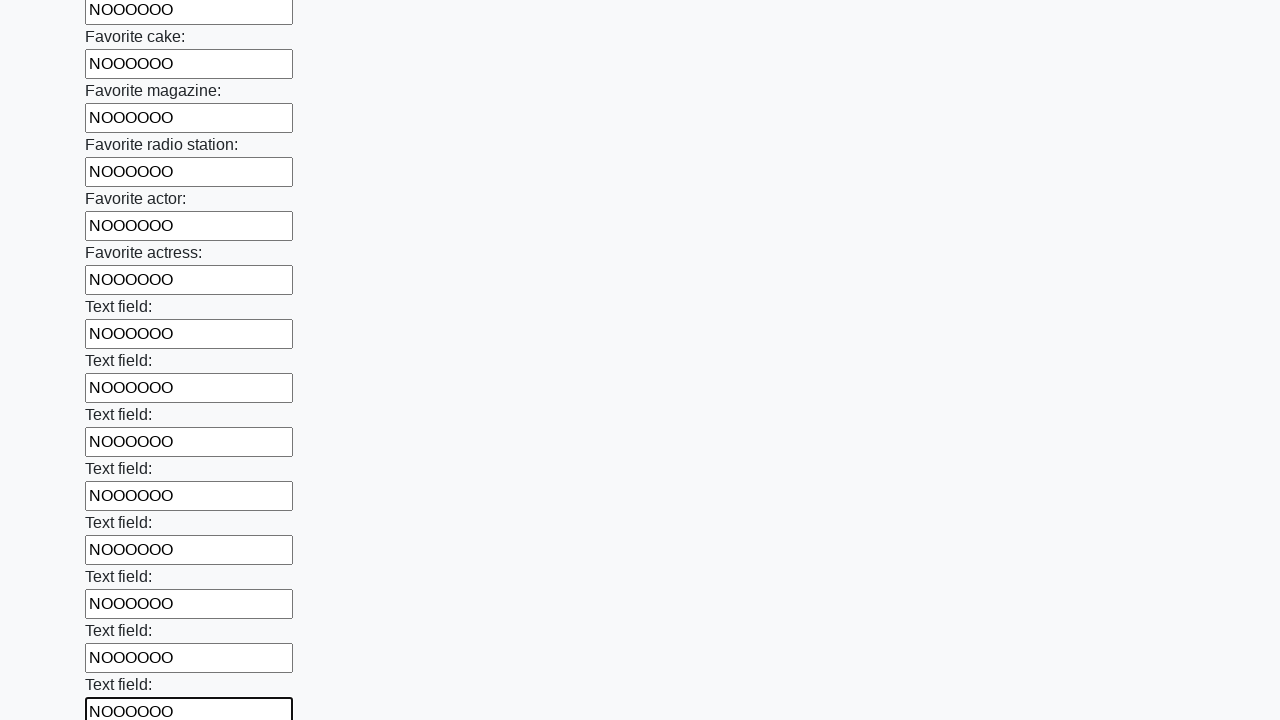

Filled input field with 'NOOOOOO' on input >> nth=34
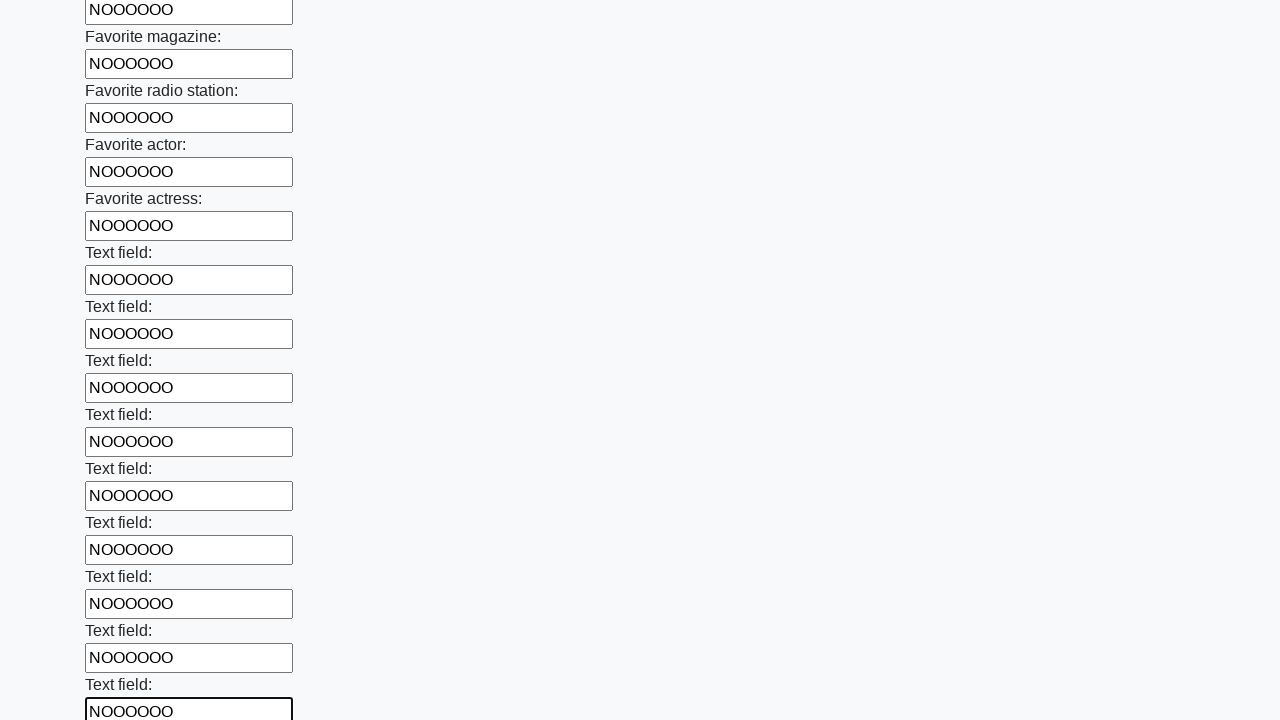

Filled input field with 'NOOOOOO' on input >> nth=35
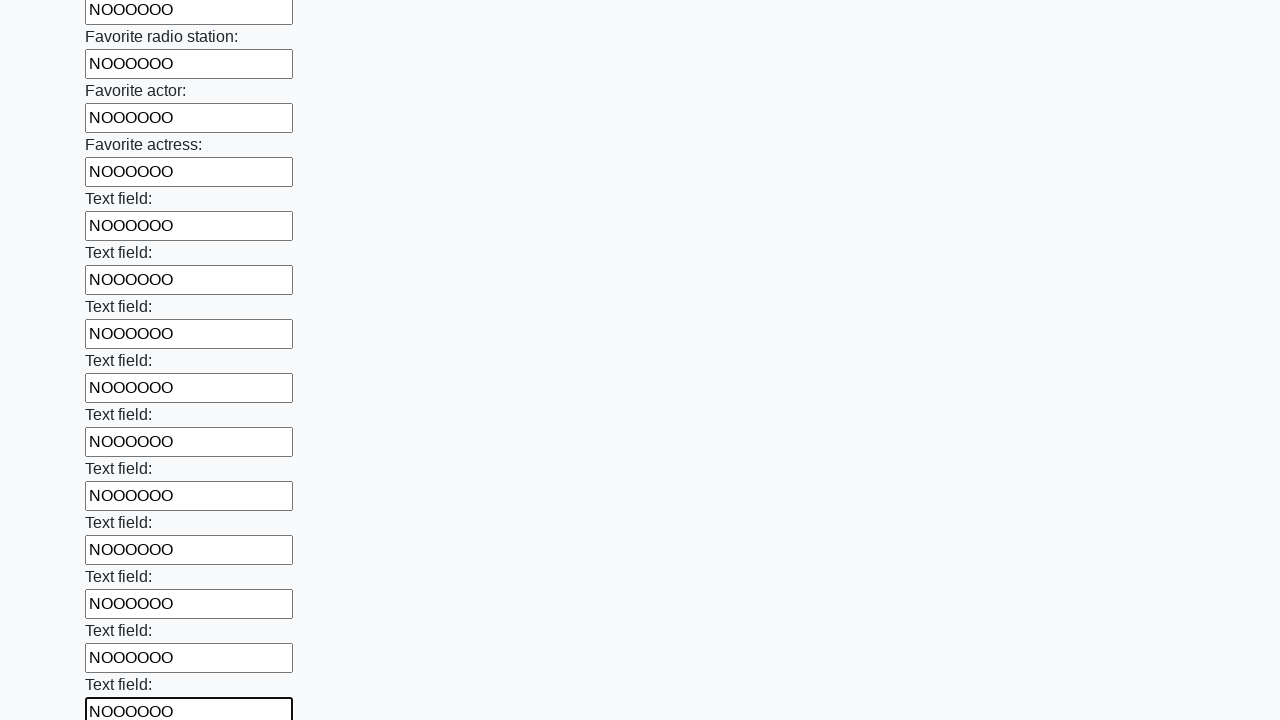

Filled input field with 'NOOOOOO' on input >> nth=36
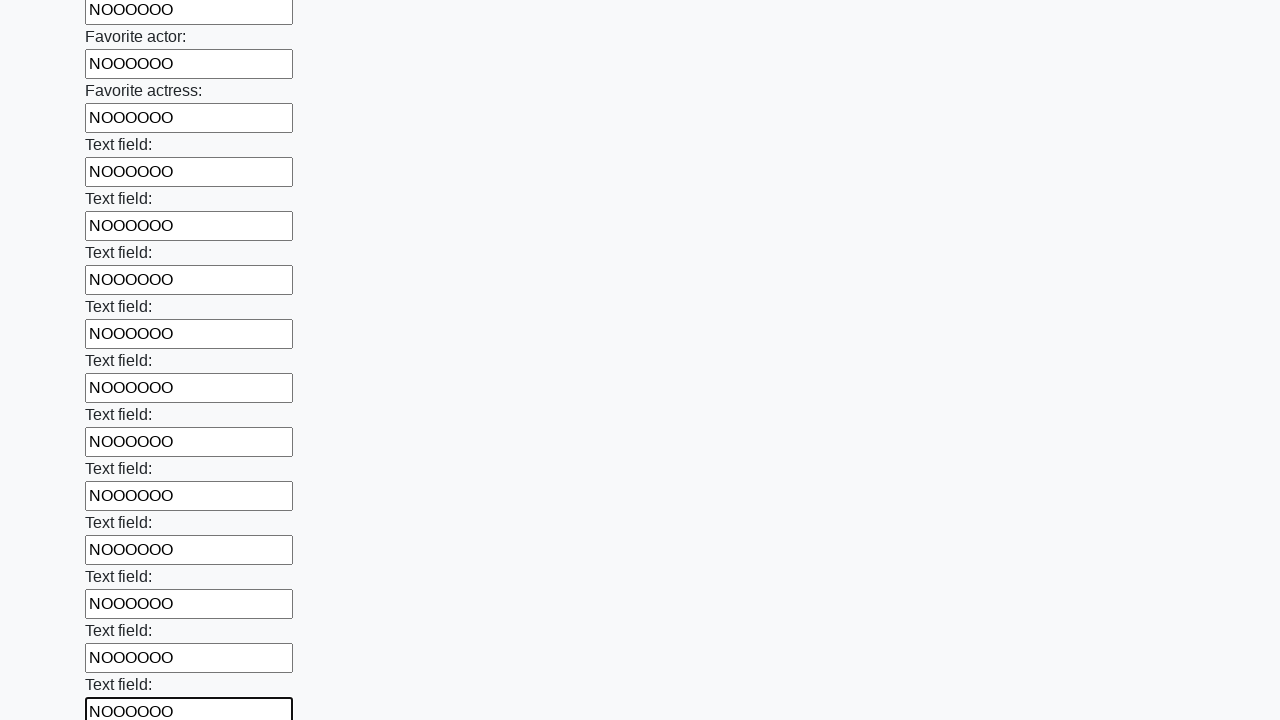

Filled input field with 'NOOOOOO' on input >> nth=37
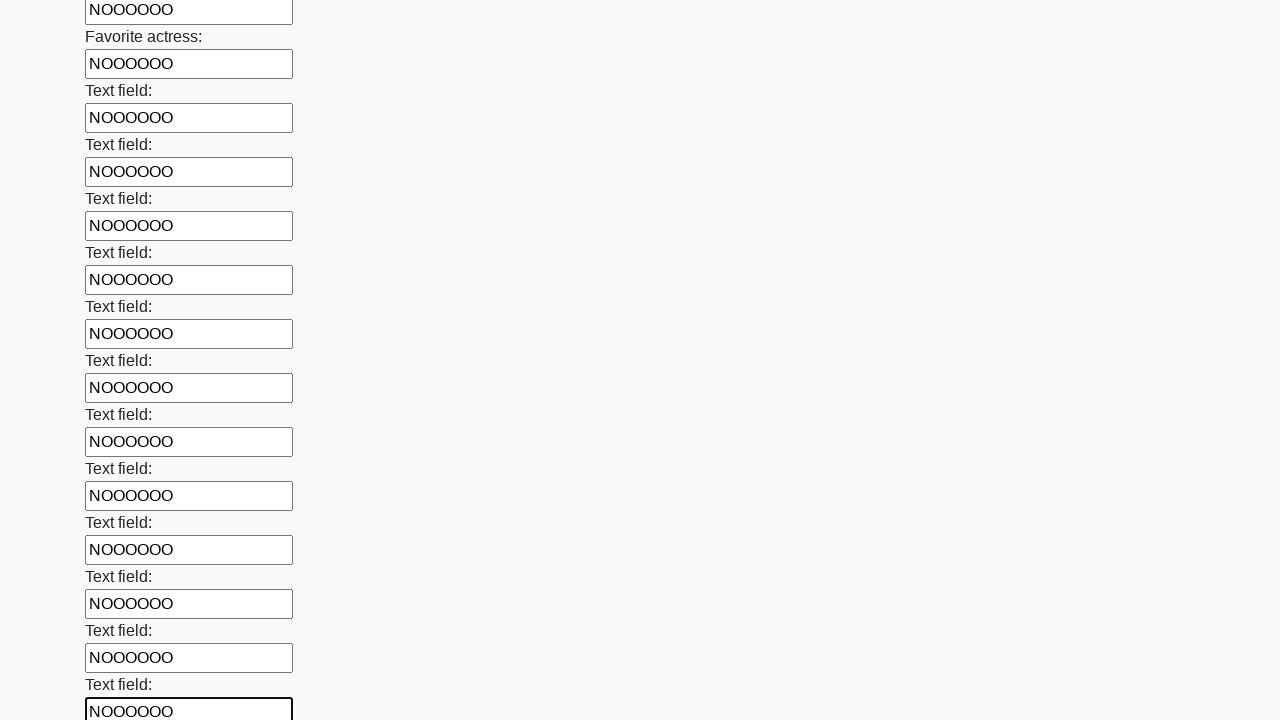

Filled input field with 'NOOOOOO' on input >> nth=38
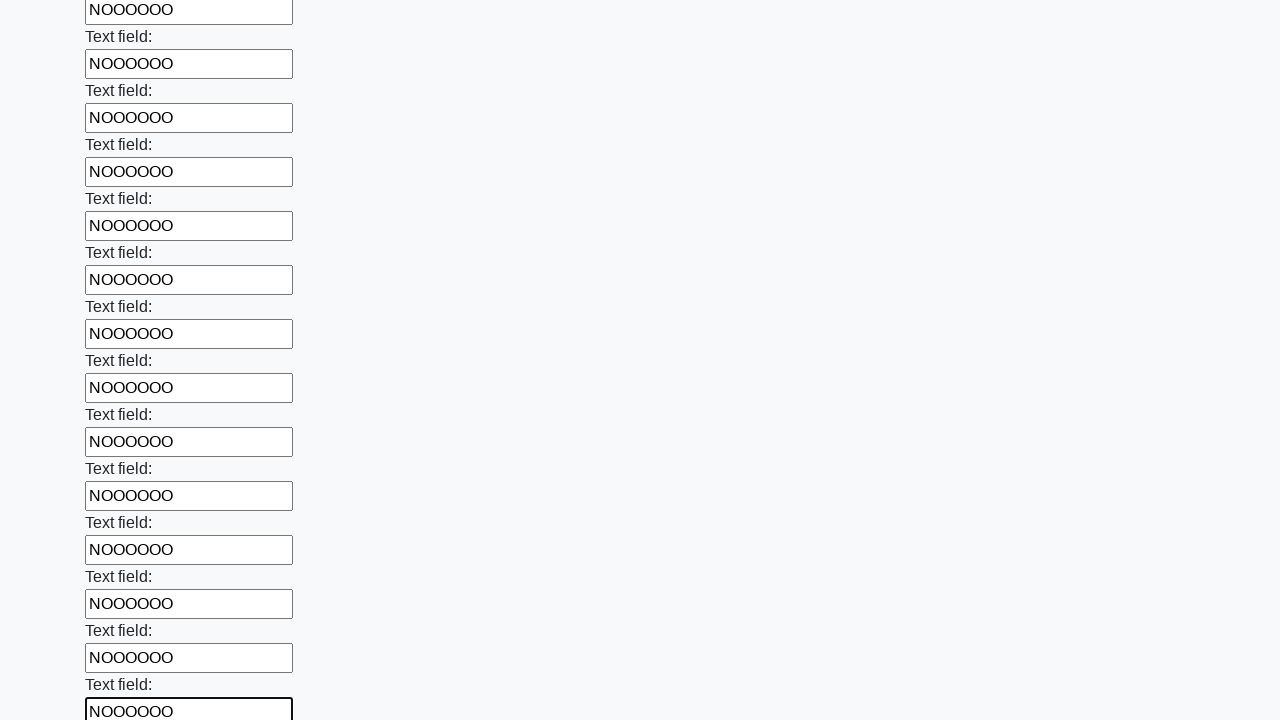

Filled input field with 'NOOOOOO' on input >> nth=39
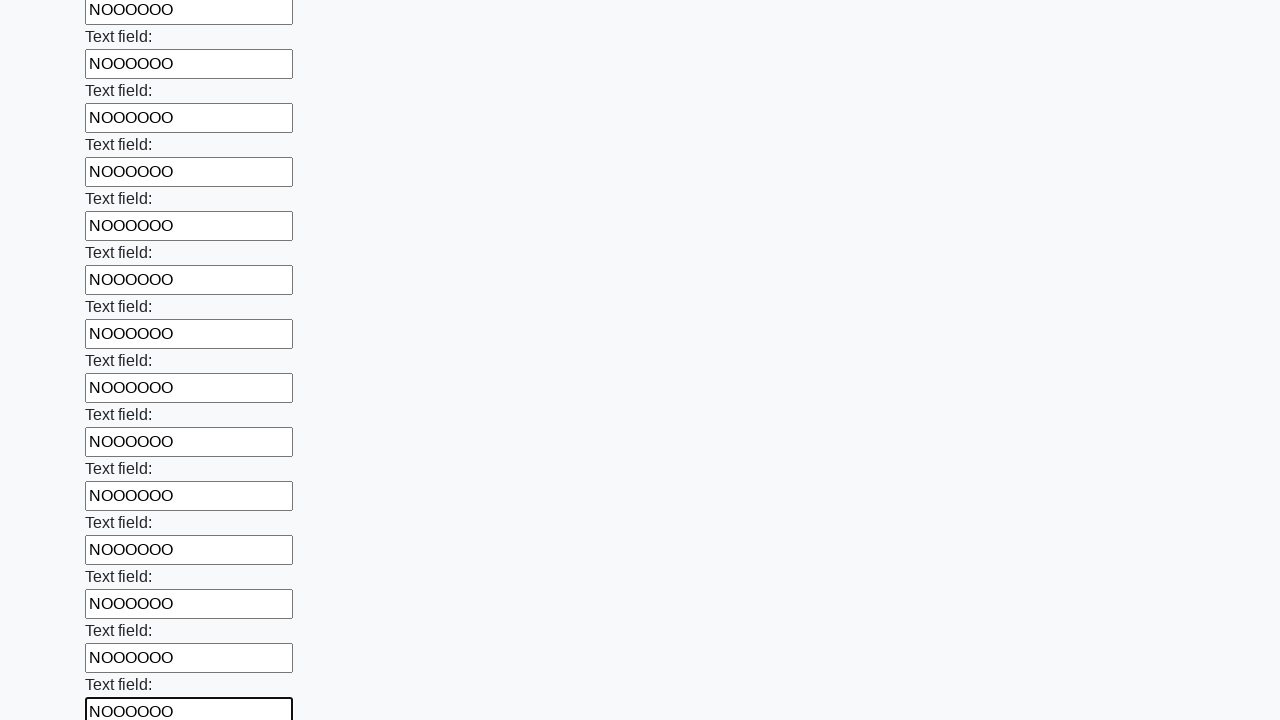

Filled input field with 'NOOOOOO' on input >> nth=40
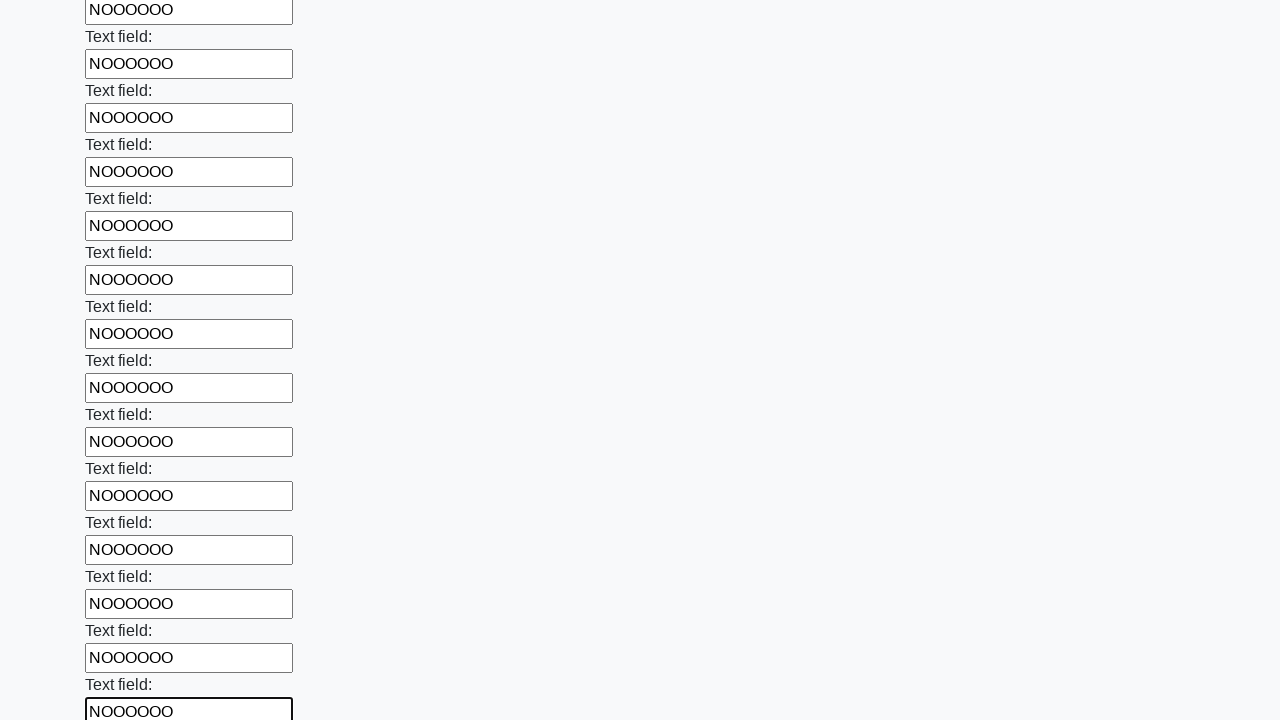

Filled input field with 'NOOOOOO' on input >> nth=41
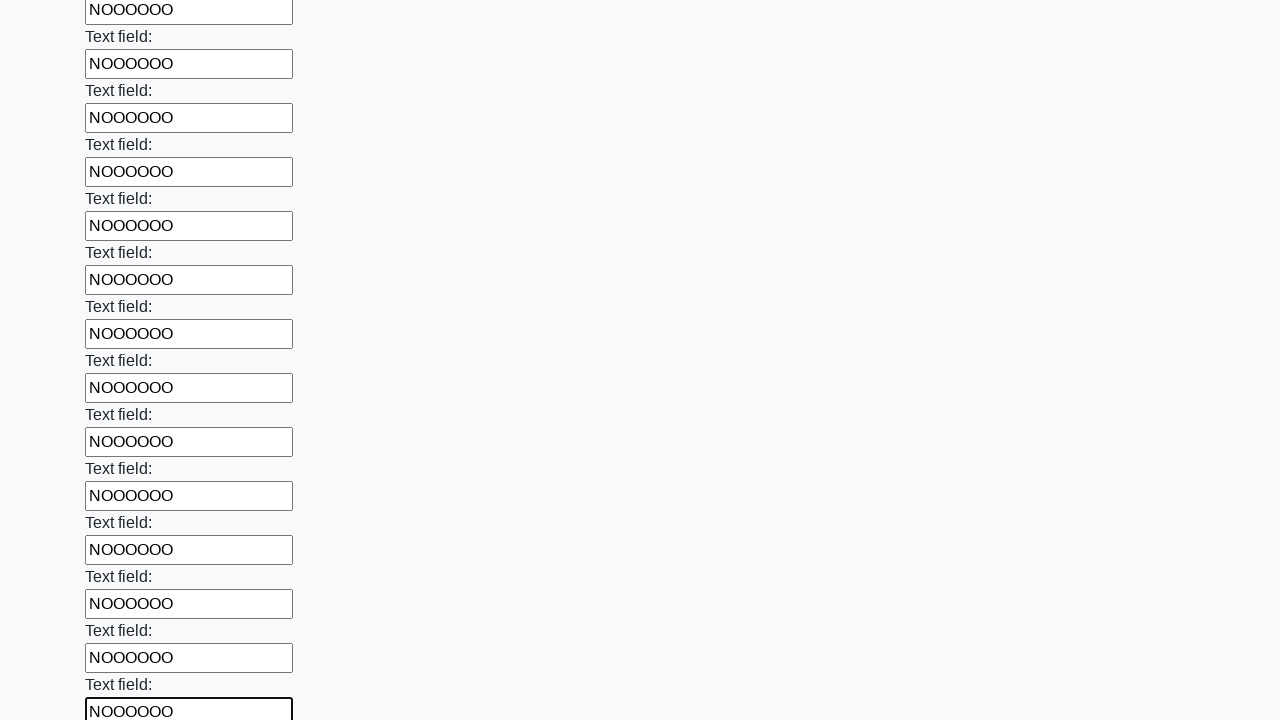

Filled input field with 'NOOOOOO' on input >> nth=42
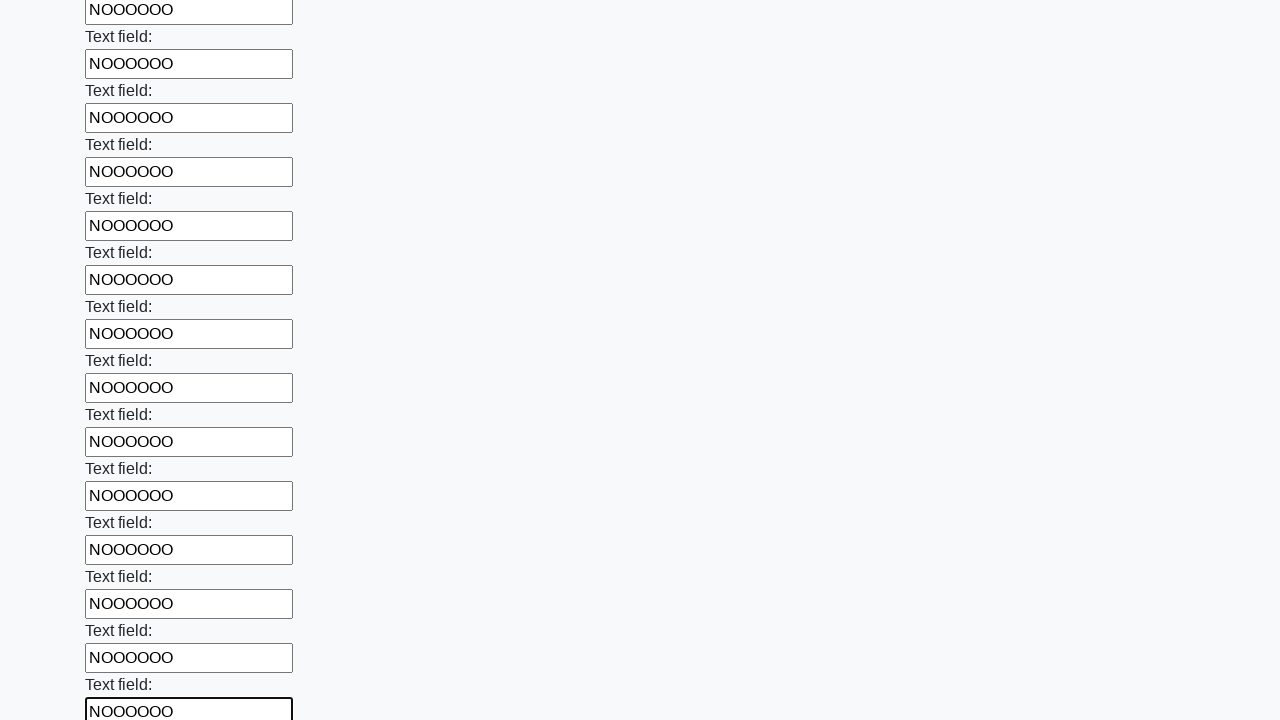

Filled input field with 'NOOOOOO' on input >> nth=43
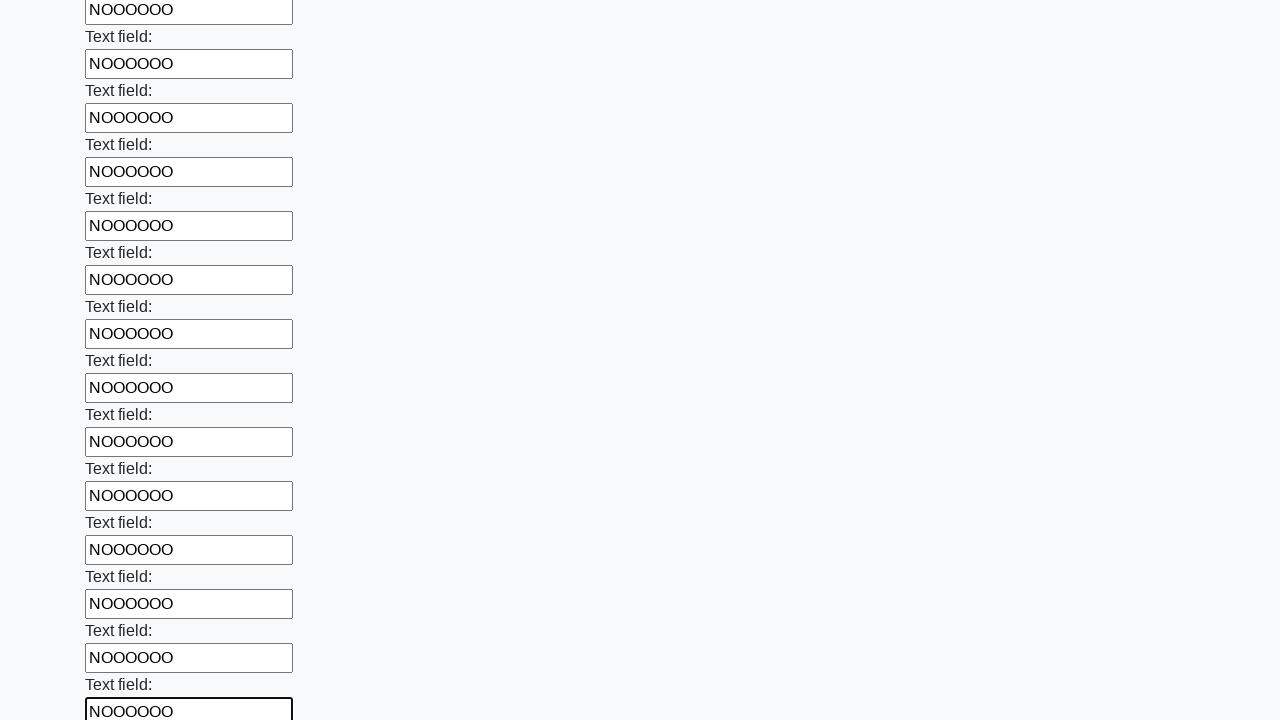

Filled input field with 'NOOOOOO' on input >> nth=44
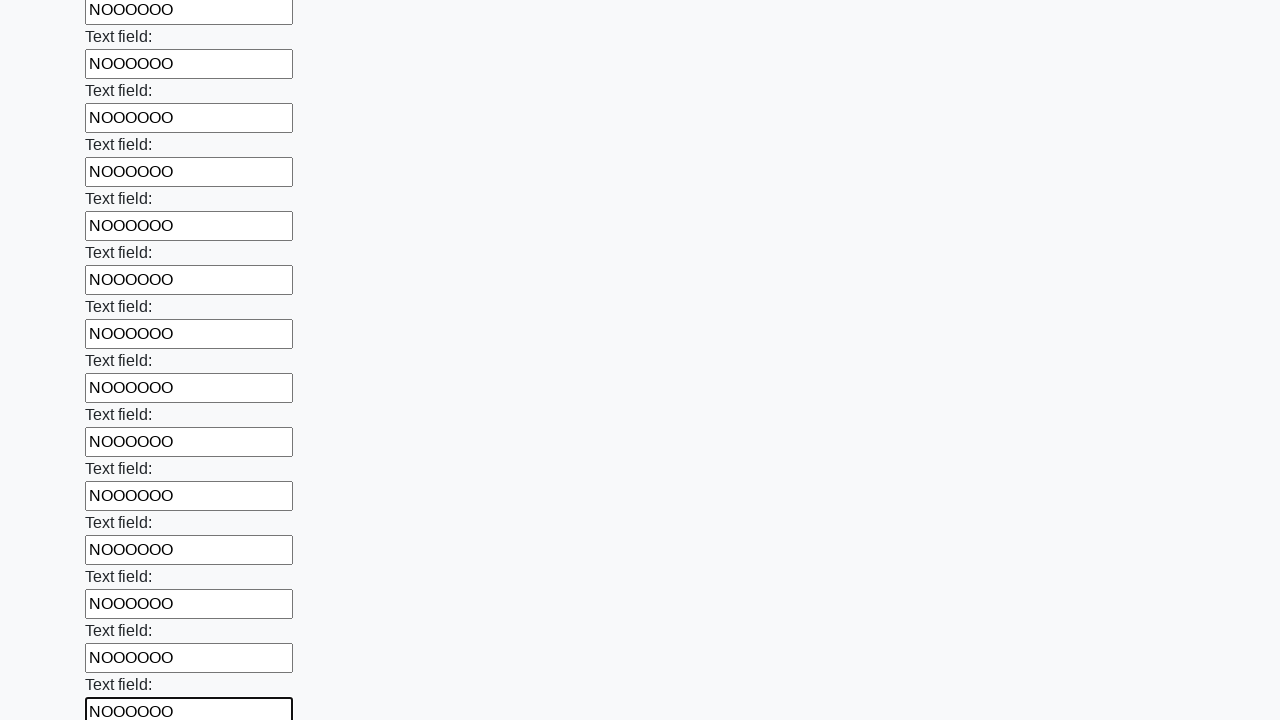

Filled input field with 'NOOOOOO' on input >> nth=45
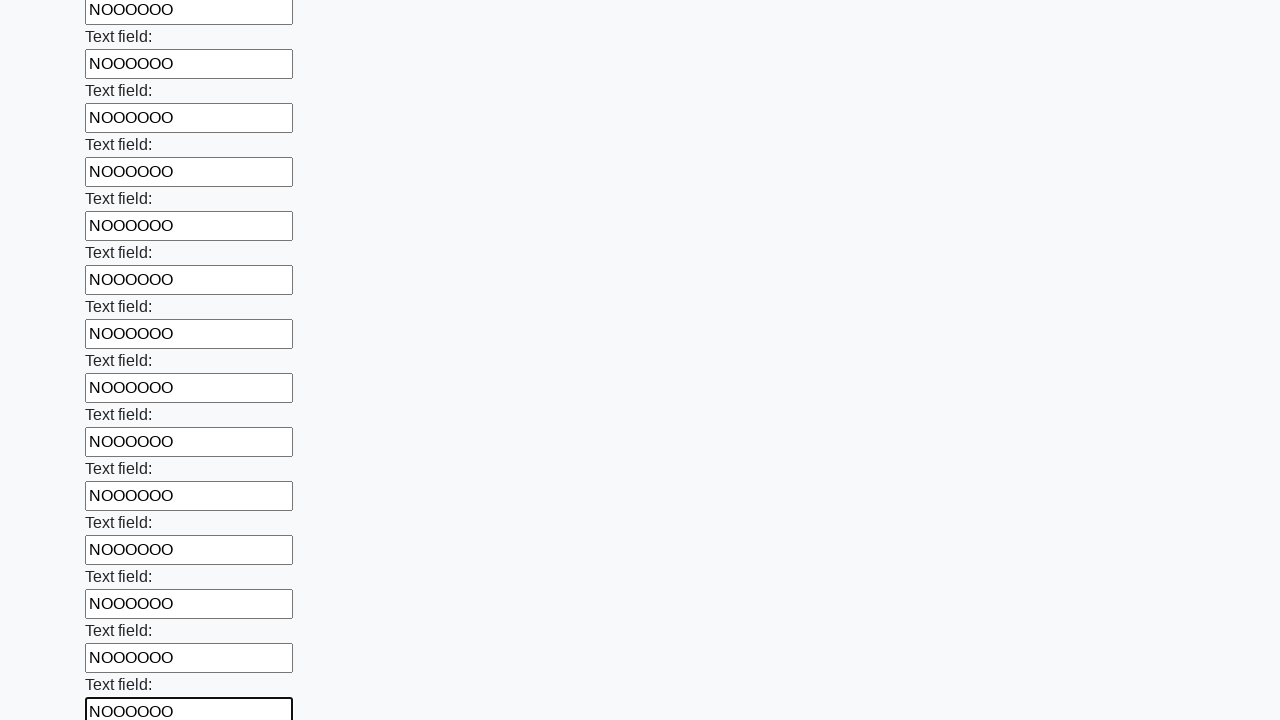

Filled input field with 'NOOOOOO' on input >> nth=46
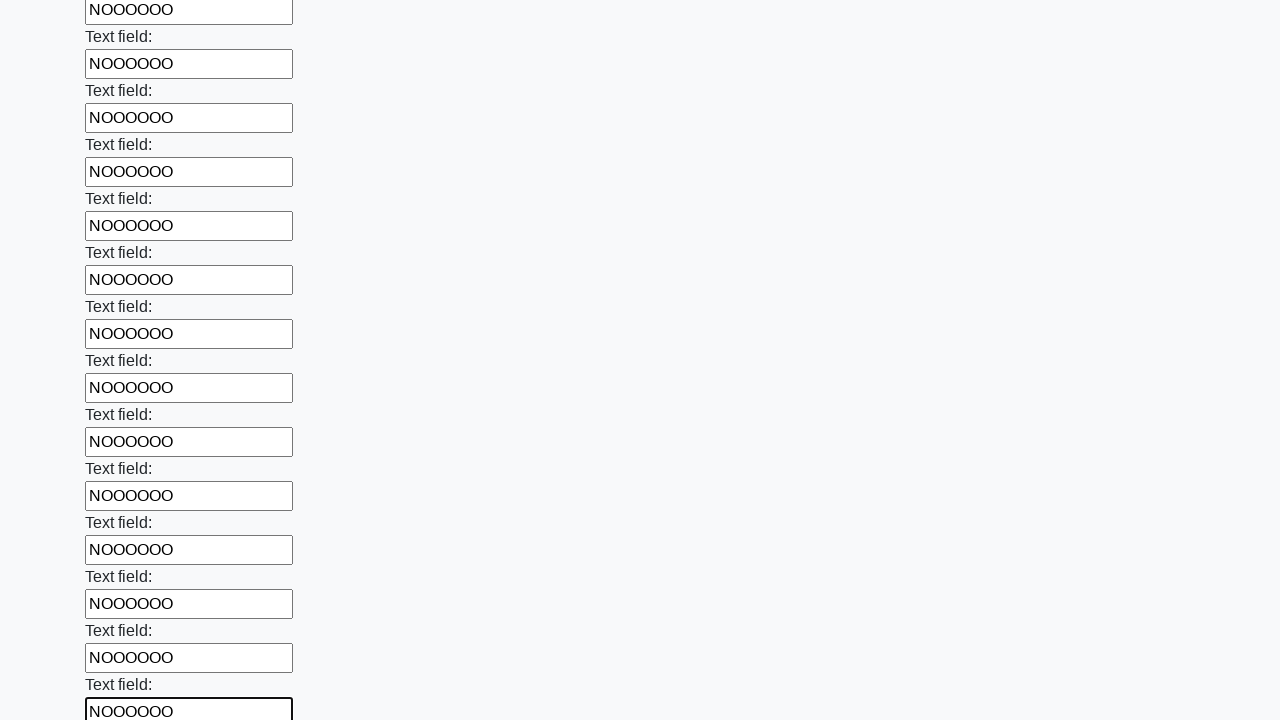

Filled input field with 'NOOOOOO' on input >> nth=47
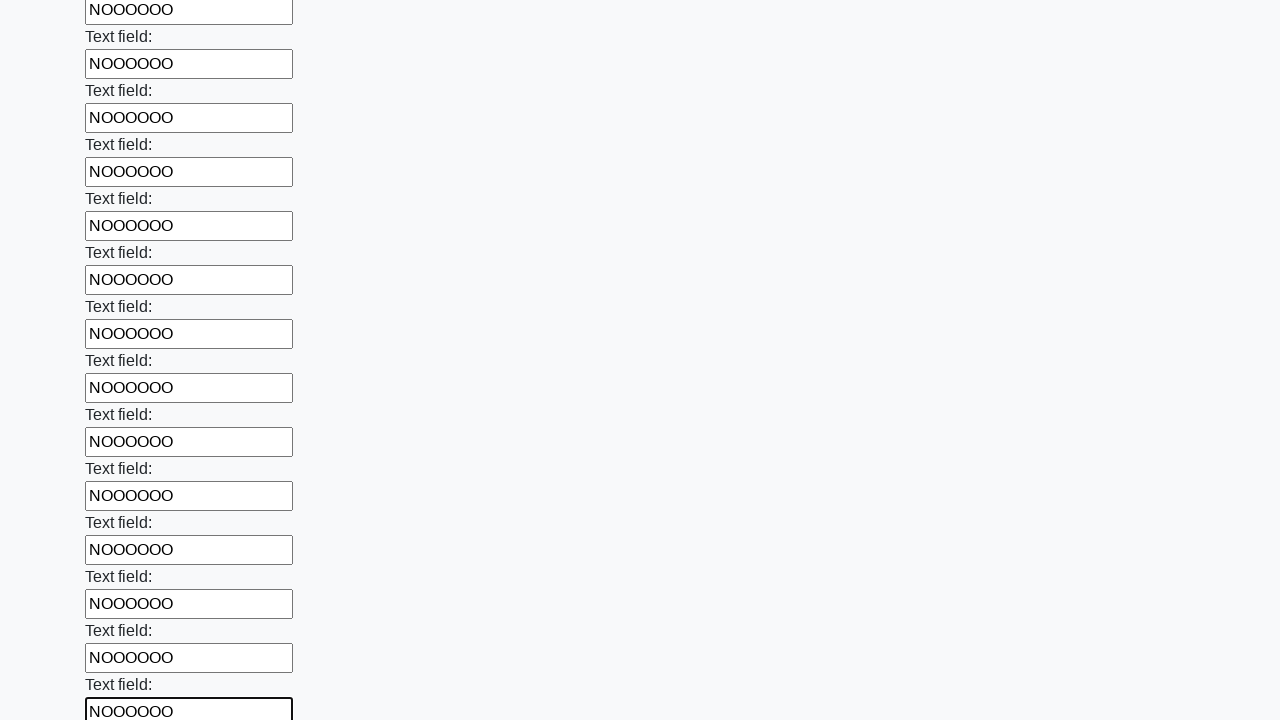

Filled input field with 'NOOOOOO' on input >> nth=48
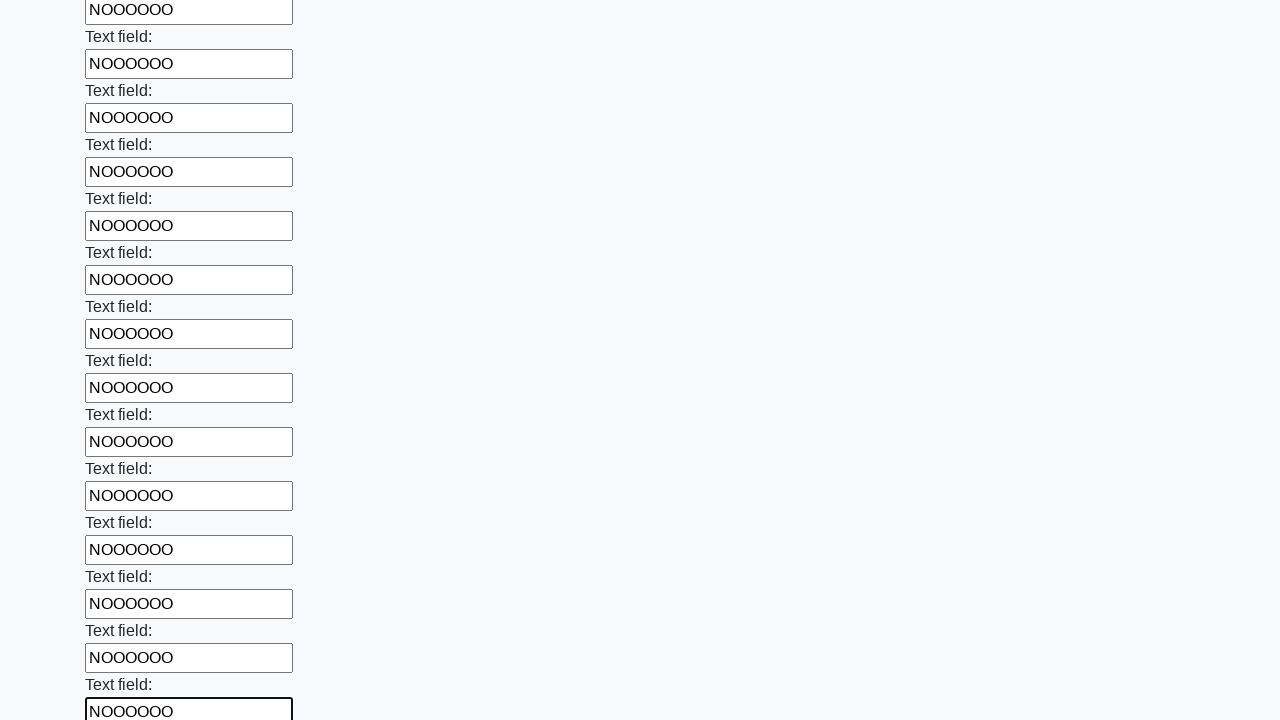

Filled input field with 'NOOOOOO' on input >> nth=49
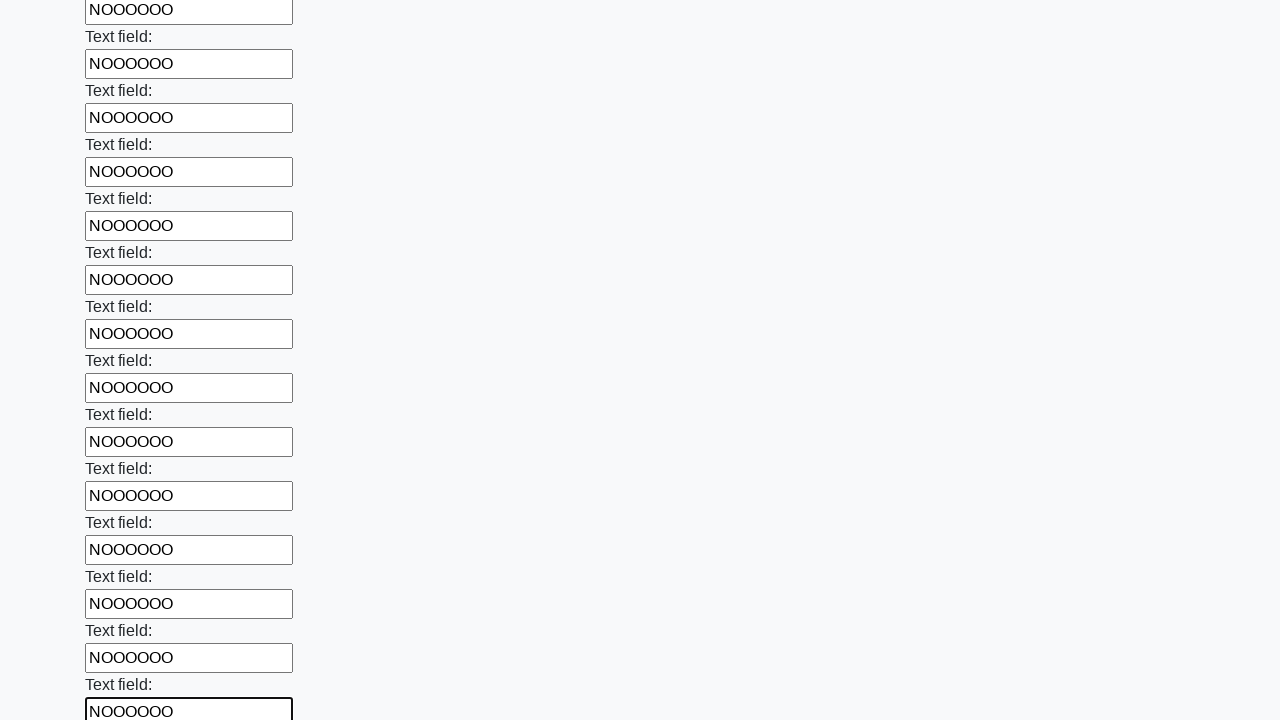

Filled input field with 'NOOOOOO' on input >> nth=50
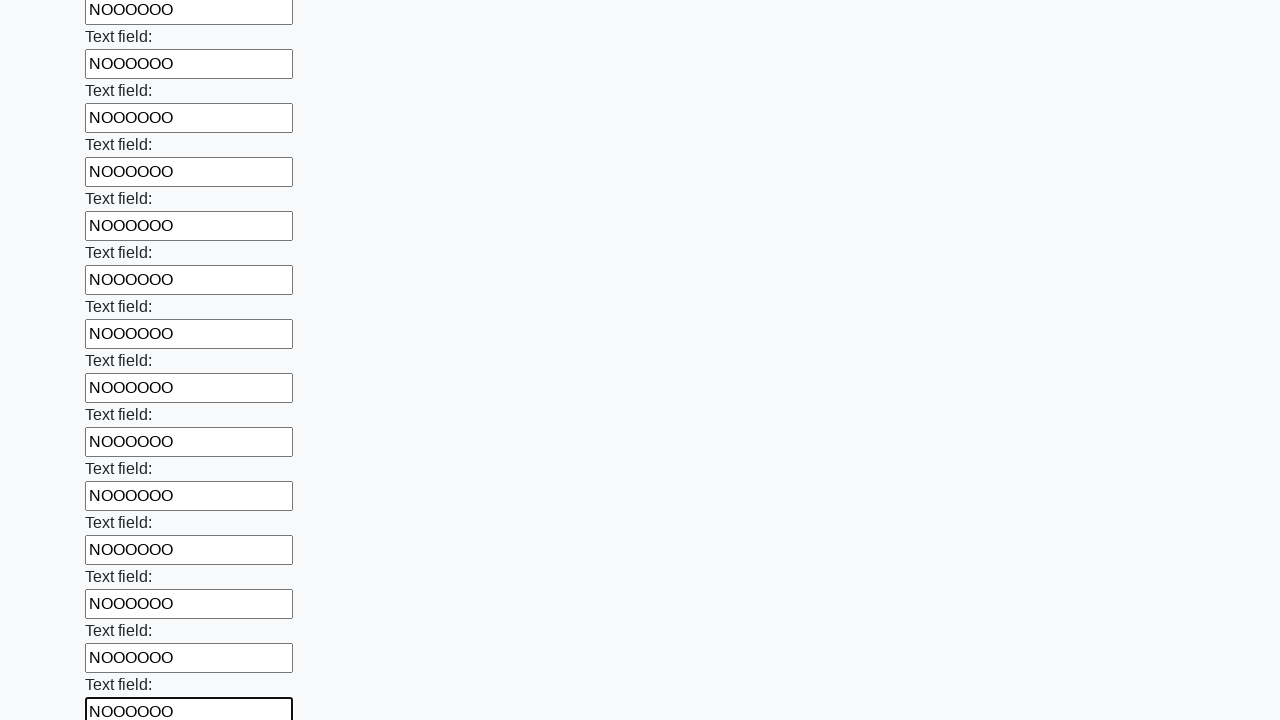

Filled input field with 'NOOOOOO' on input >> nth=51
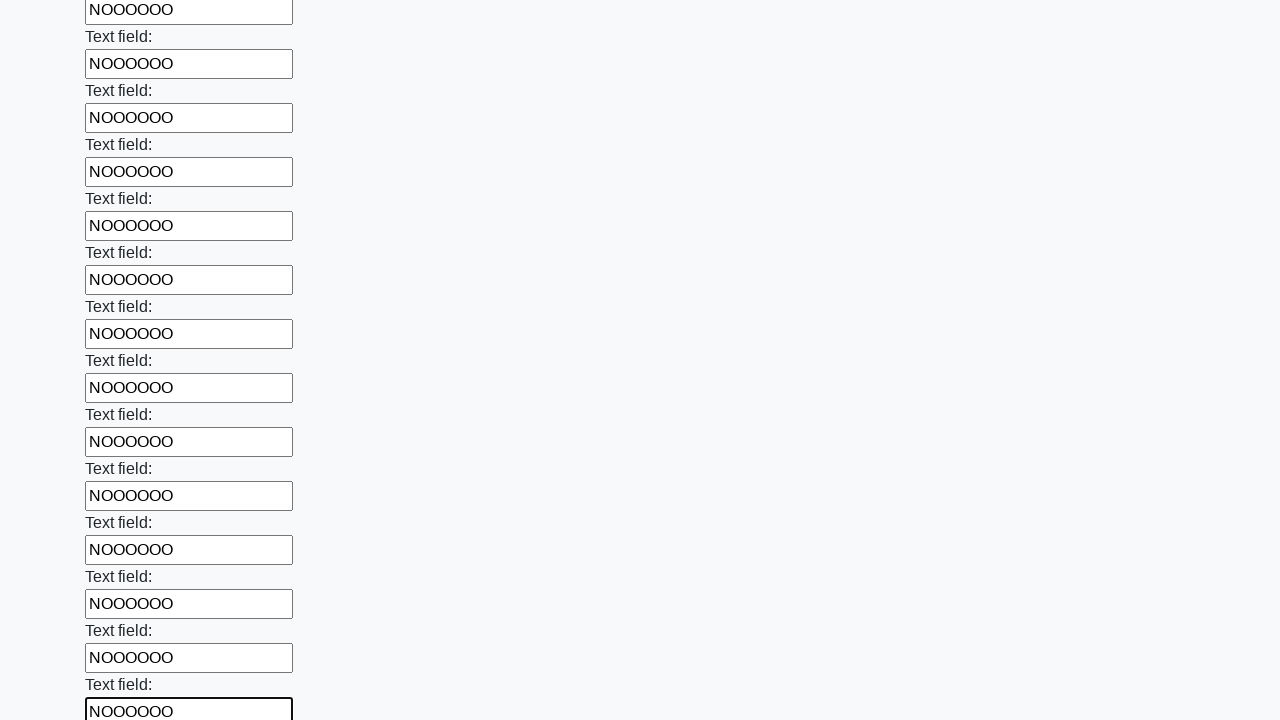

Filled input field with 'NOOOOOO' on input >> nth=52
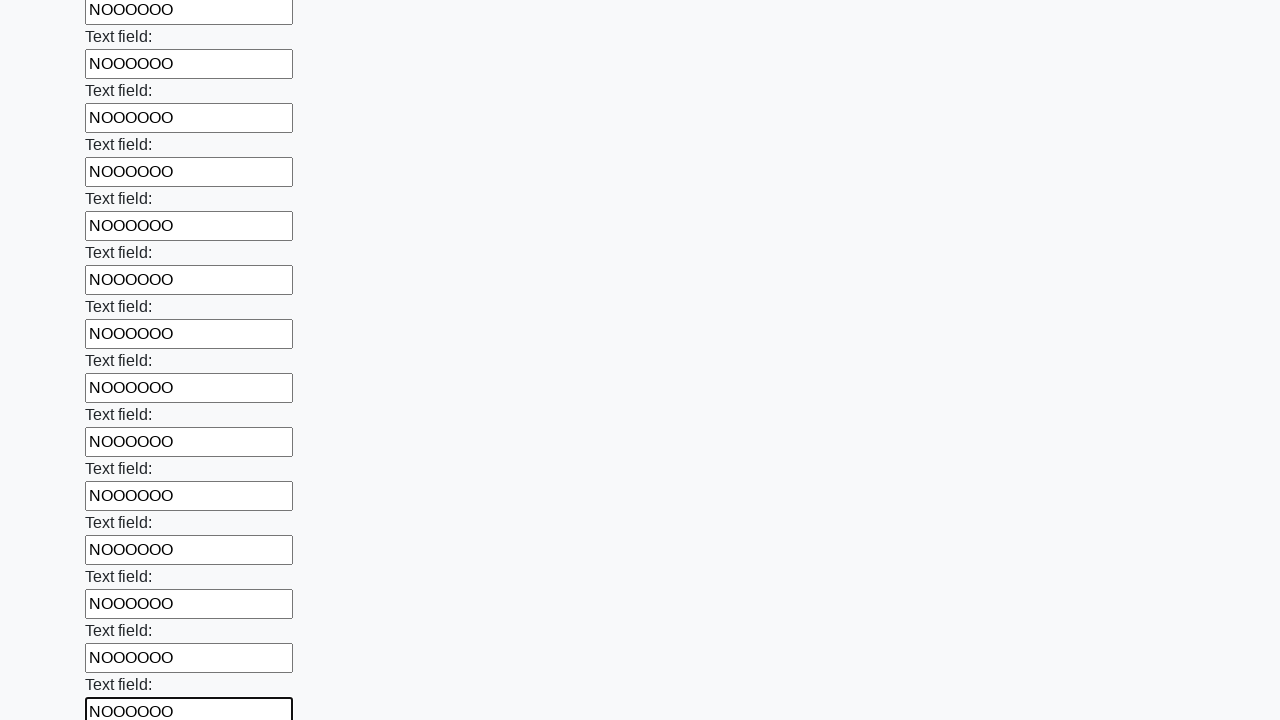

Filled input field with 'NOOOOOO' on input >> nth=53
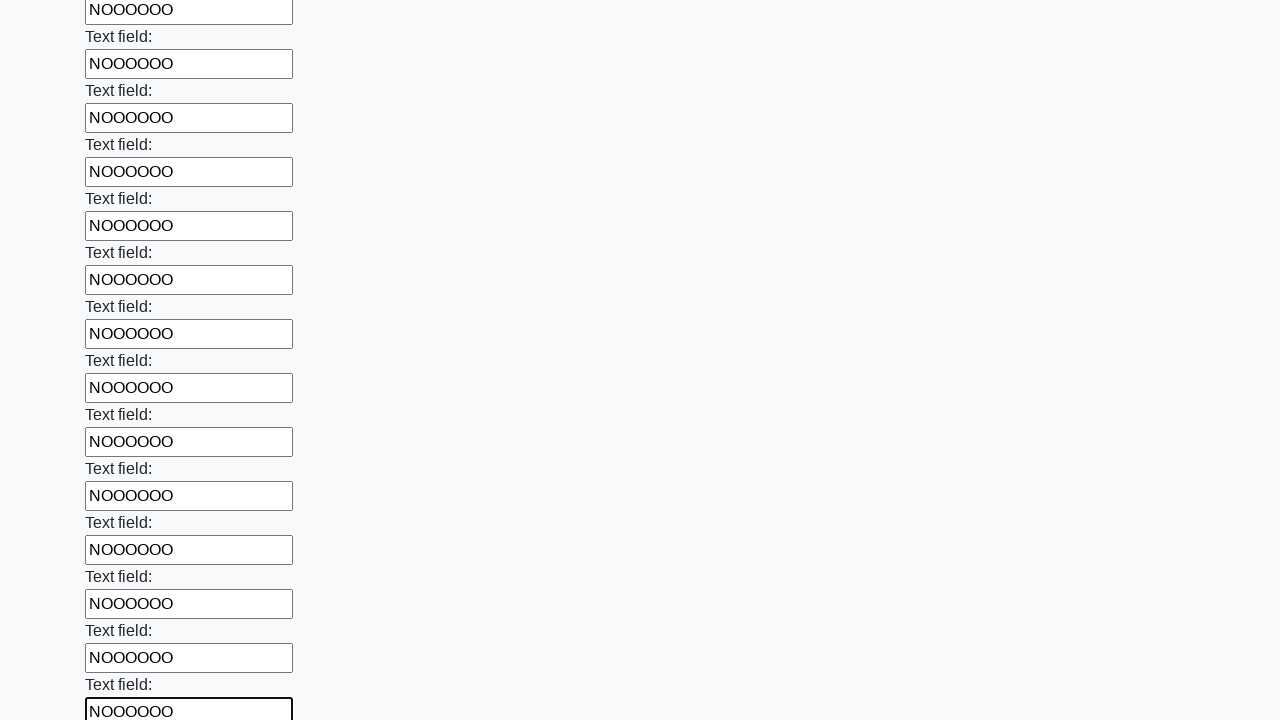

Filled input field with 'NOOOOOO' on input >> nth=54
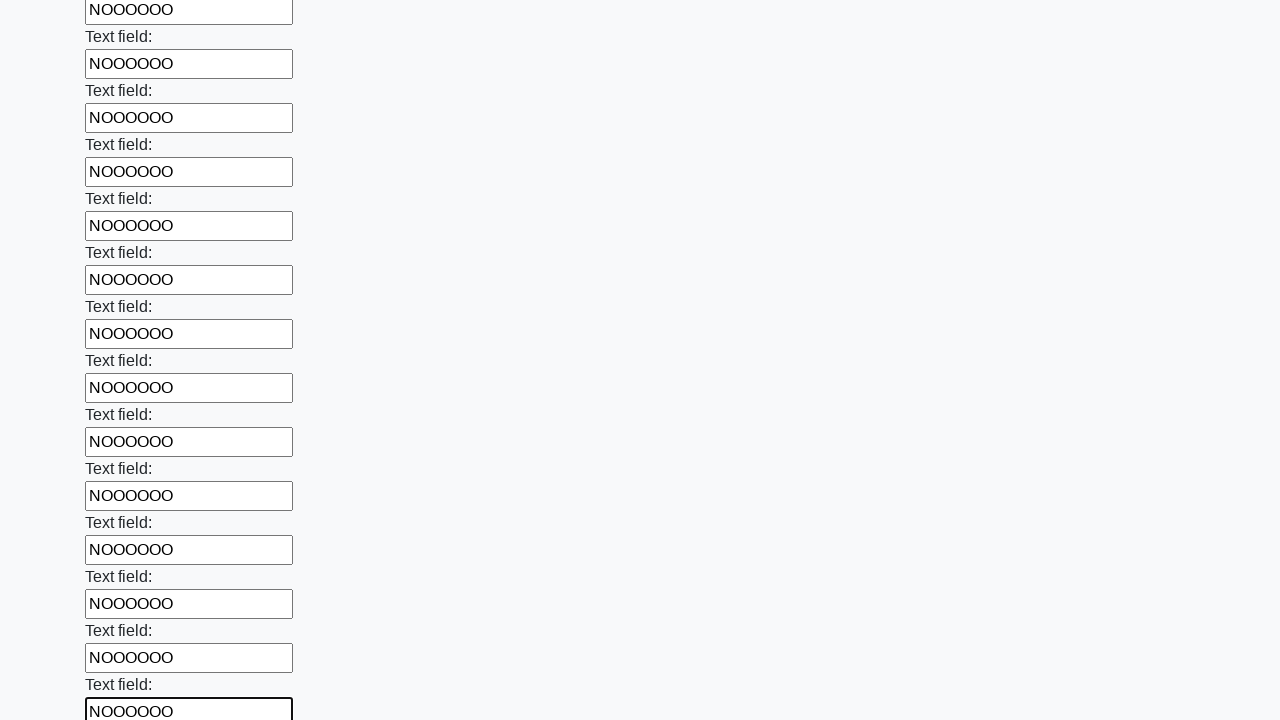

Filled input field with 'NOOOOOO' on input >> nth=55
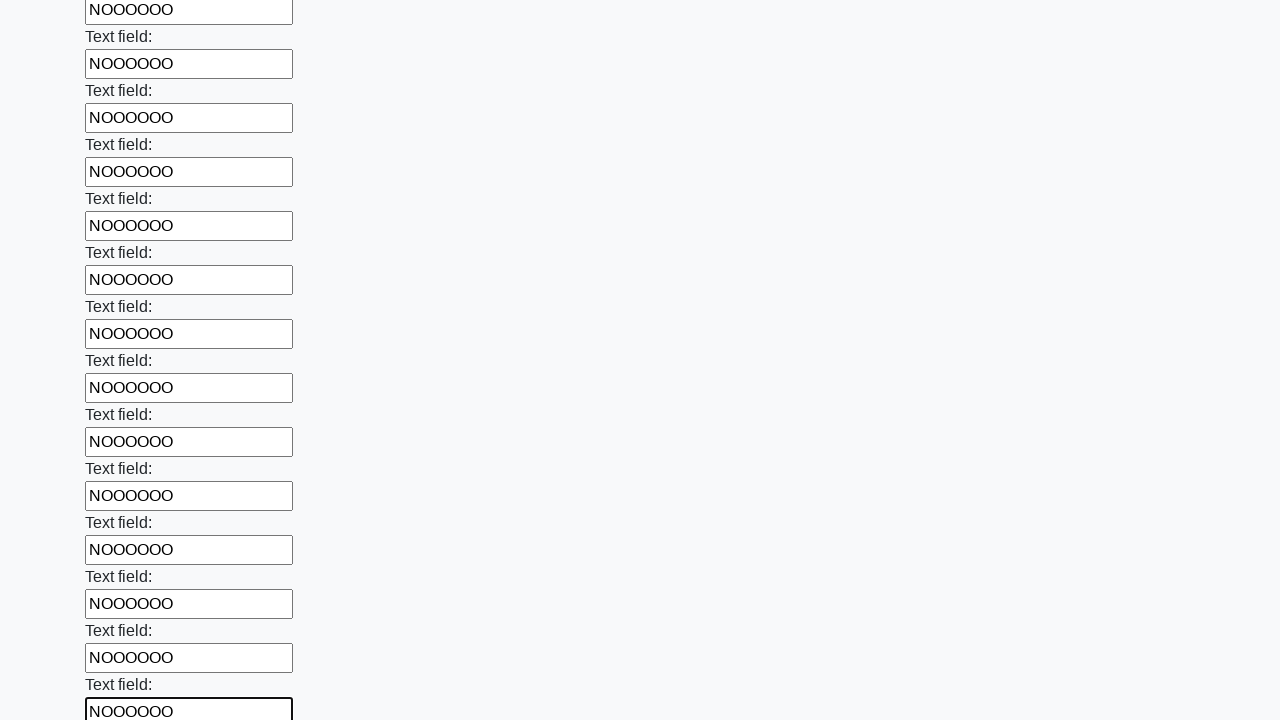

Filled input field with 'NOOOOOO' on input >> nth=56
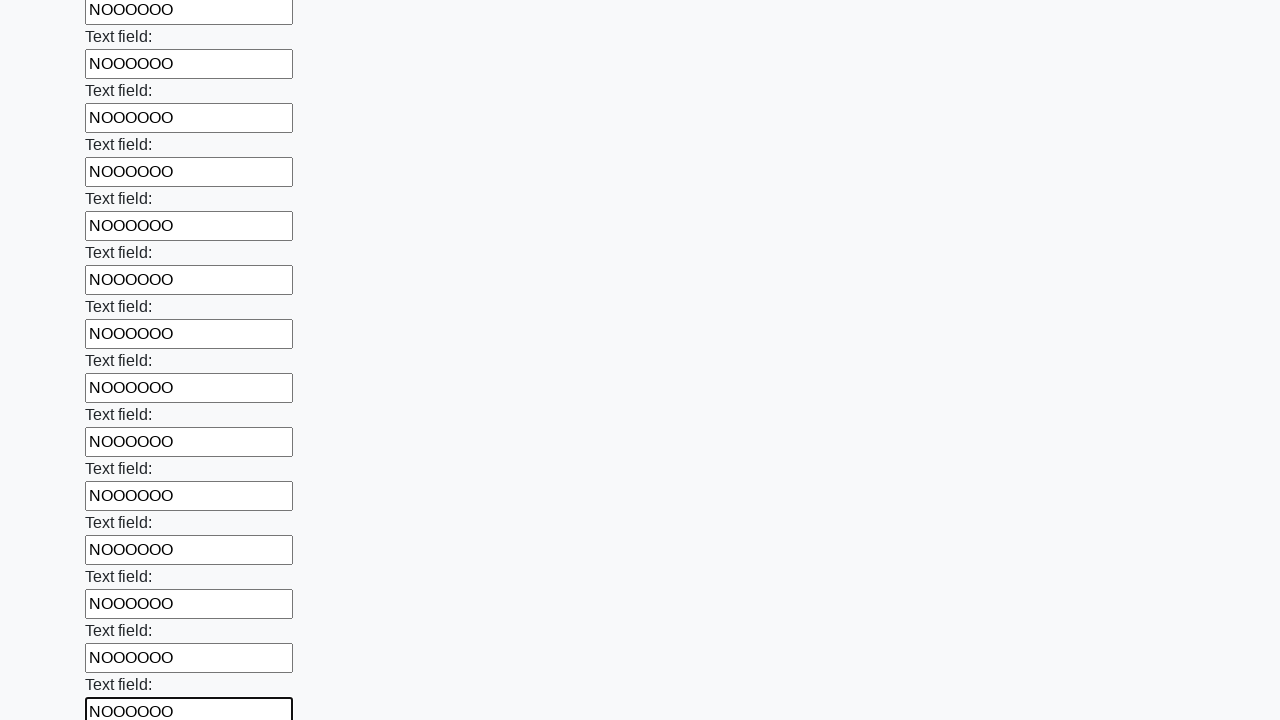

Filled input field with 'NOOOOOO' on input >> nth=57
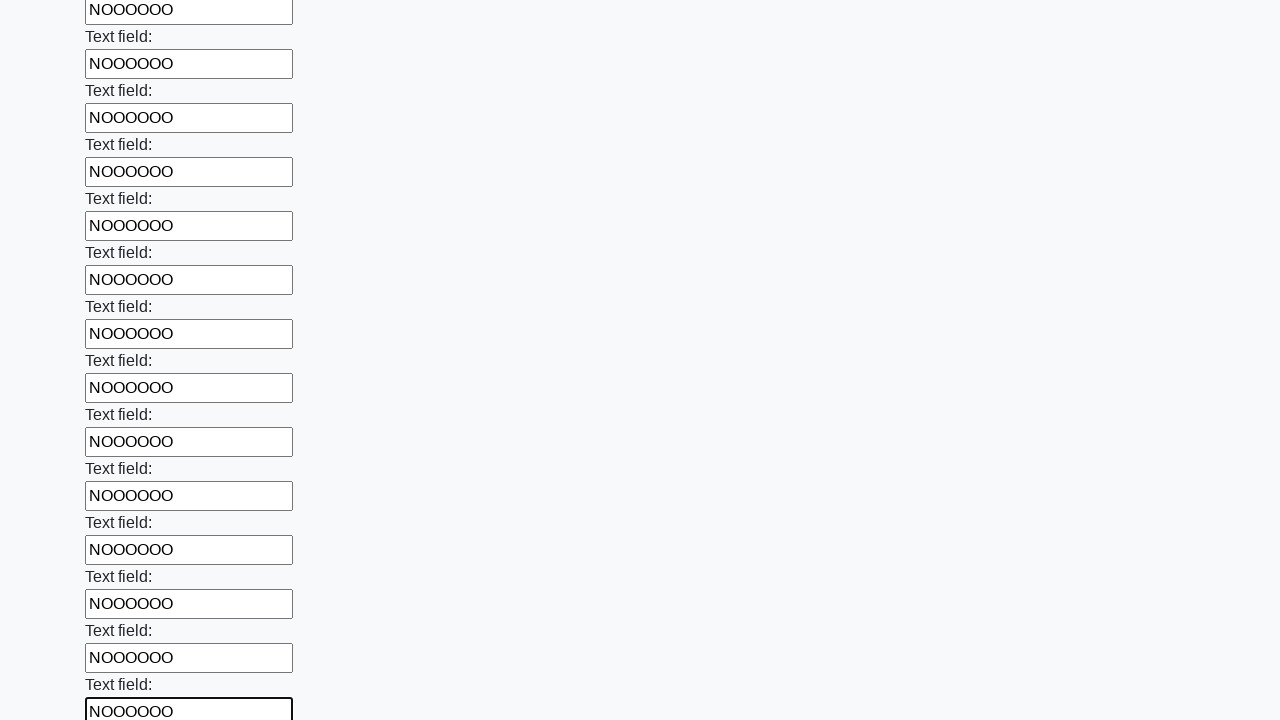

Filled input field with 'NOOOOOO' on input >> nth=58
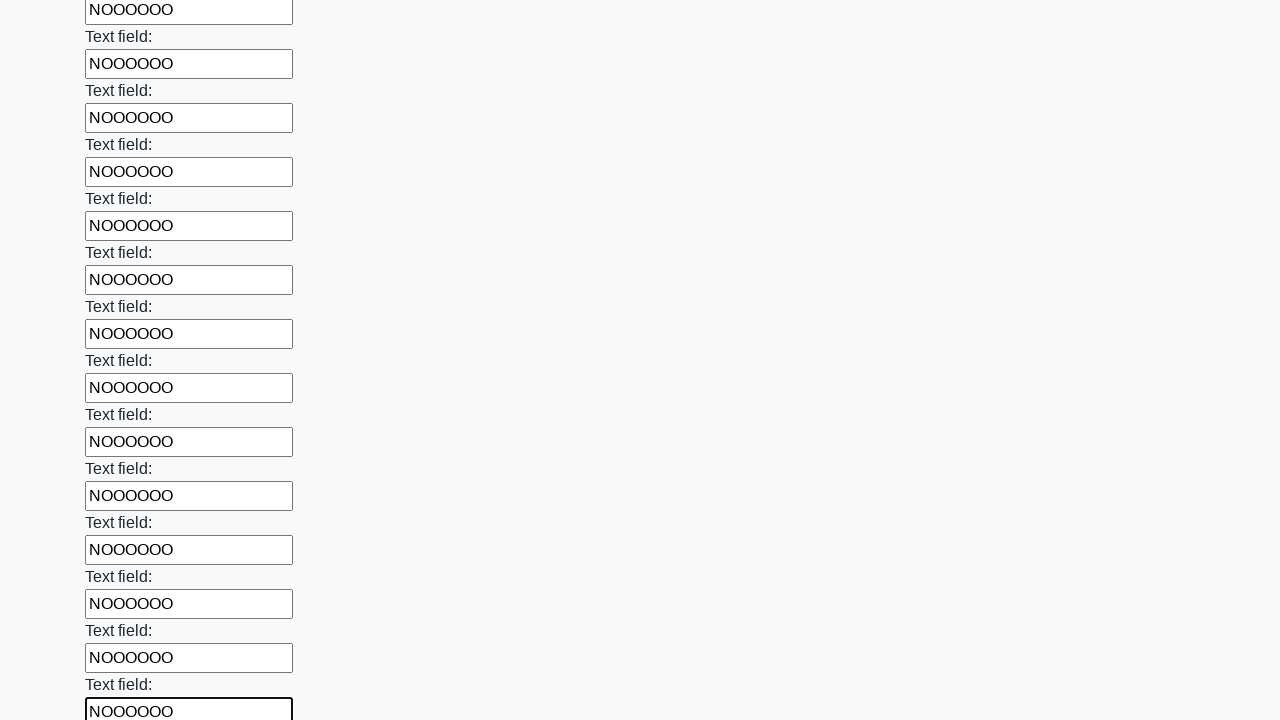

Filled input field with 'NOOOOOO' on input >> nth=59
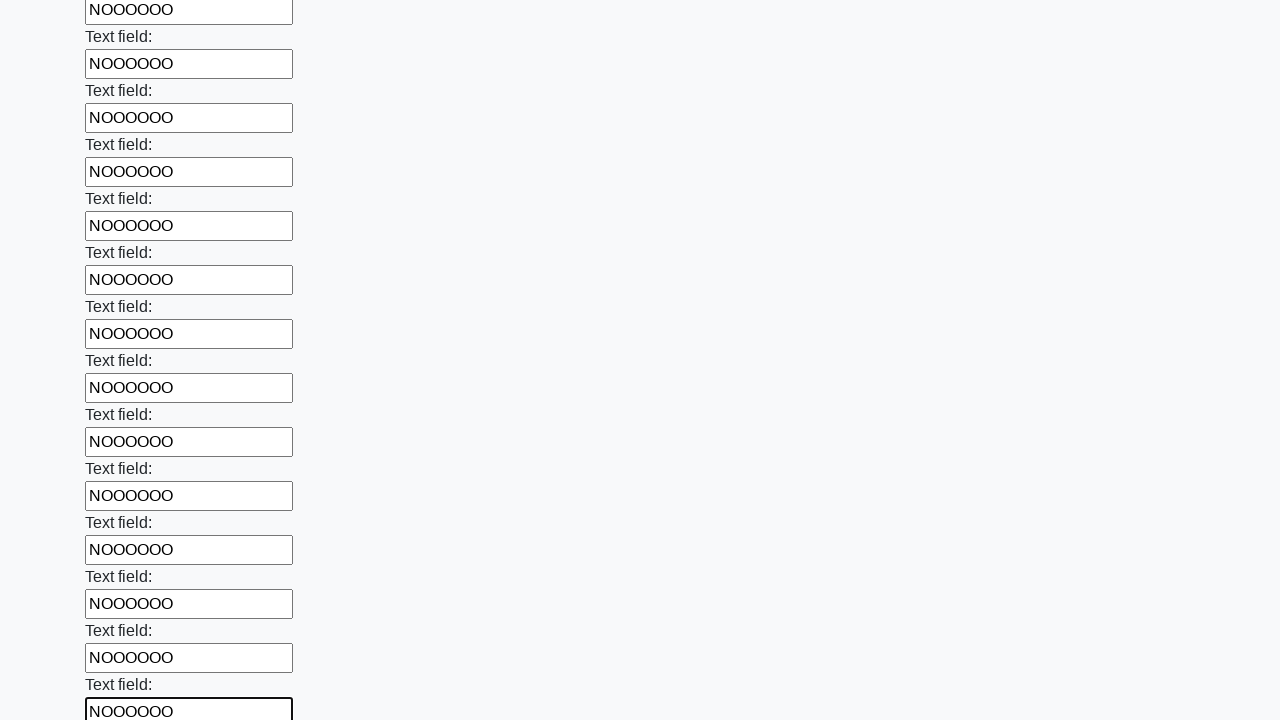

Filled input field with 'NOOOOOO' on input >> nth=60
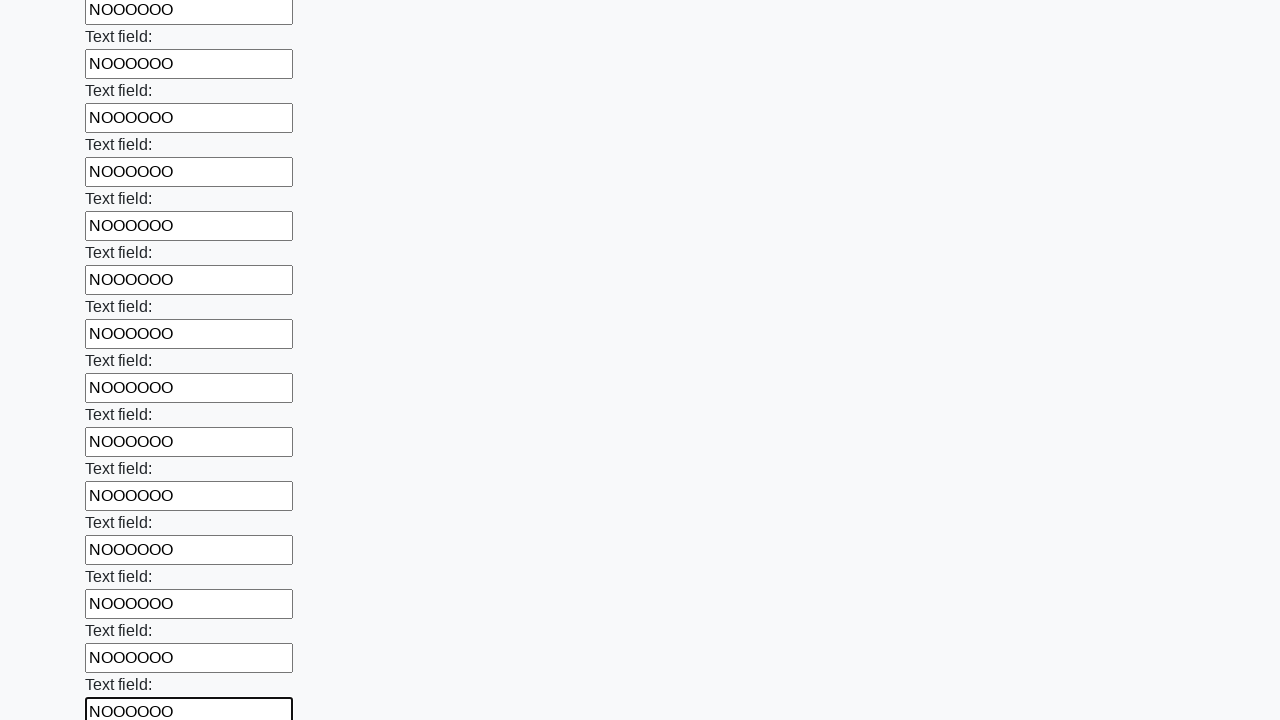

Filled input field with 'NOOOOOO' on input >> nth=61
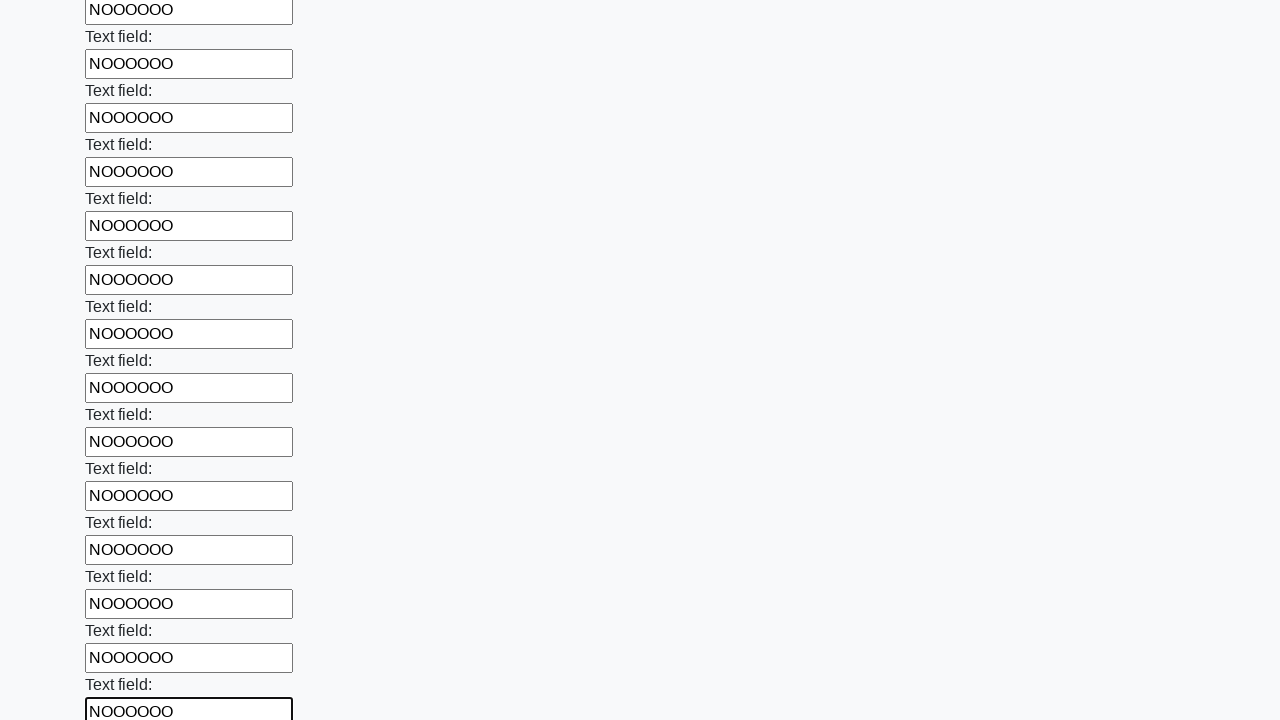

Filled input field with 'NOOOOOO' on input >> nth=62
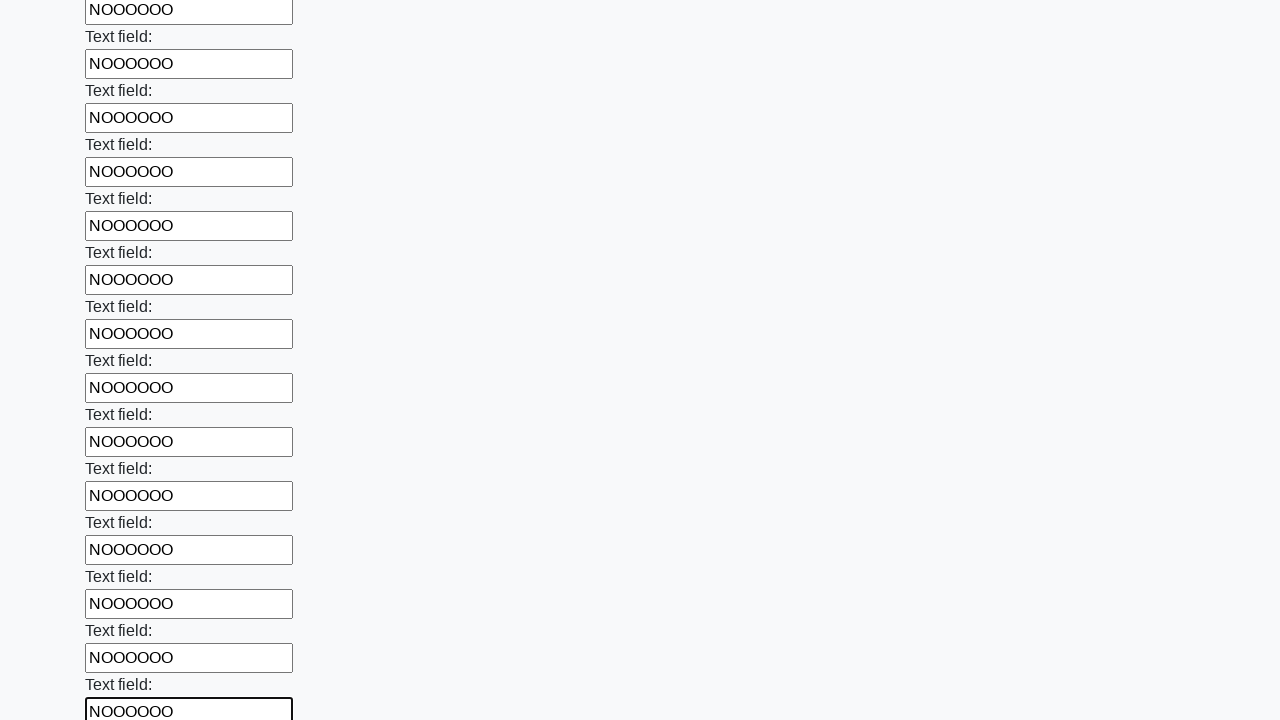

Filled input field with 'NOOOOOO' on input >> nth=63
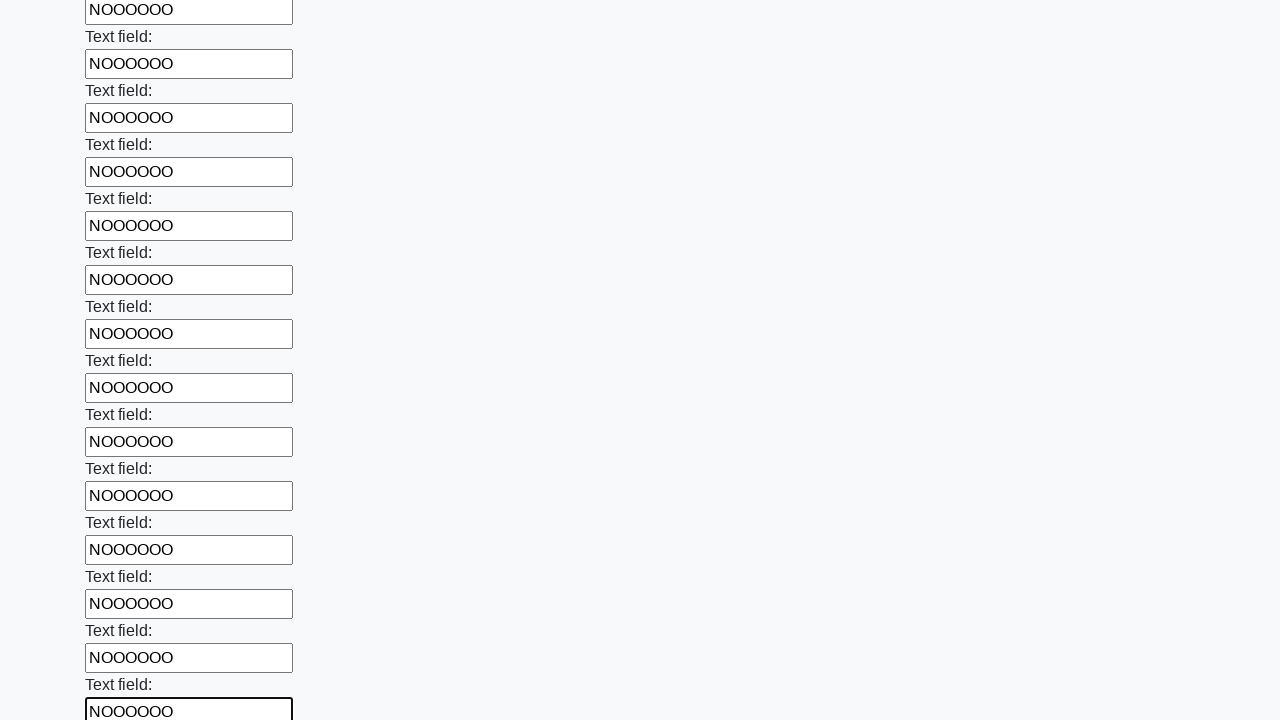

Filled input field with 'NOOOOOO' on input >> nth=64
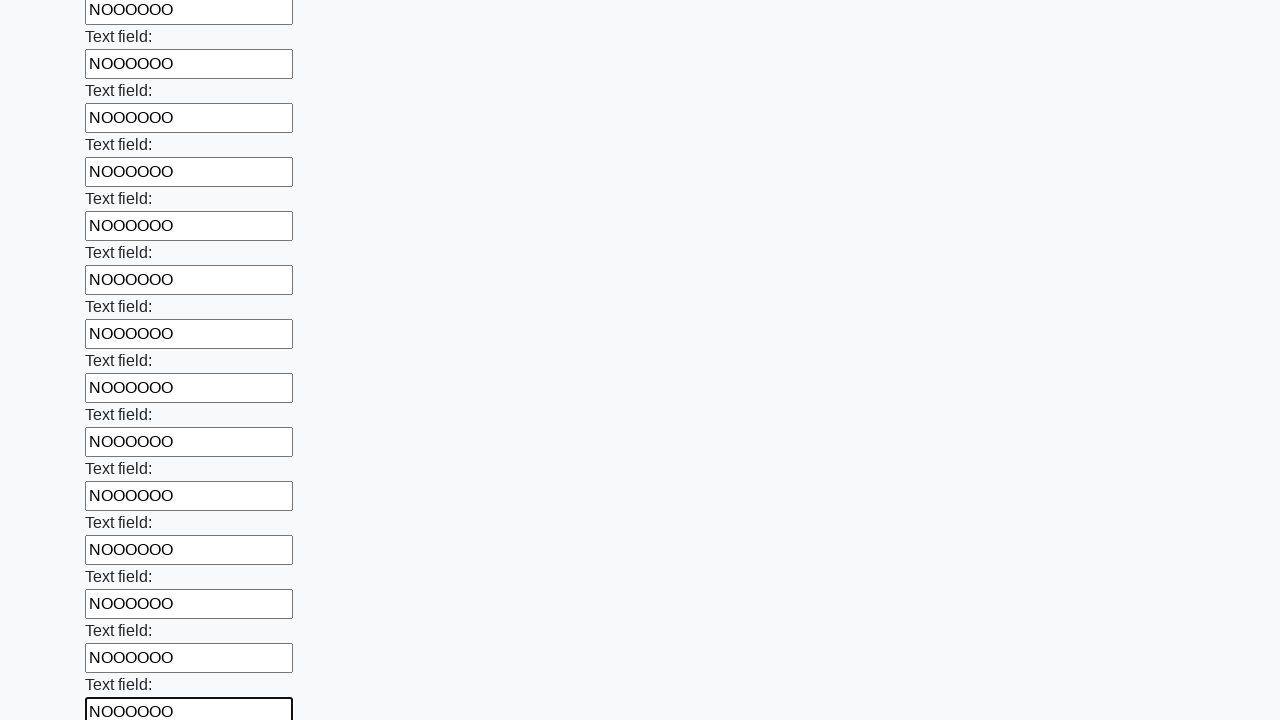

Filled input field with 'NOOOOOO' on input >> nth=65
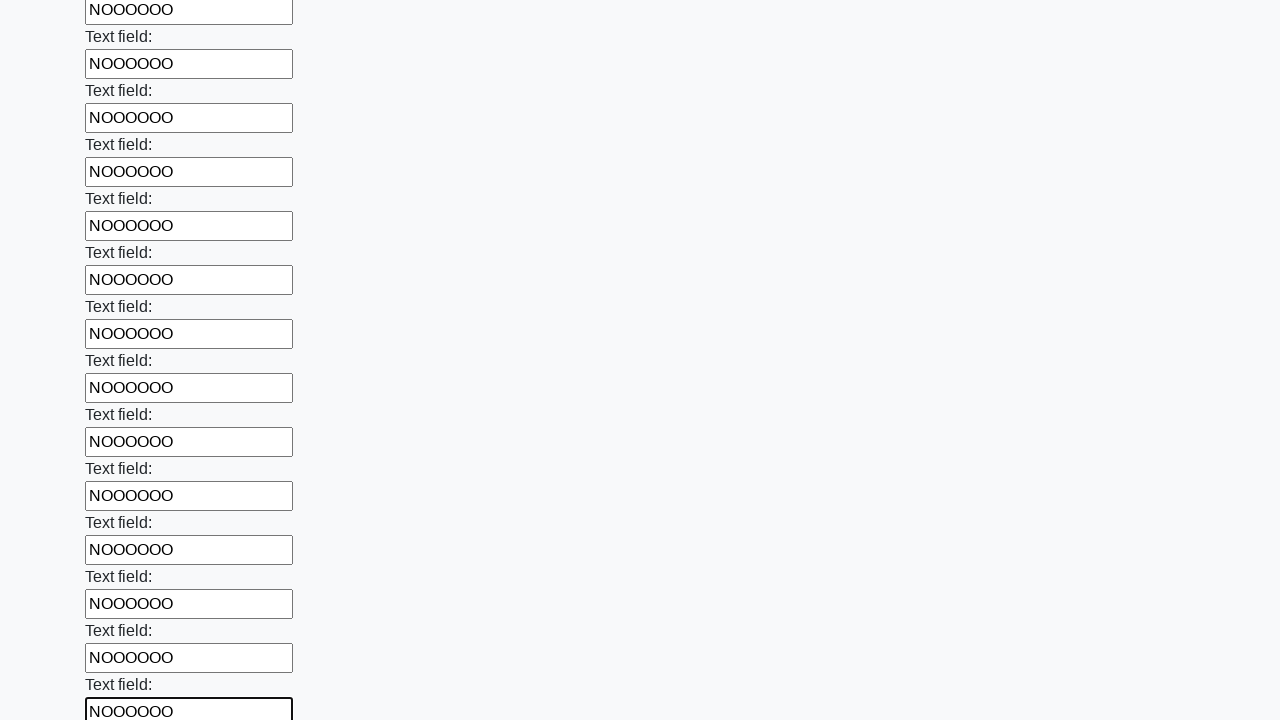

Filled input field with 'NOOOOOO' on input >> nth=66
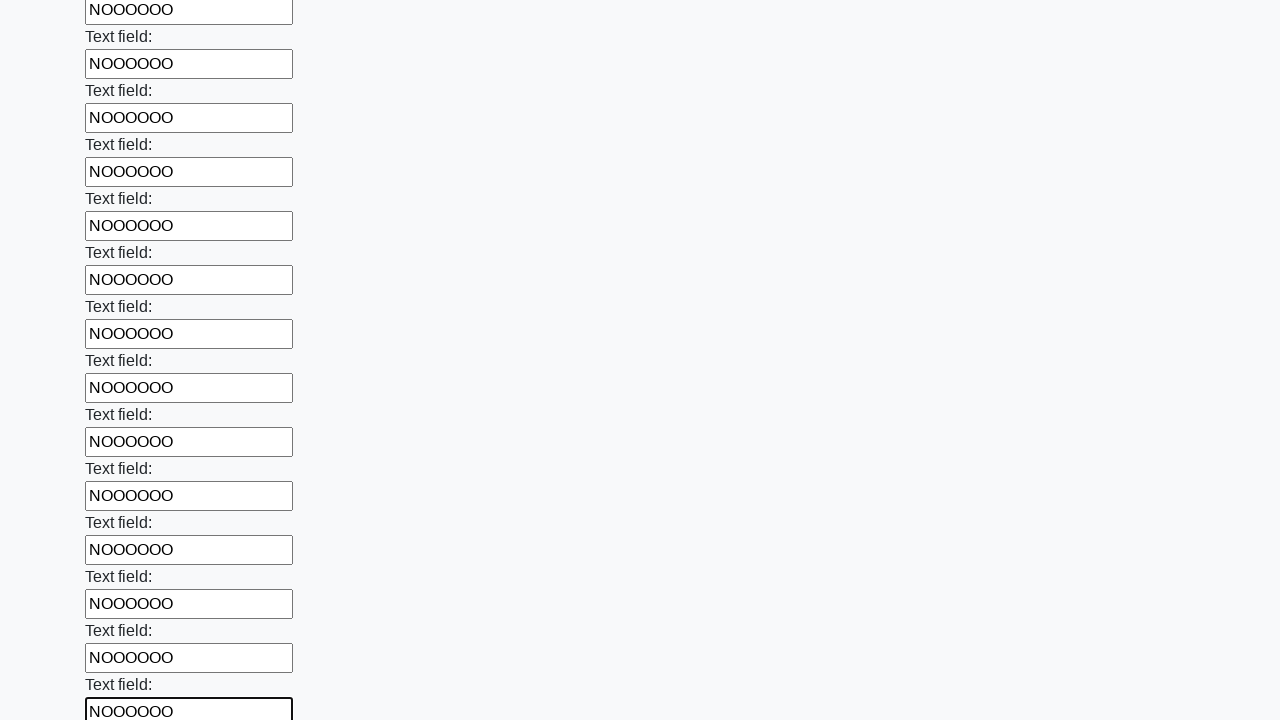

Filled input field with 'NOOOOOO' on input >> nth=67
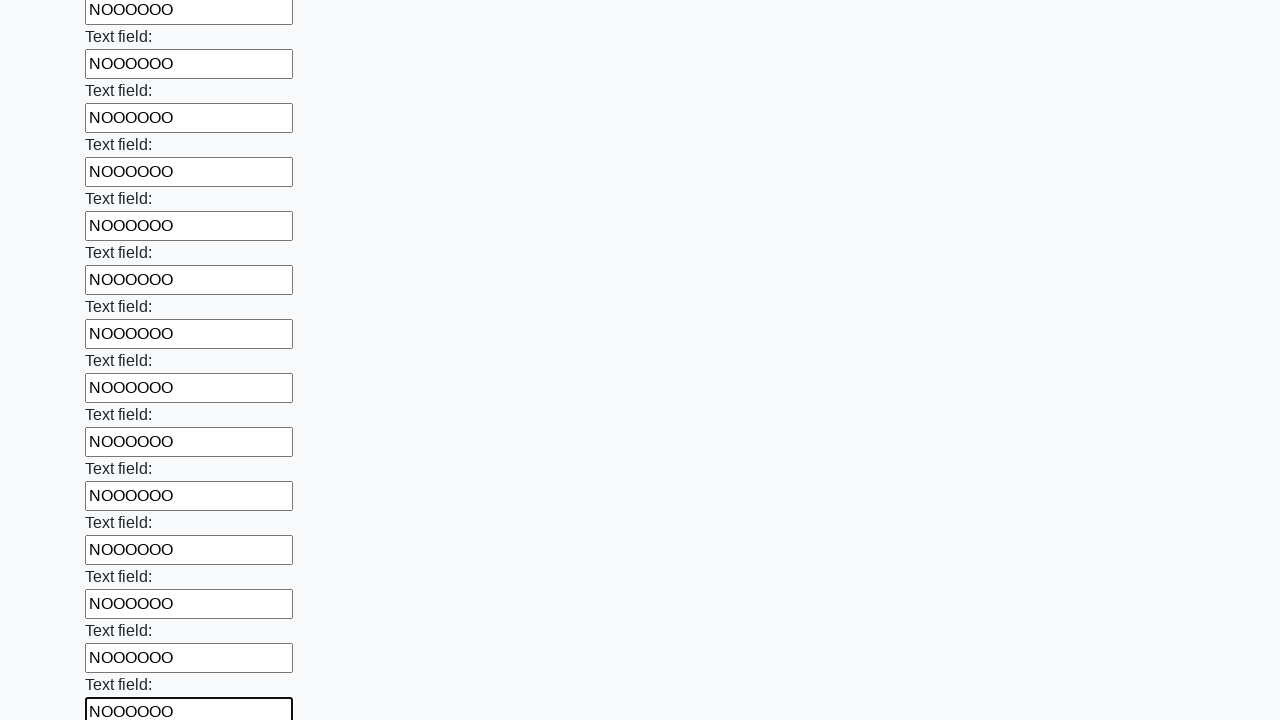

Filled input field with 'NOOOOOO' on input >> nth=68
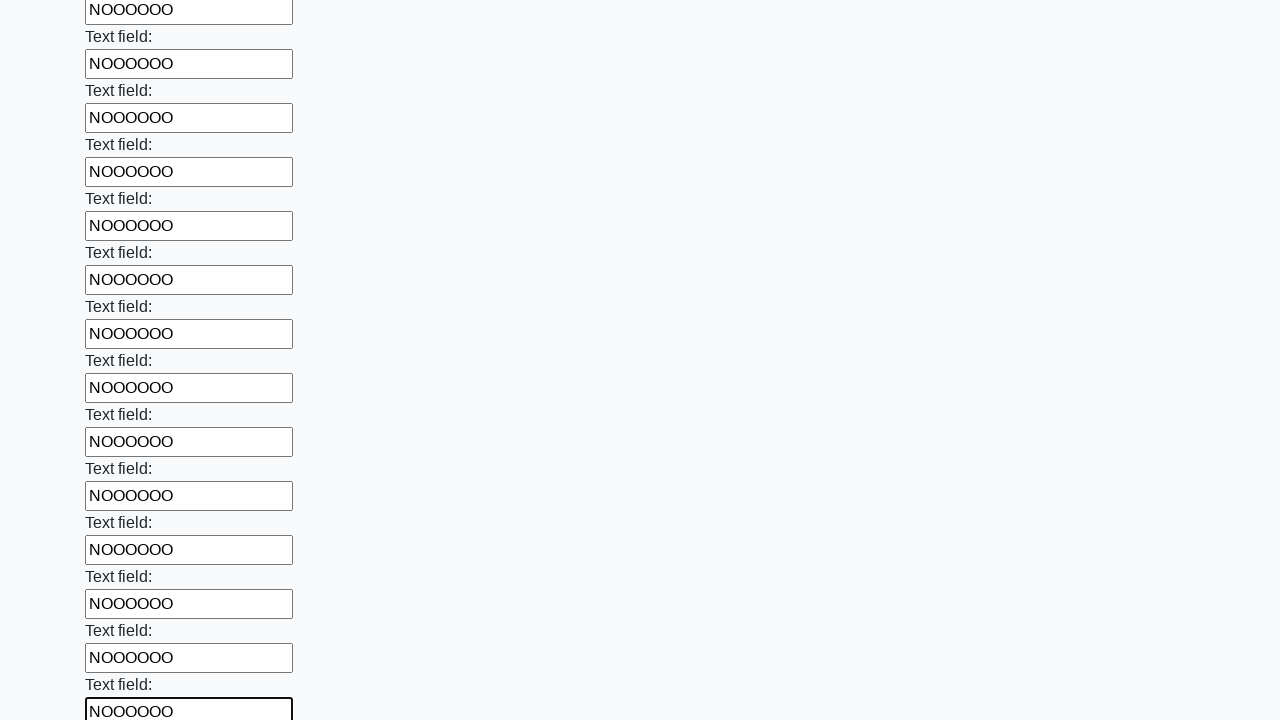

Filled input field with 'NOOOOOO' on input >> nth=69
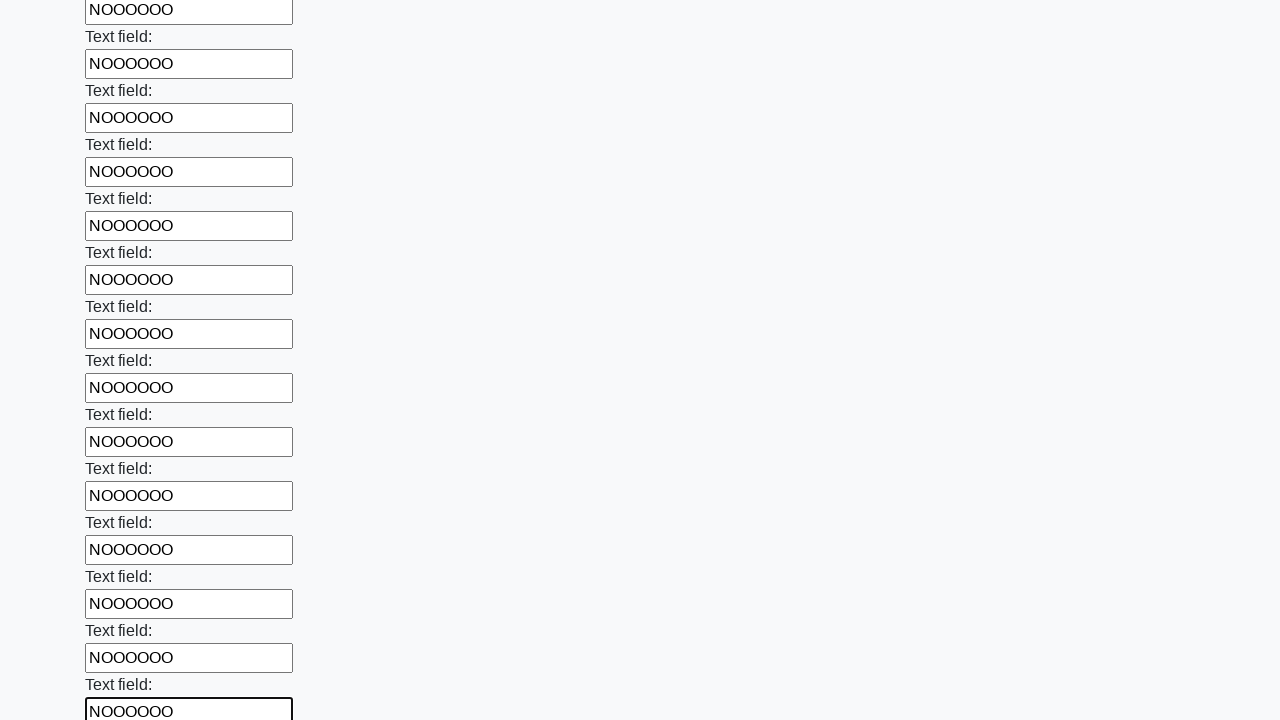

Filled input field with 'NOOOOOO' on input >> nth=70
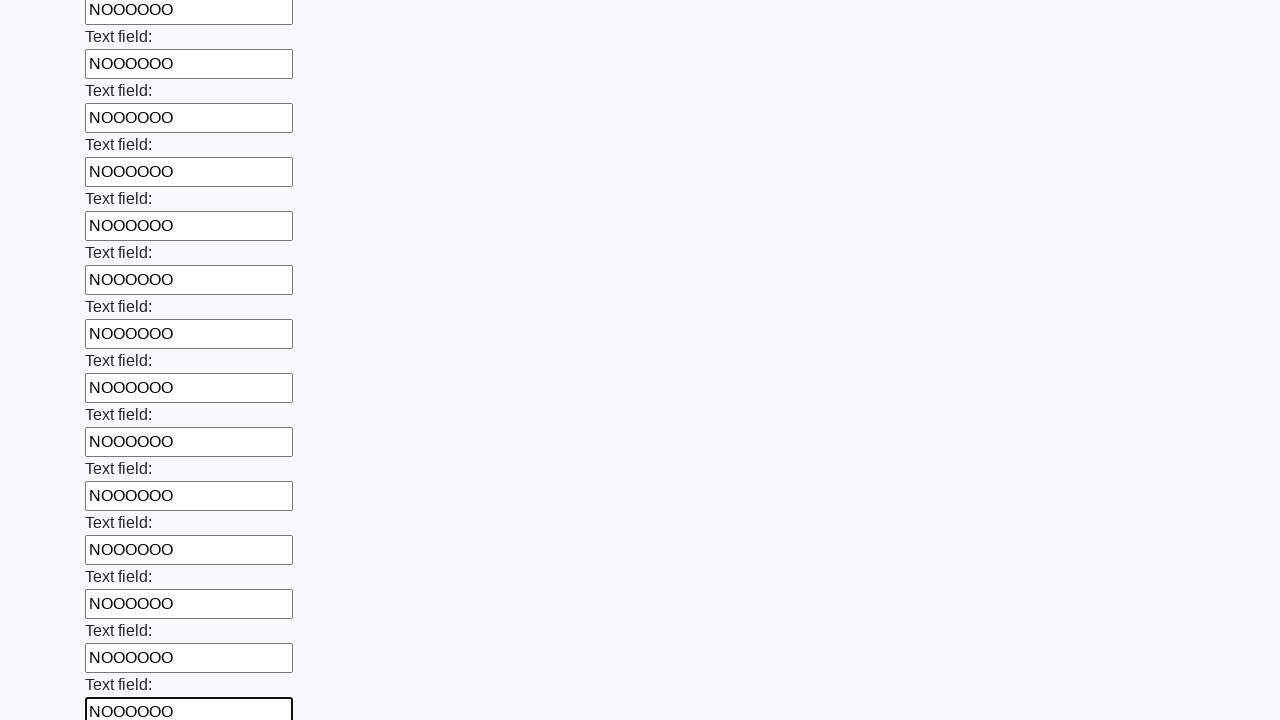

Filled input field with 'NOOOOOO' on input >> nth=71
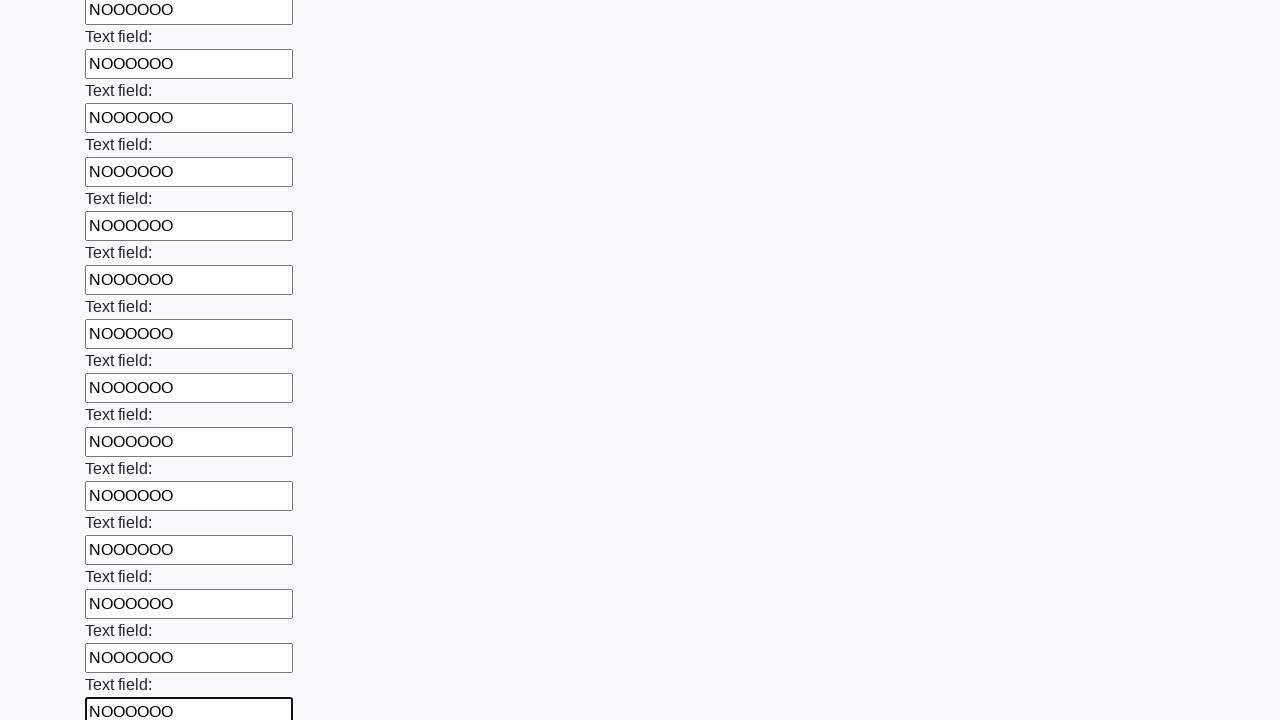

Filled input field with 'NOOOOOO' on input >> nth=72
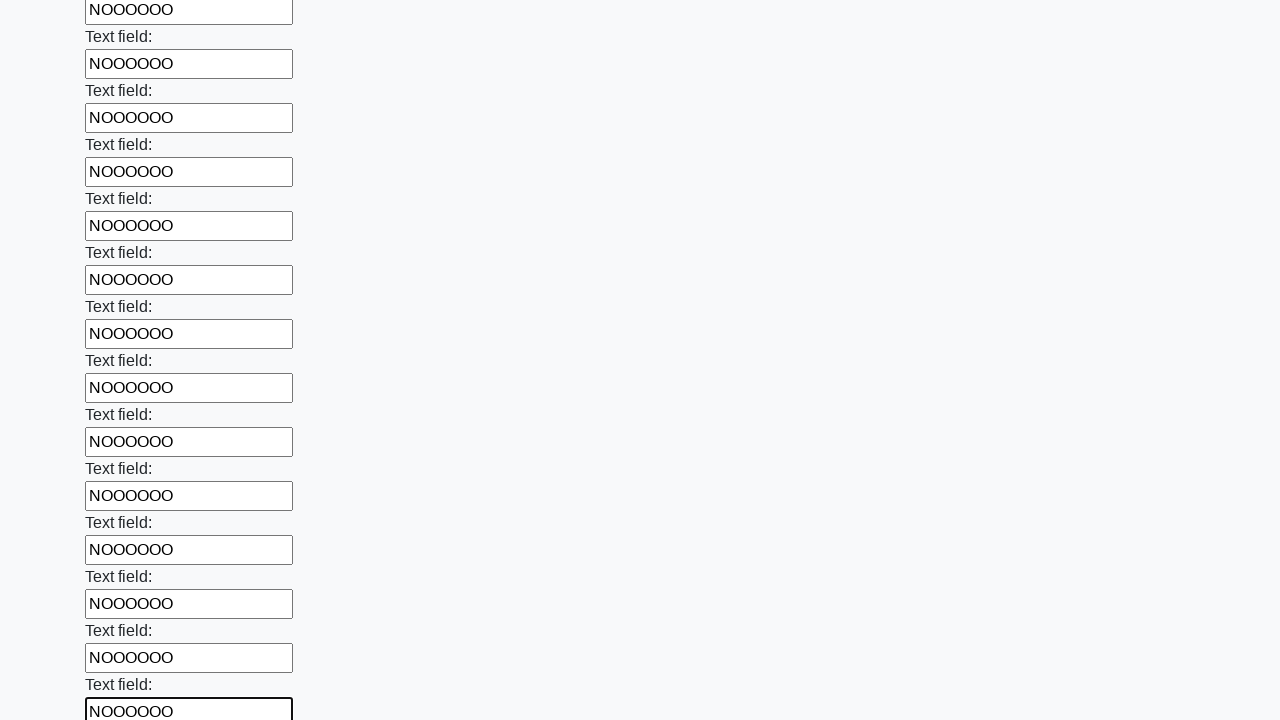

Filled input field with 'NOOOOOO' on input >> nth=73
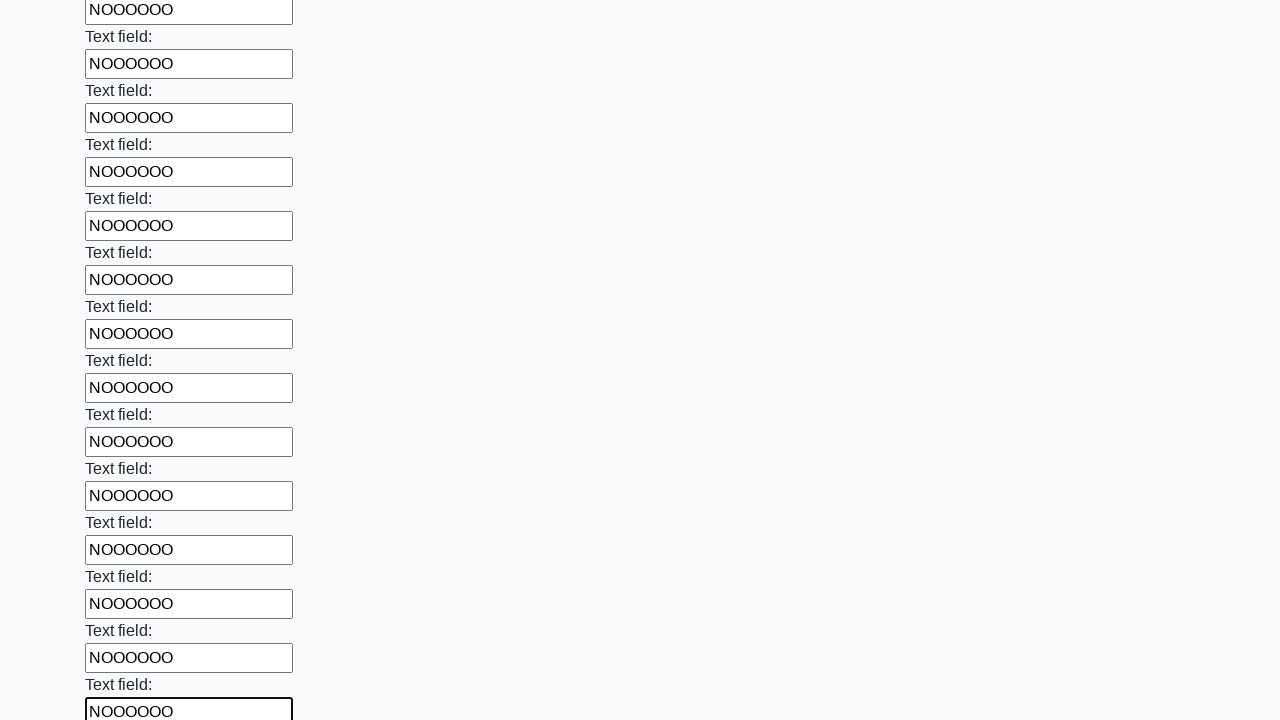

Filled input field with 'NOOOOOO' on input >> nth=74
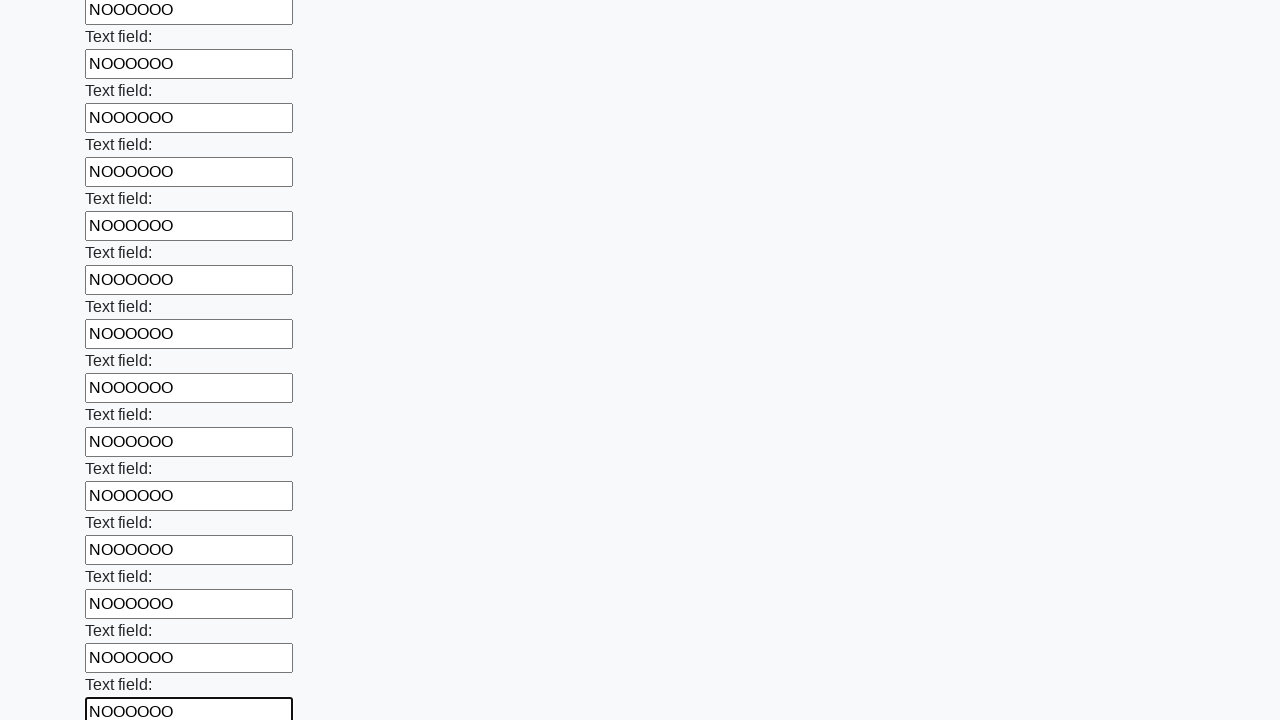

Filled input field with 'NOOOOOO' on input >> nth=75
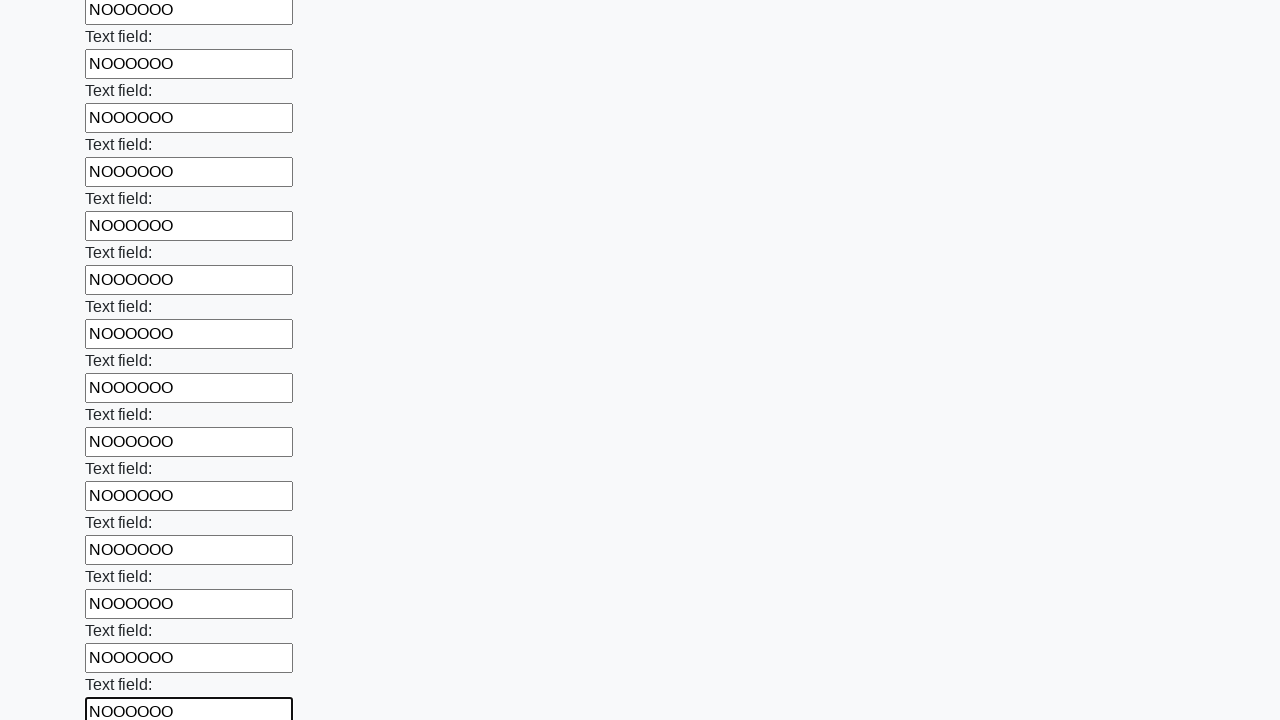

Filled input field with 'NOOOOOO' on input >> nth=76
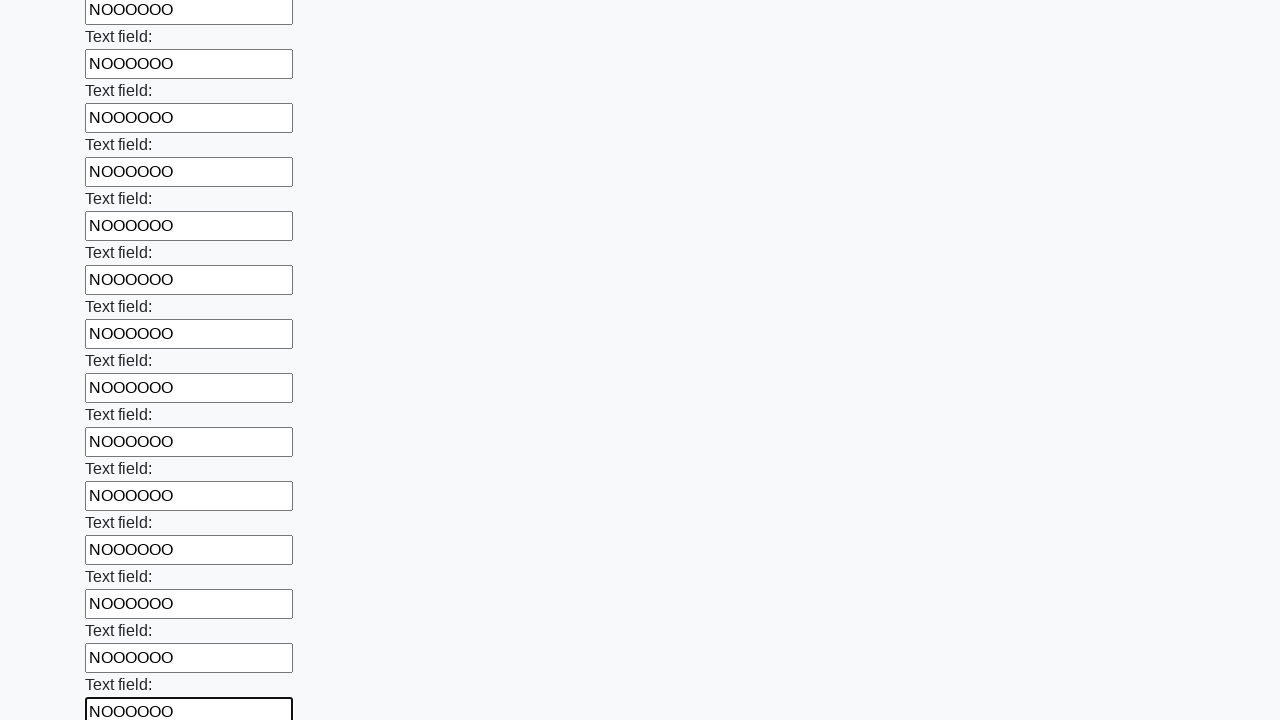

Filled input field with 'NOOOOOO' on input >> nth=77
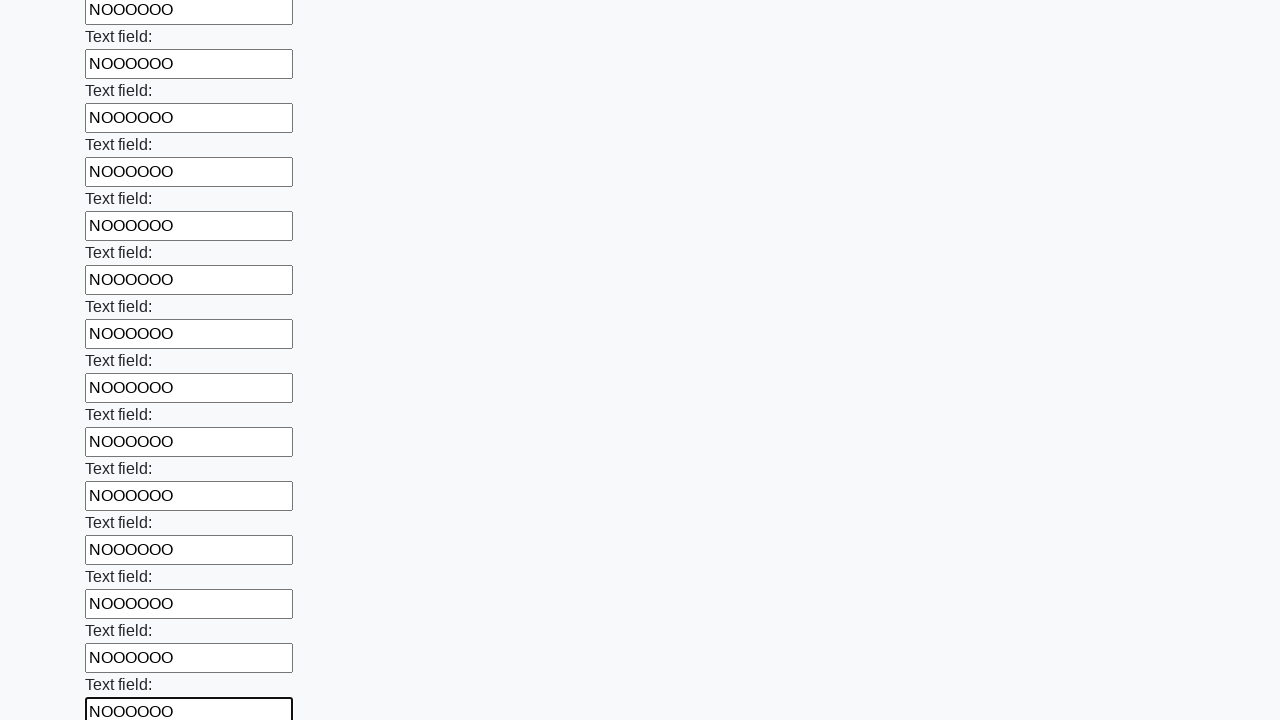

Filled input field with 'NOOOOOO' on input >> nth=78
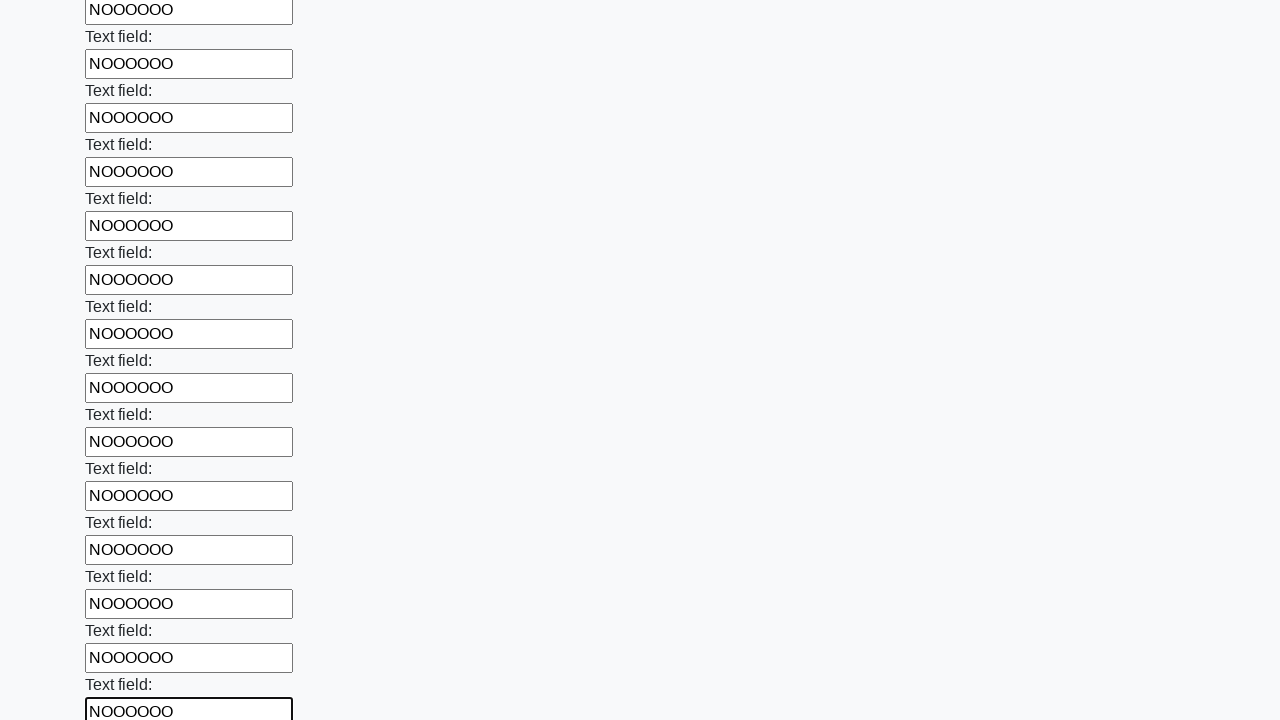

Filled input field with 'NOOOOOO' on input >> nth=79
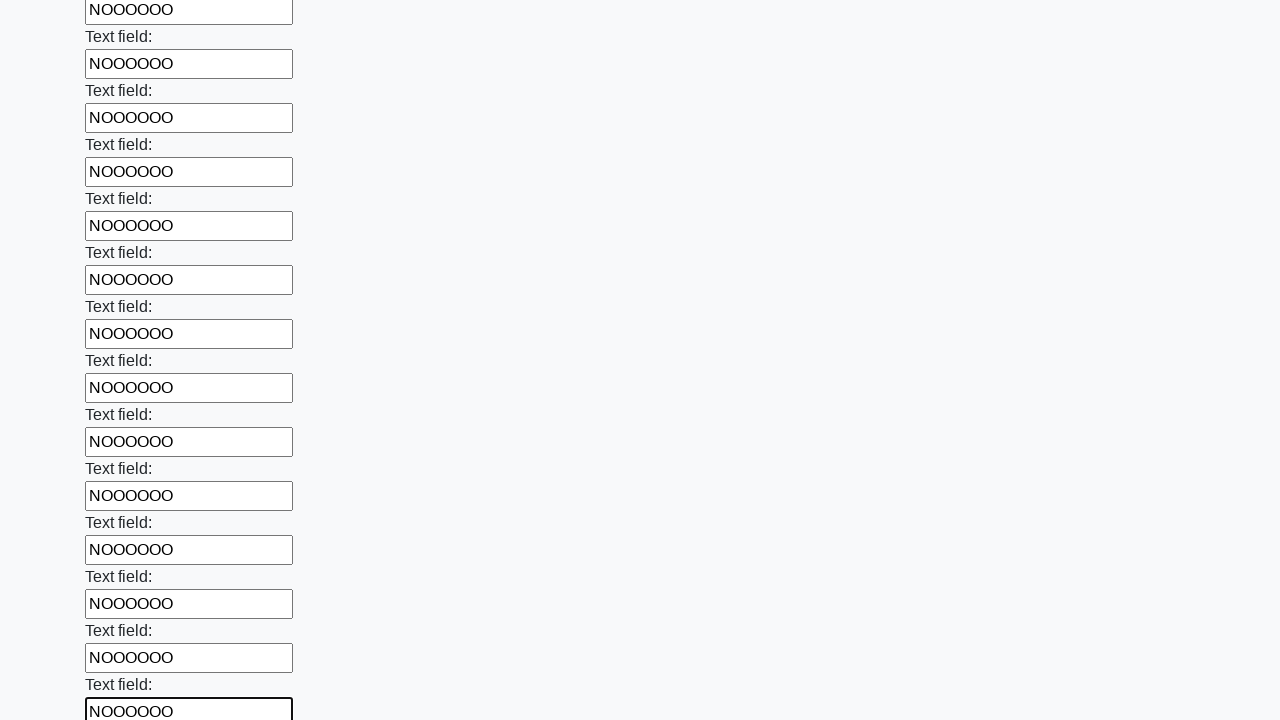

Filled input field with 'NOOOOOO' on input >> nth=80
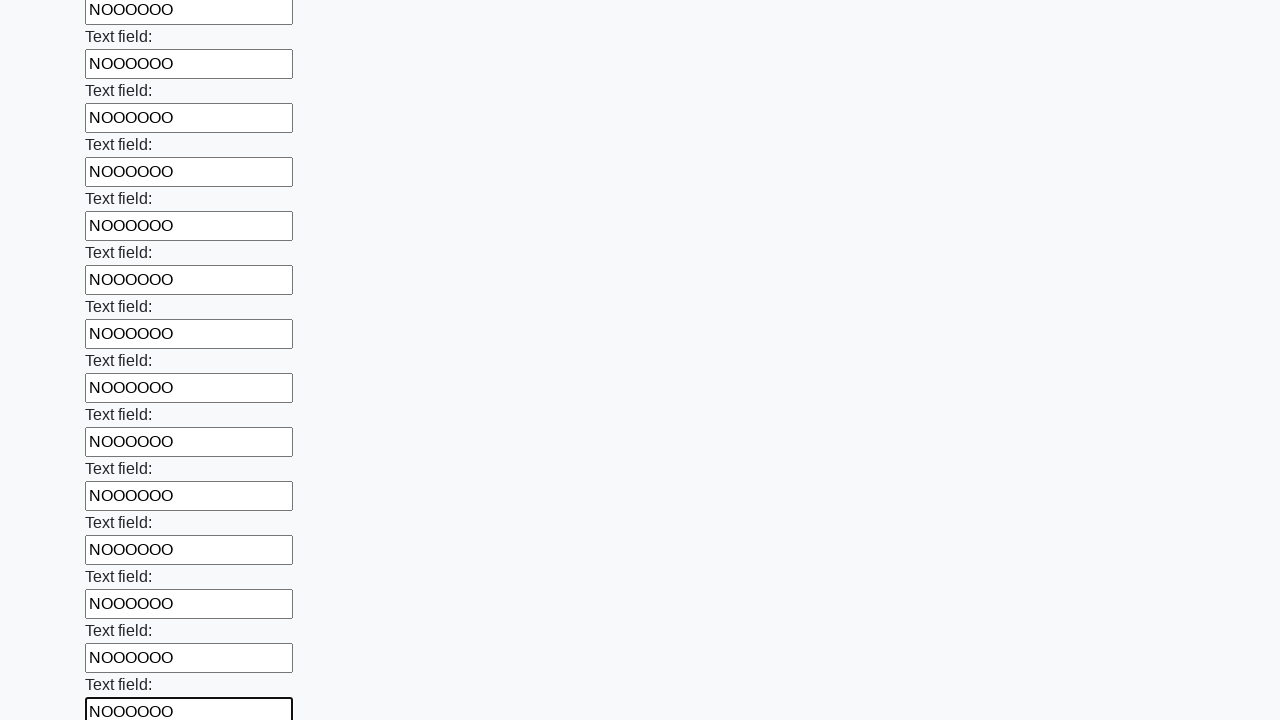

Filled input field with 'NOOOOOO' on input >> nth=81
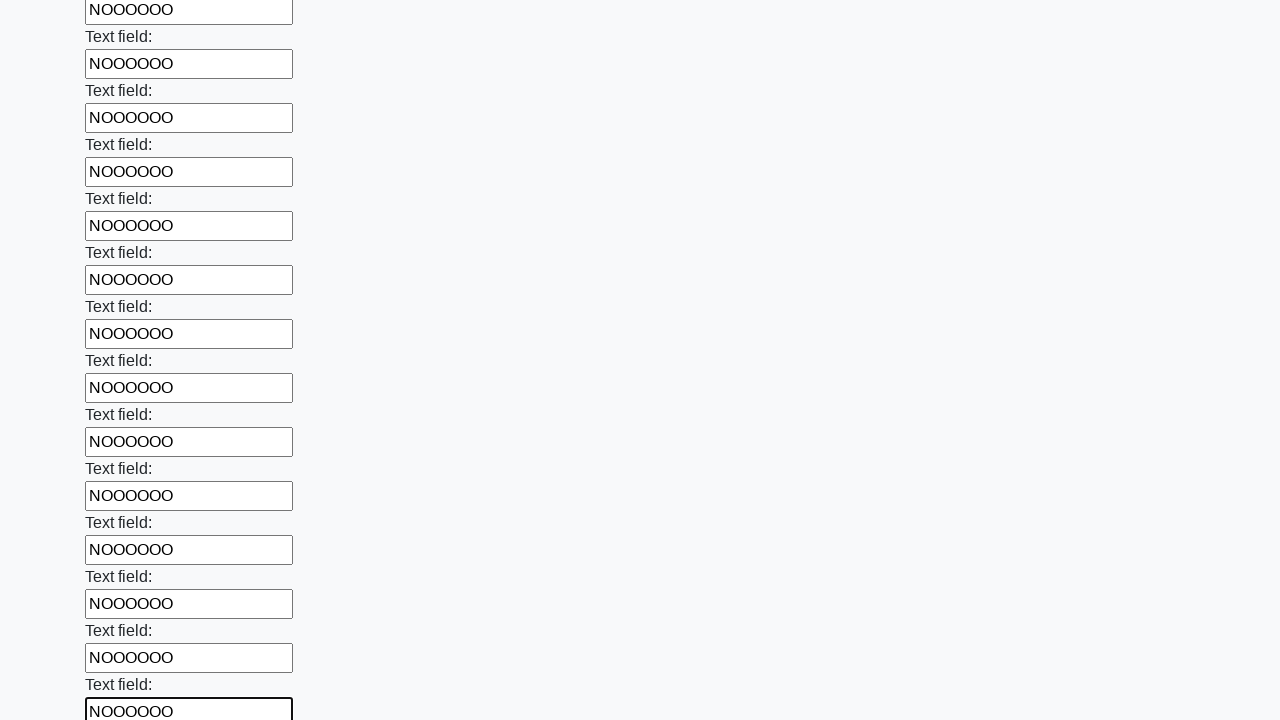

Filled input field with 'NOOOOOO' on input >> nth=82
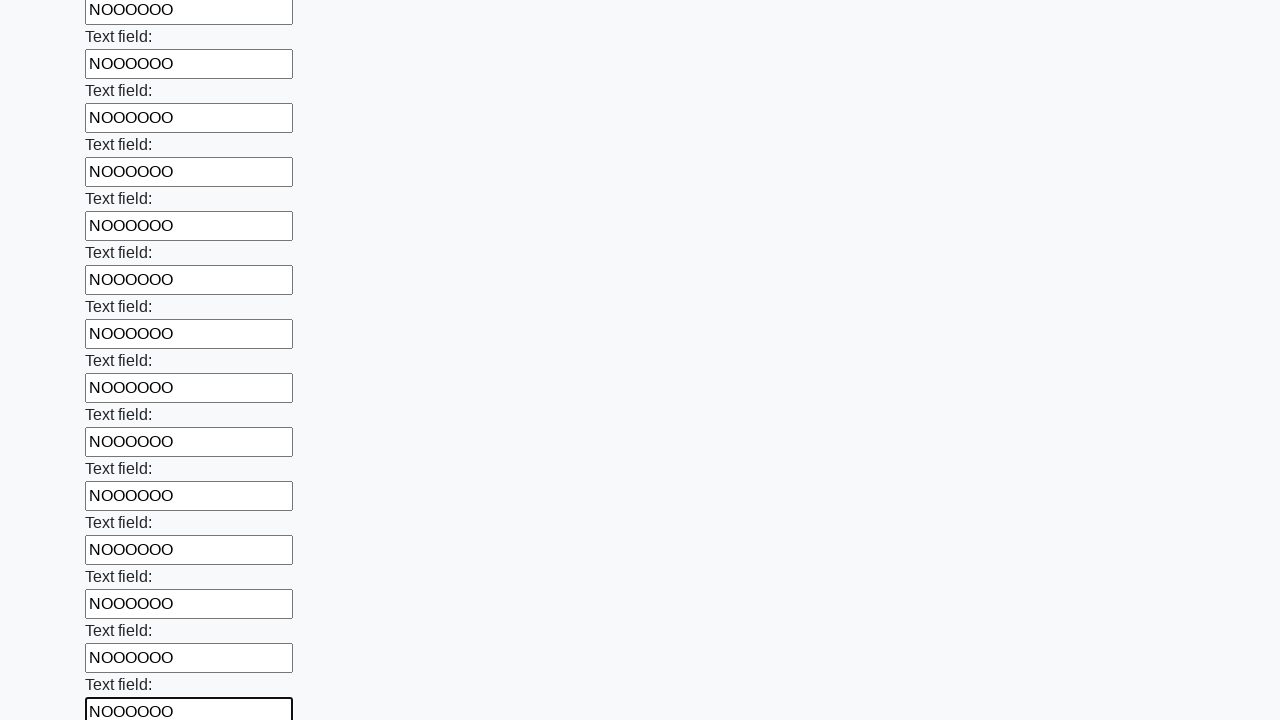

Filled input field with 'NOOOOOO' on input >> nth=83
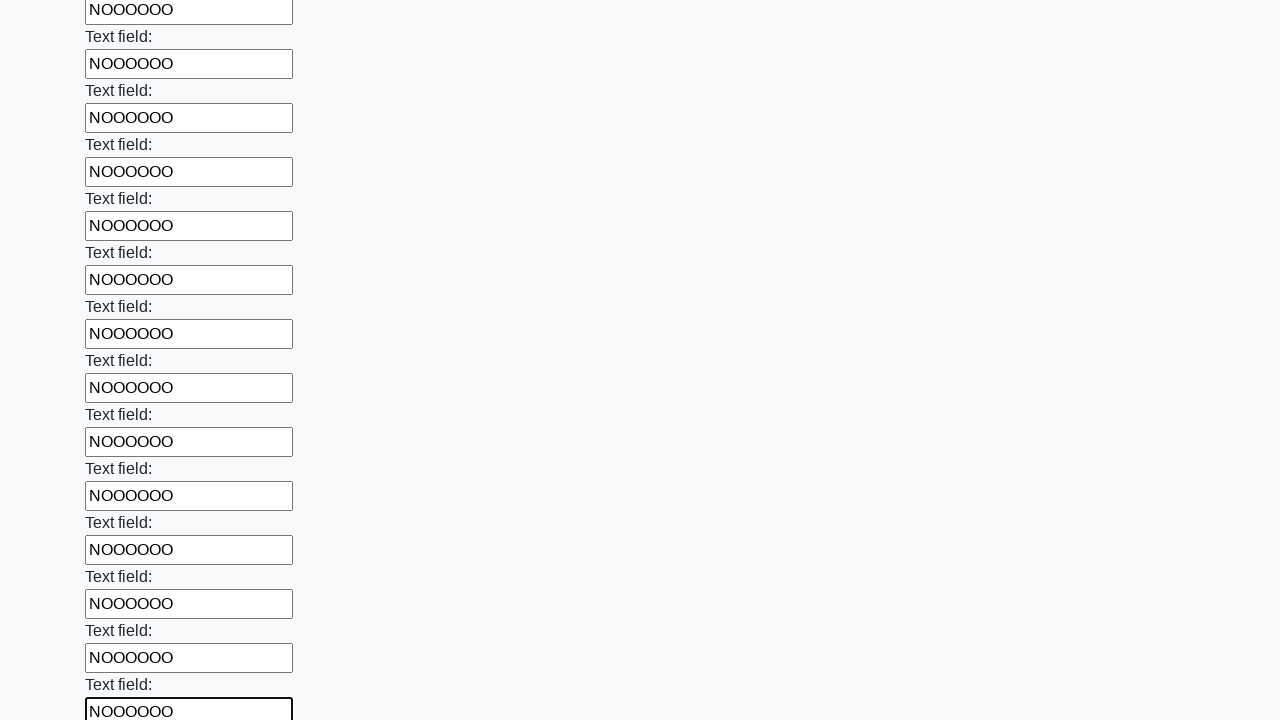

Filled input field with 'NOOOOOO' on input >> nth=84
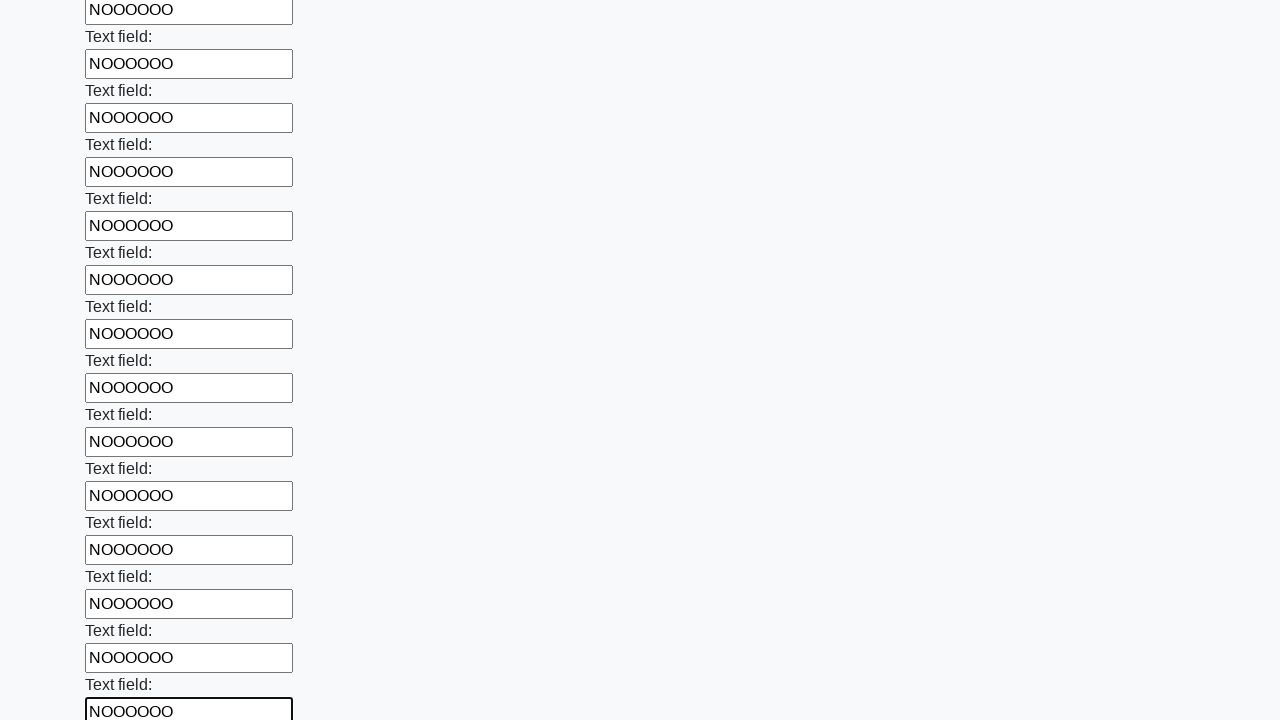

Filled input field with 'NOOOOOO' on input >> nth=85
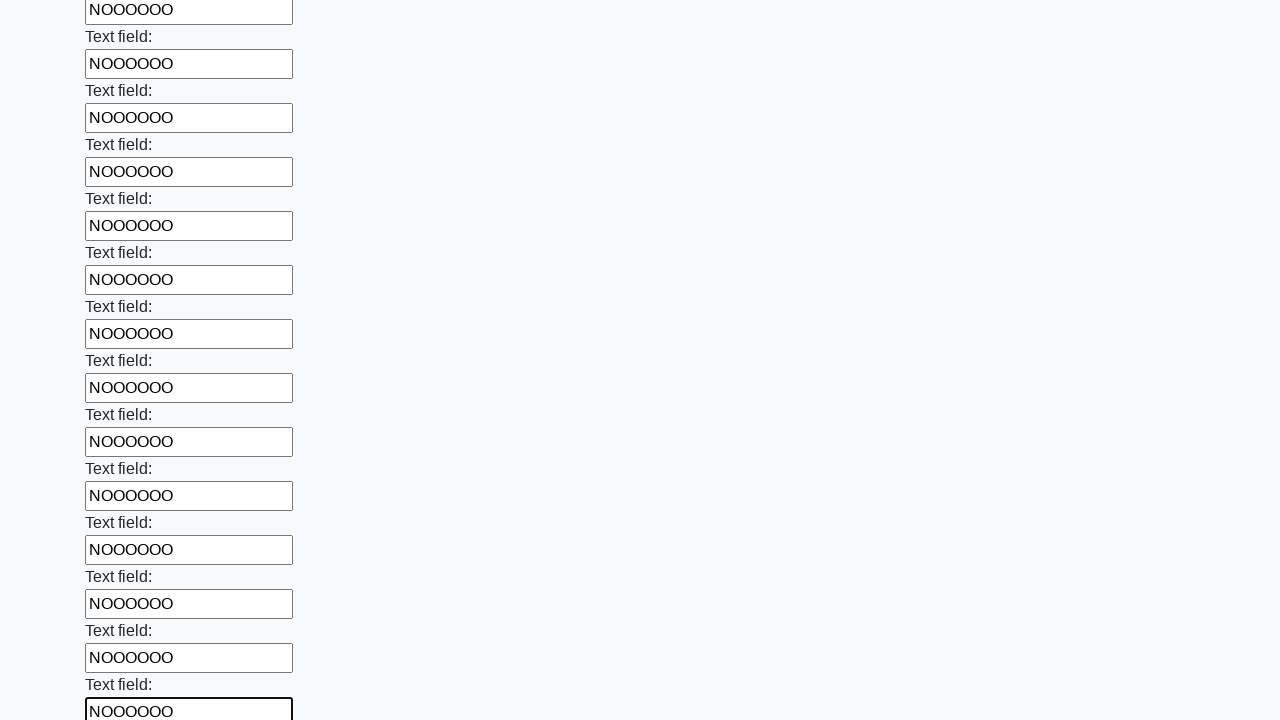

Filled input field with 'NOOOOOO' on input >> nth=86
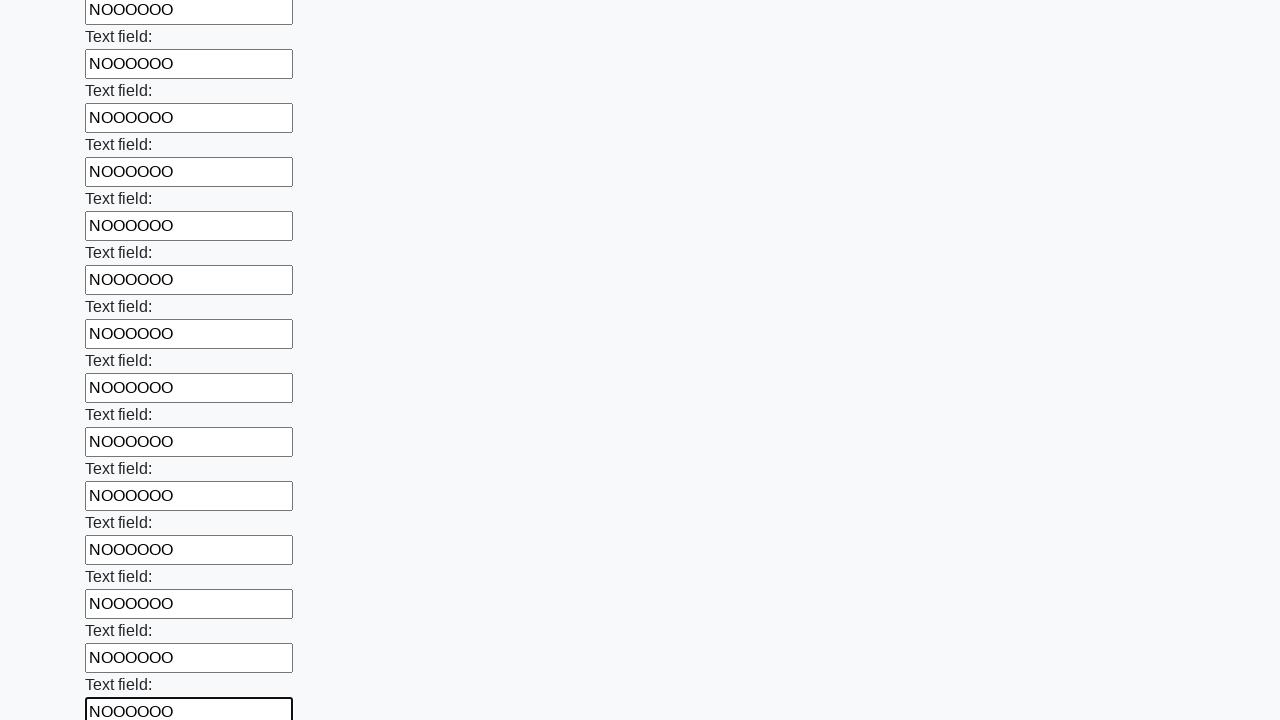

Filled input field with 'NOOOOOO' on input >> nth=87
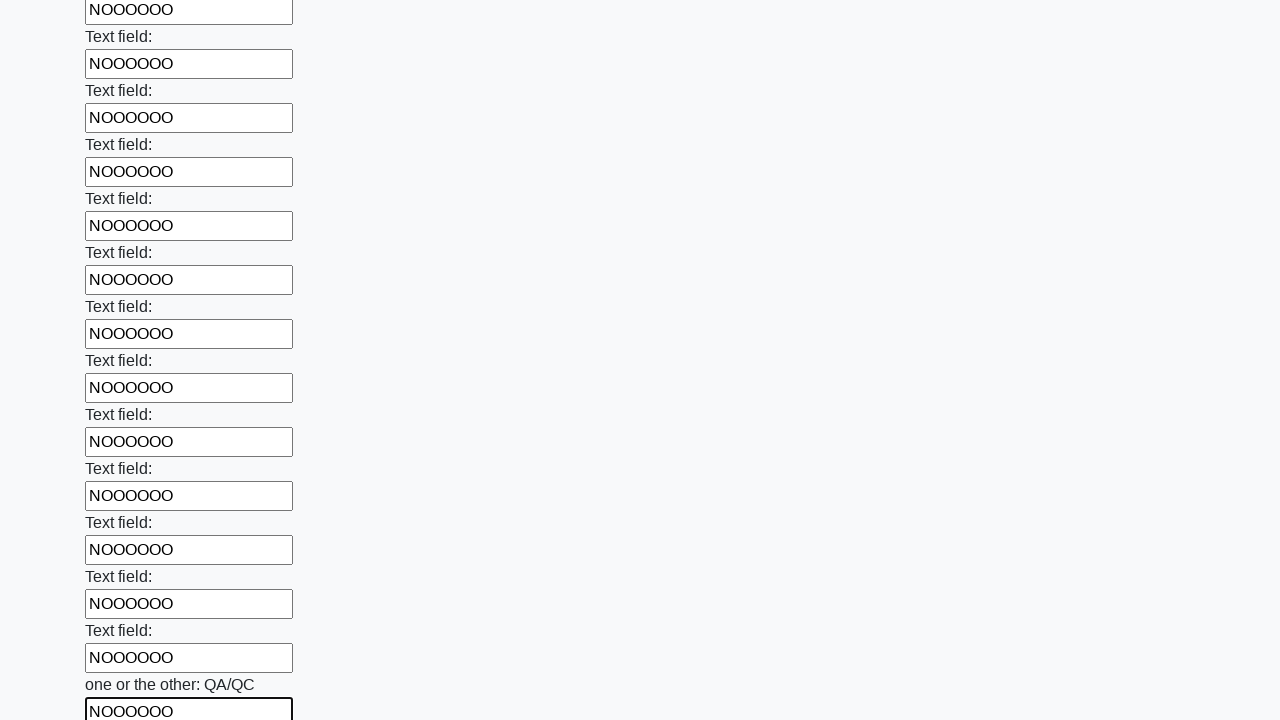

Filled input field with 'NOOOOOO' on input >> nth=88
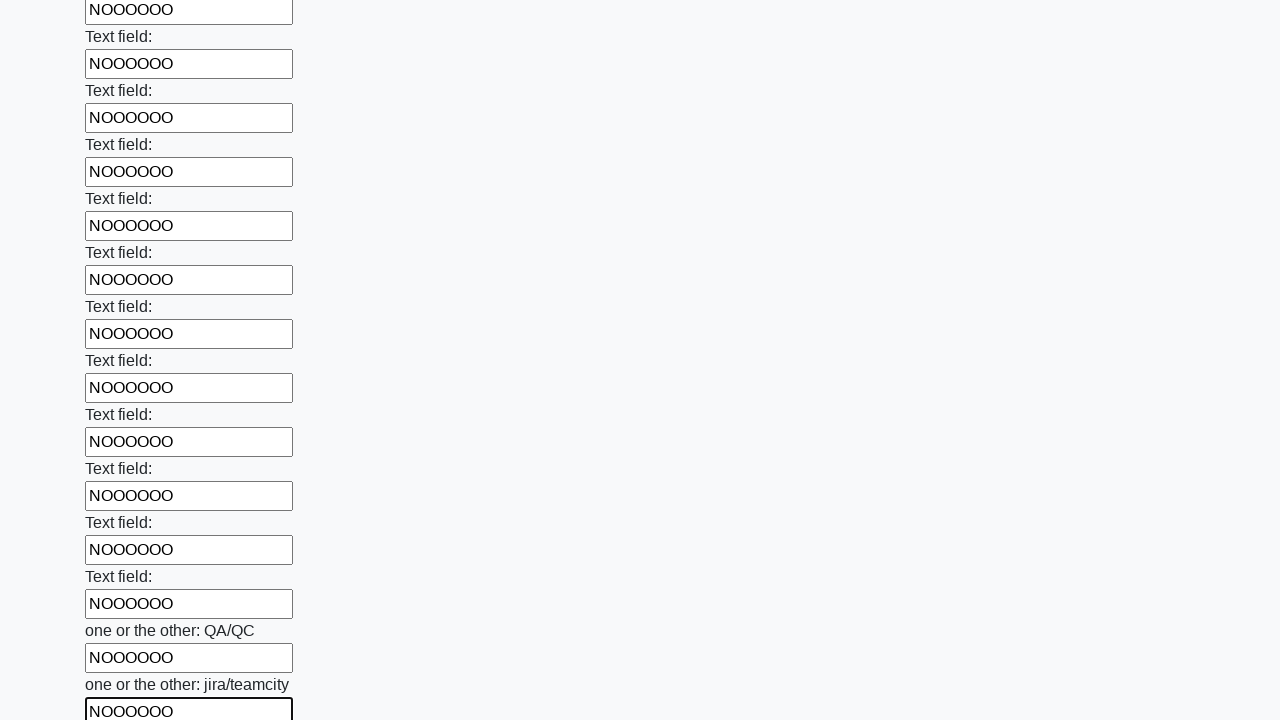

Filled input field with 'NOOOOOO' on input >> nth=89
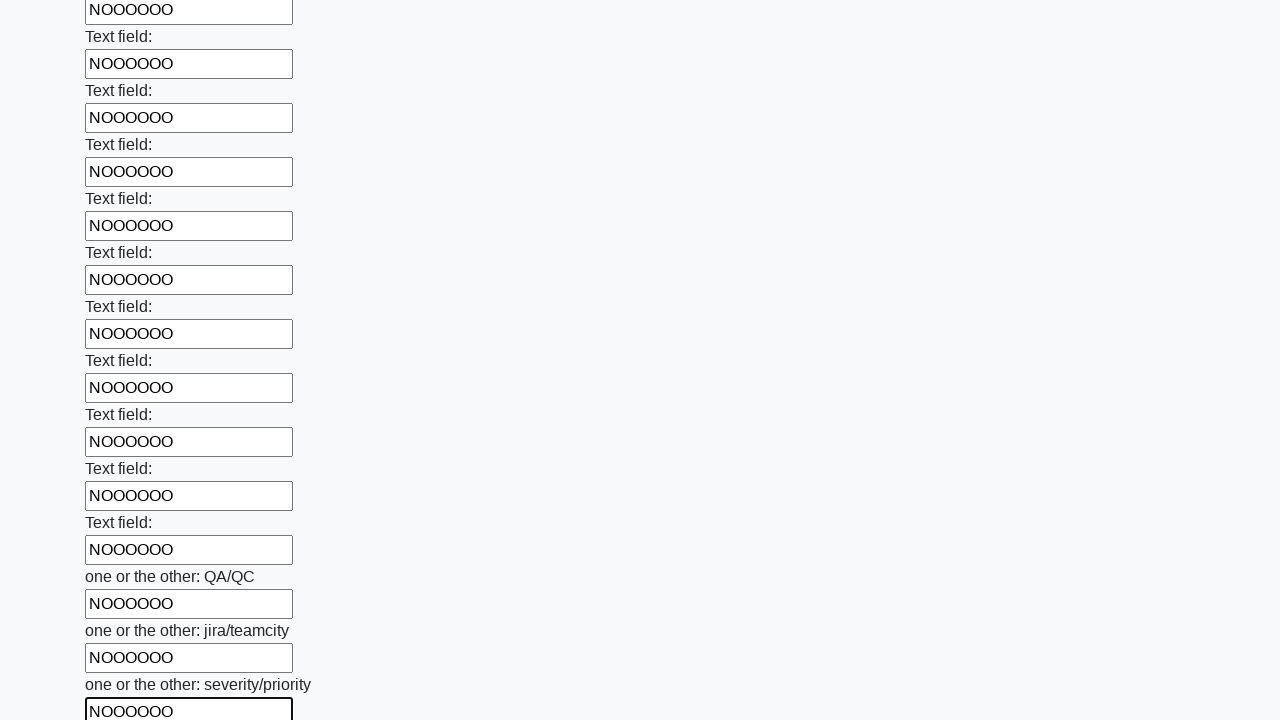

Filled input field with 'NOOOOOO' on input >> nth=90
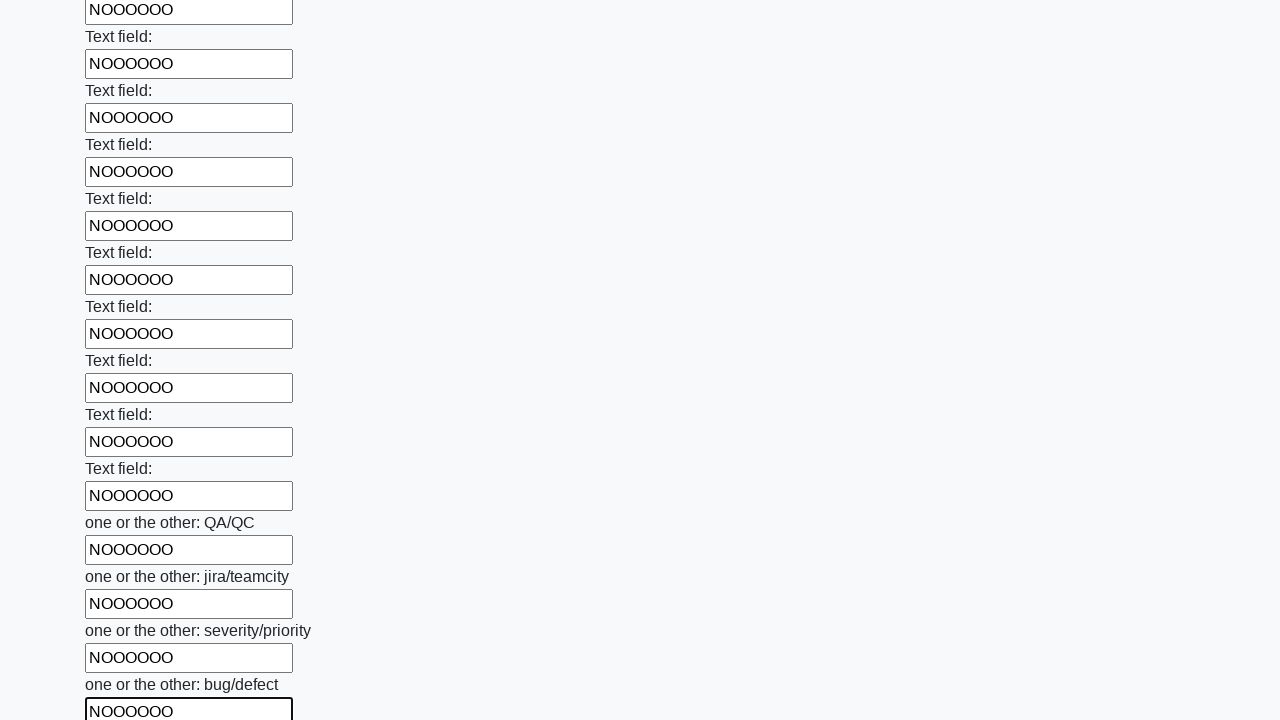

Filled input field with 'NOOOOOO' on input >> nth=91
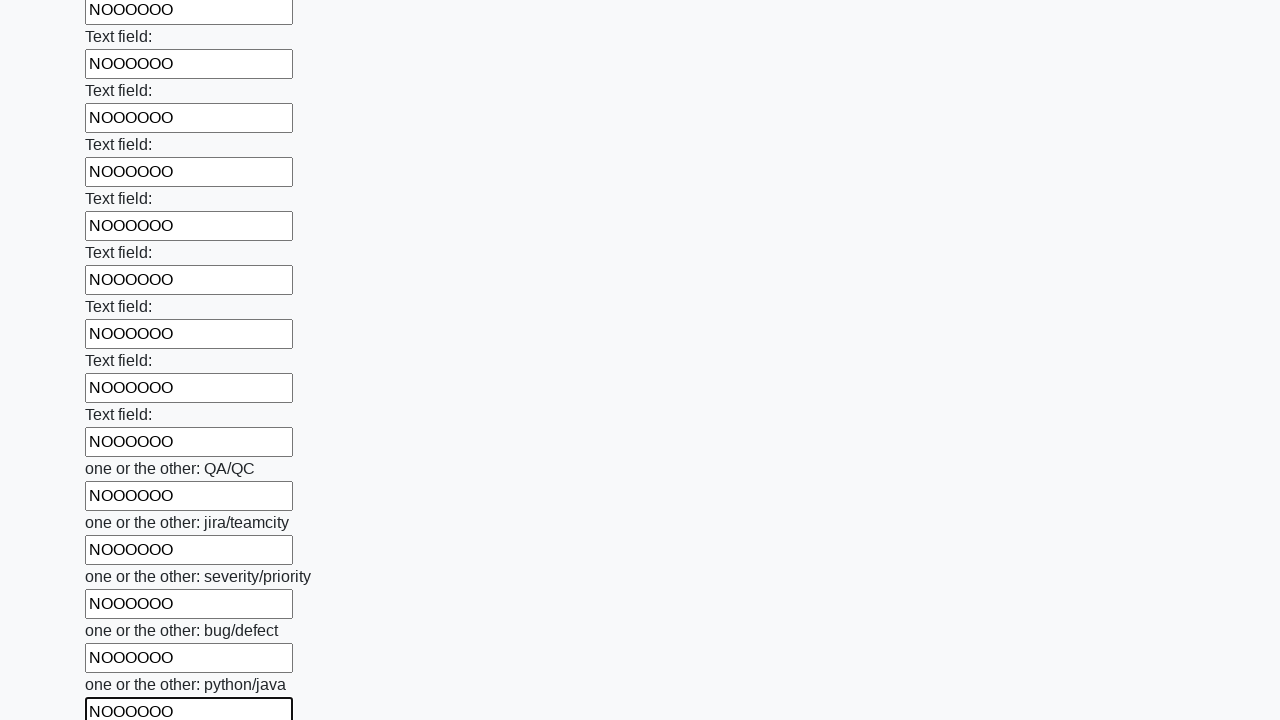

Filled input field with 'NOOOOOO' on input >> nth=92
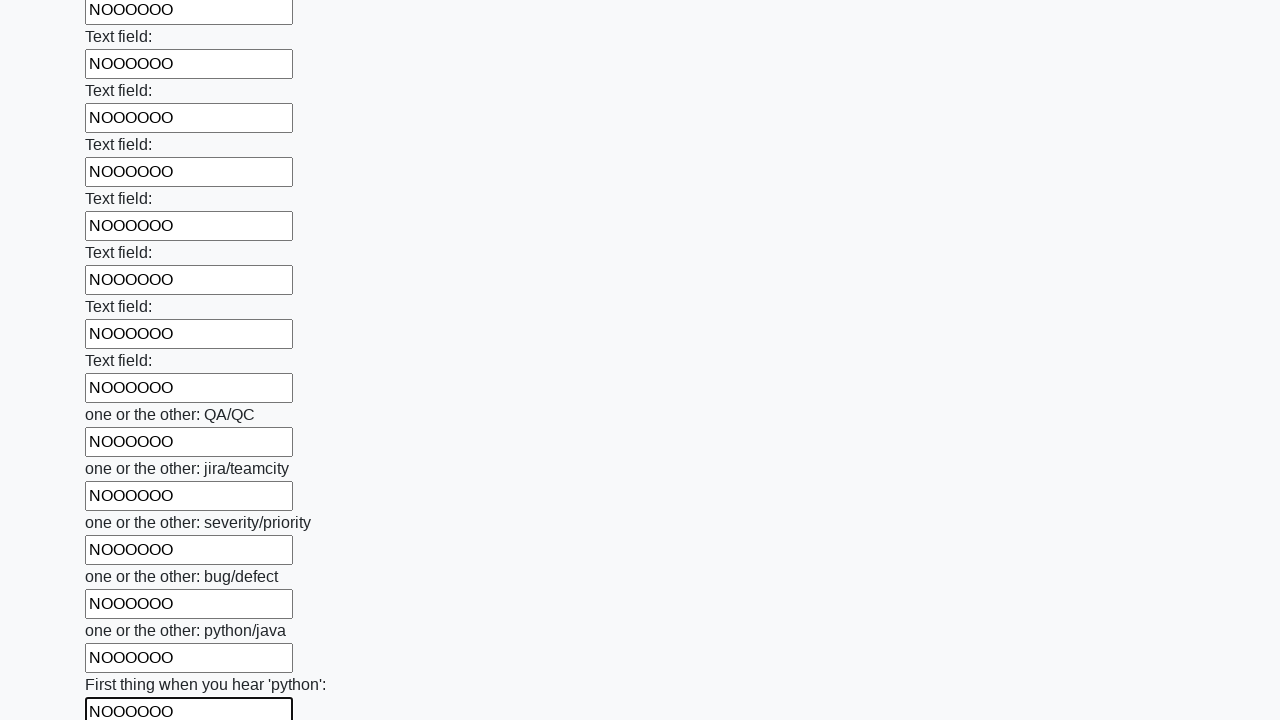

Filled input field with 'NOOOOOO' on input >> nth=93
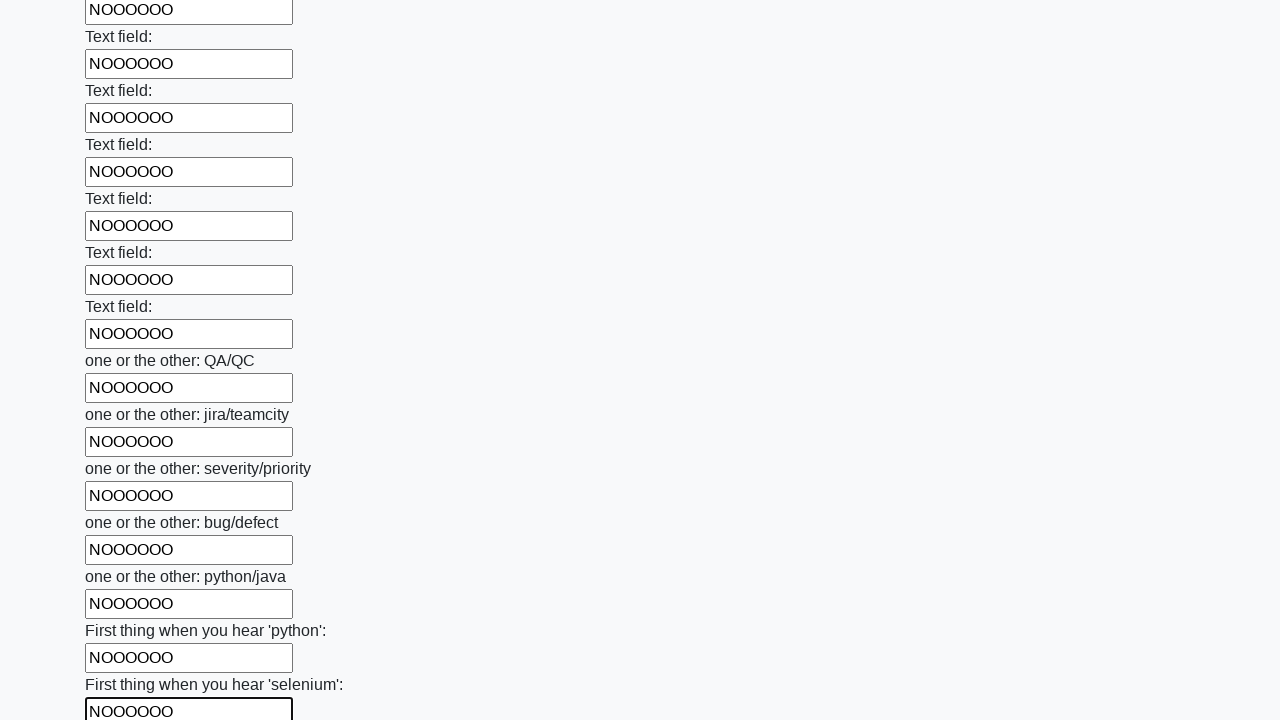

Filled input field with 'NOOOOOO' on input >> nth=94
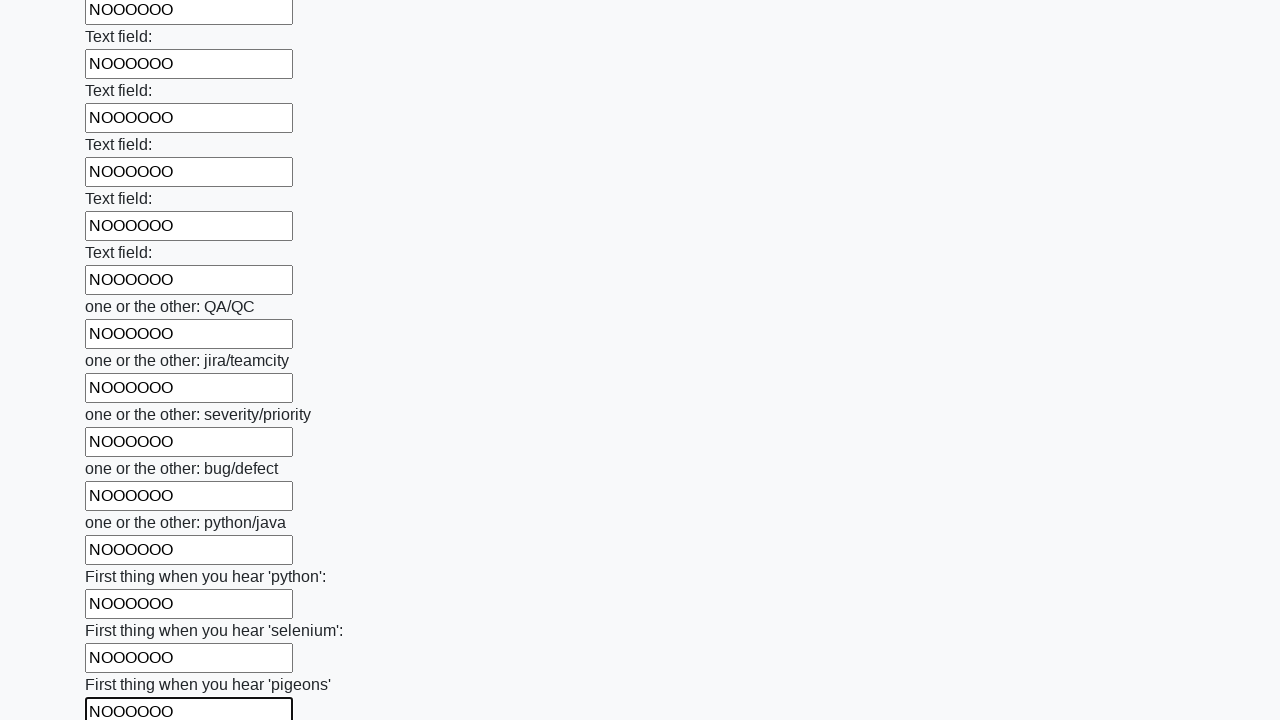

Filled input field with 'NOOOOOO' on input >> nth=95
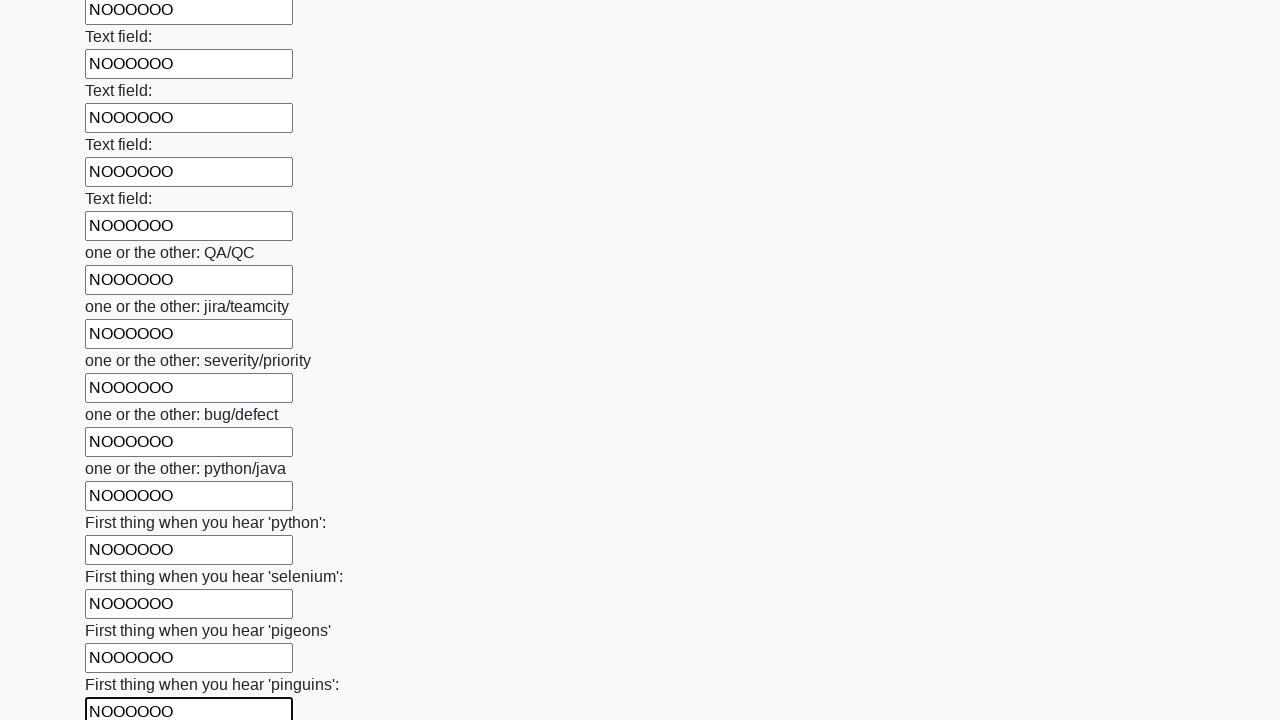

Filled input field with 'NOOOOOO' on input >> nth=96
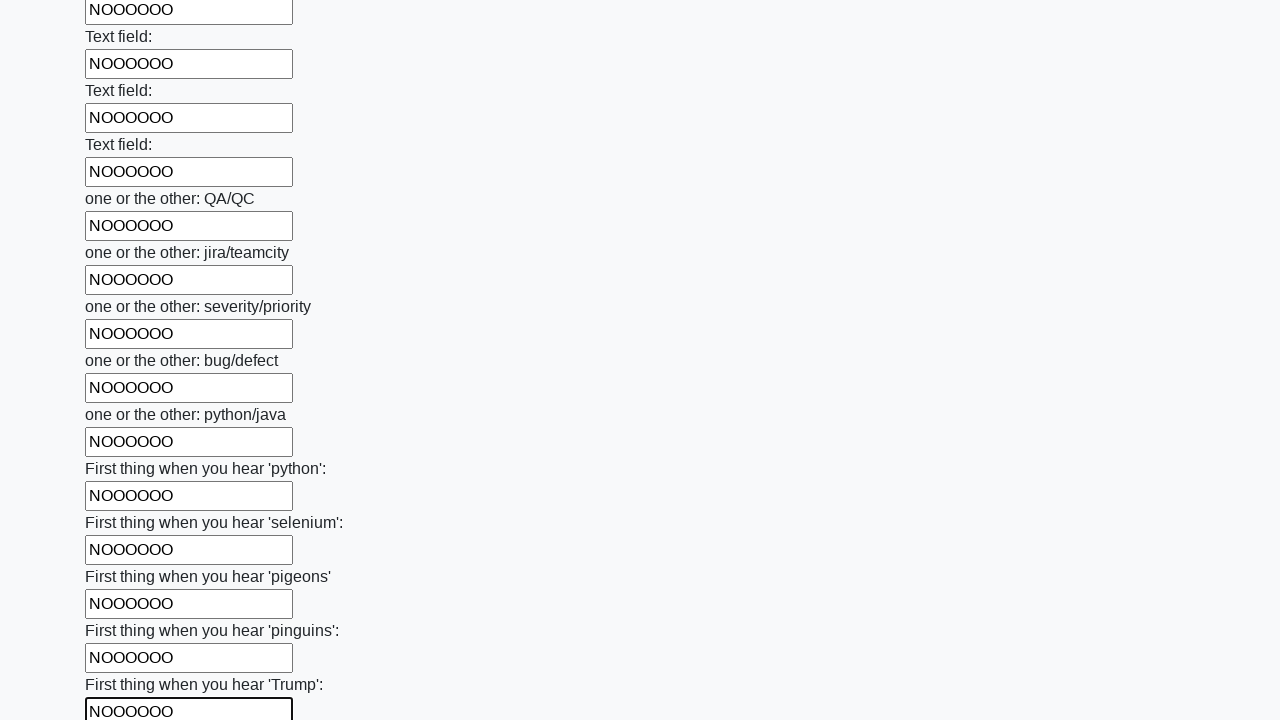

Filled input field with 'NOOOOOO' on input >> nth=97
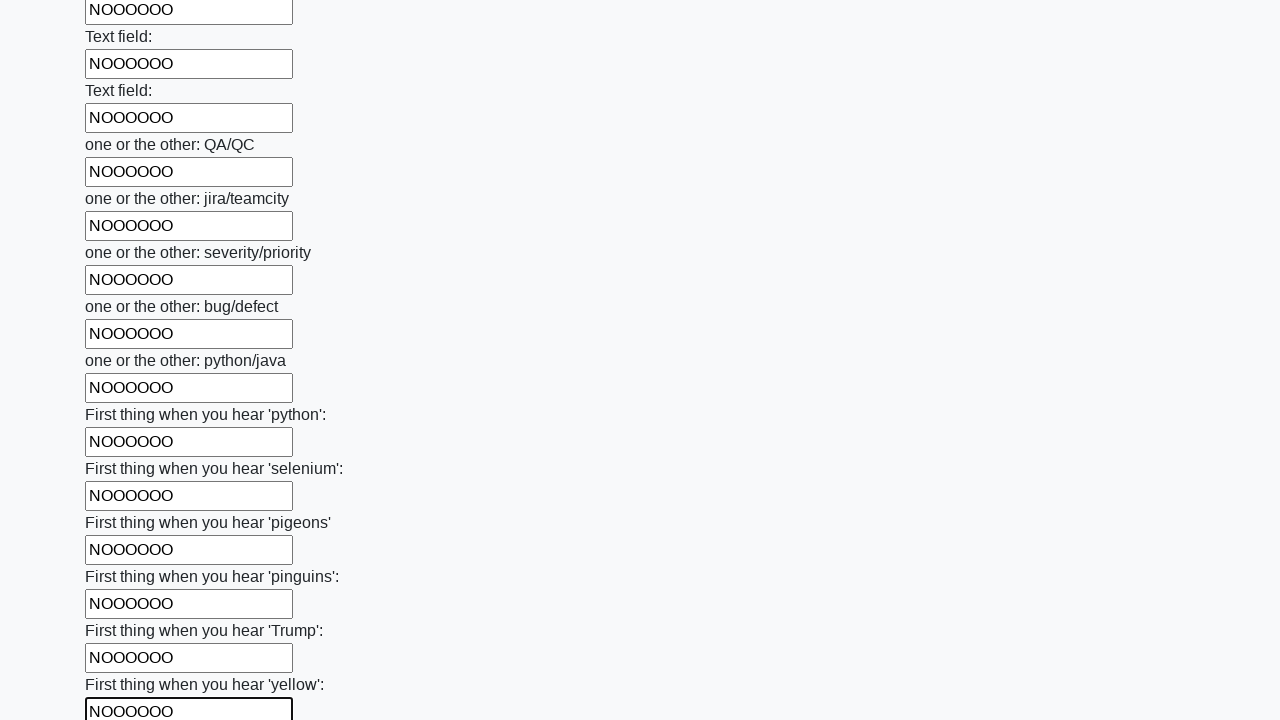

Filled input field with 'NOOOOOO' on input >> nth=98
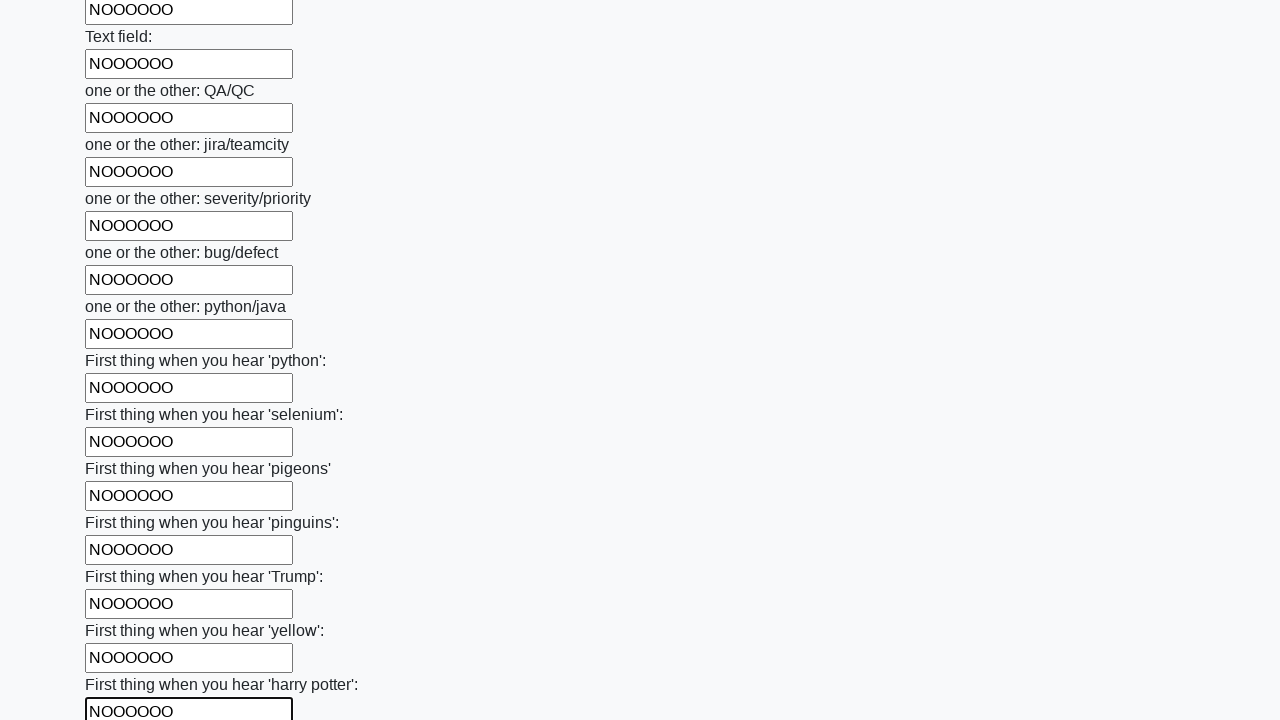

Filled input field with 'NOOOOOO' on input >> nth=99
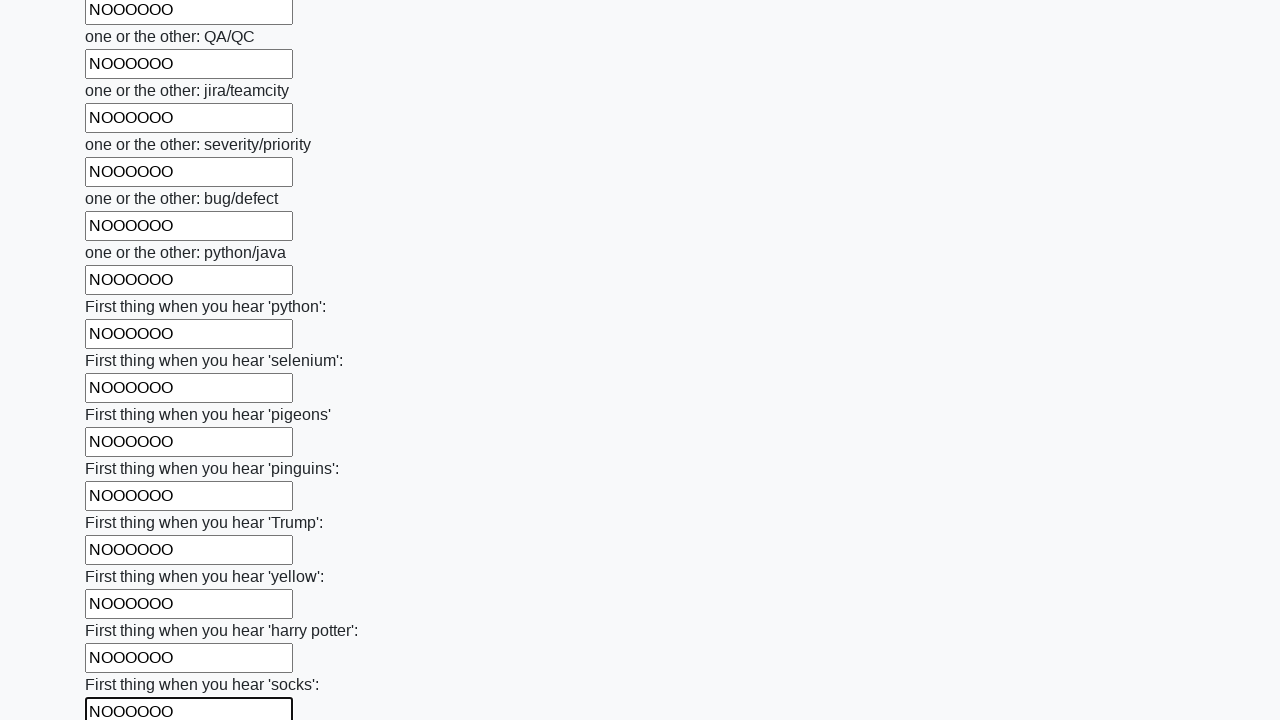

Clicked submit button to submit the form at (123, 611) on button.btn
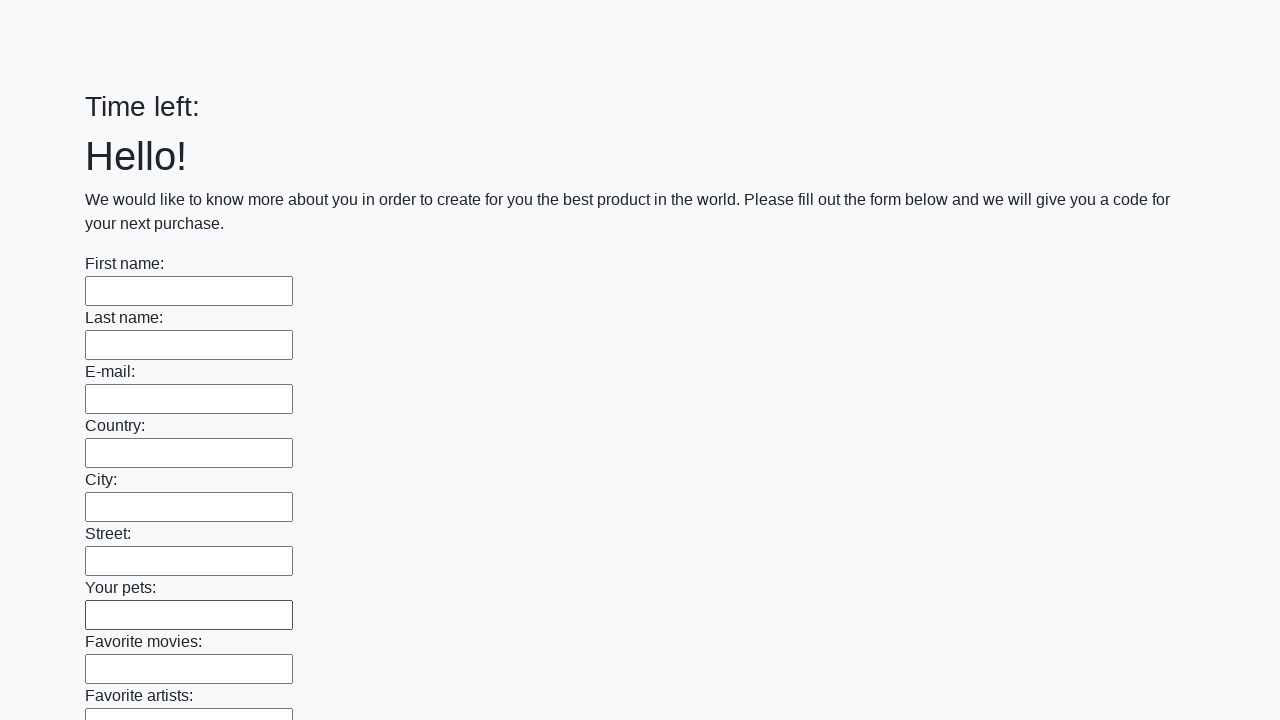

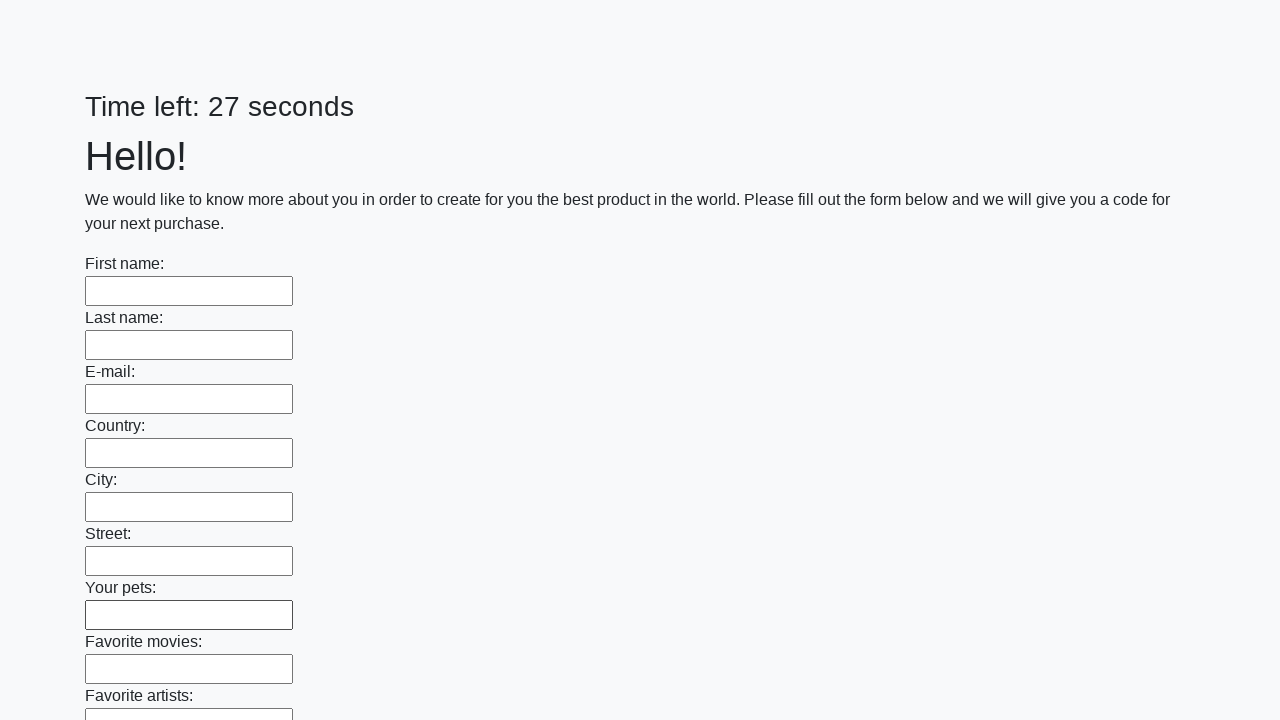